Tests filling a large form by entering values into all input fields and clicking the submit button

Starting URL: http://suninjuly.github.io/huge_form.html

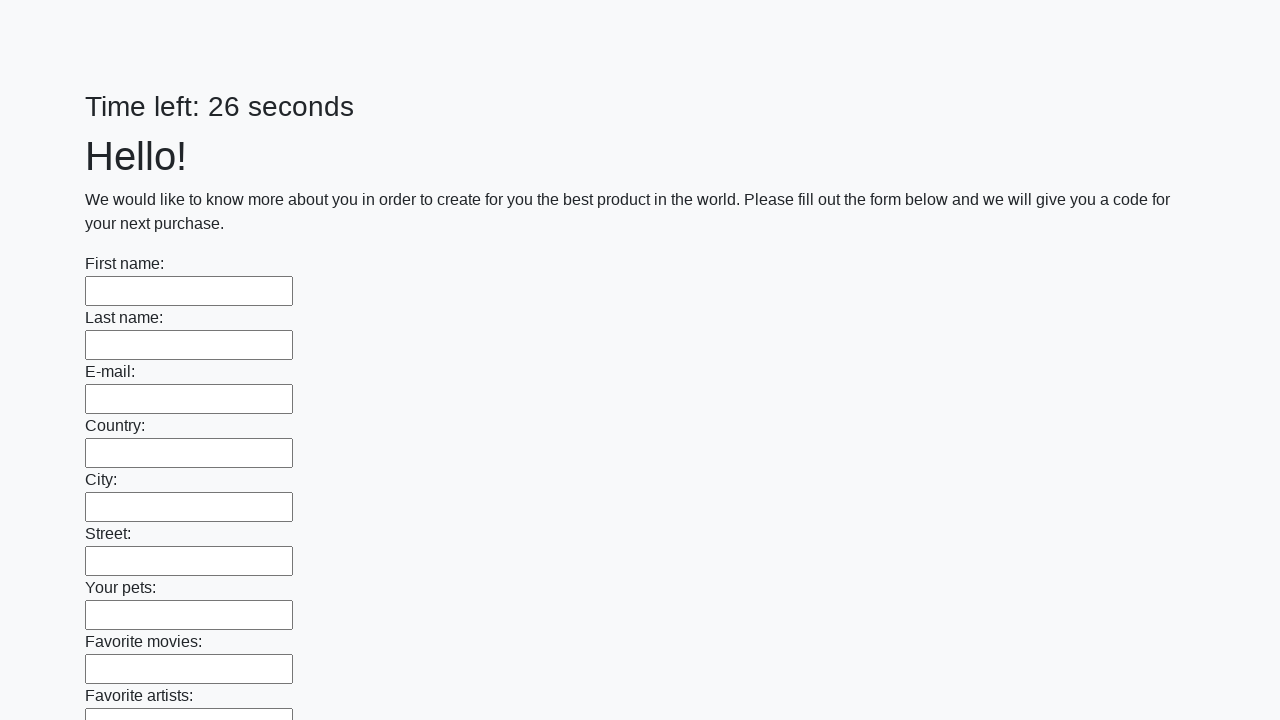

Located all input fields on the huge form
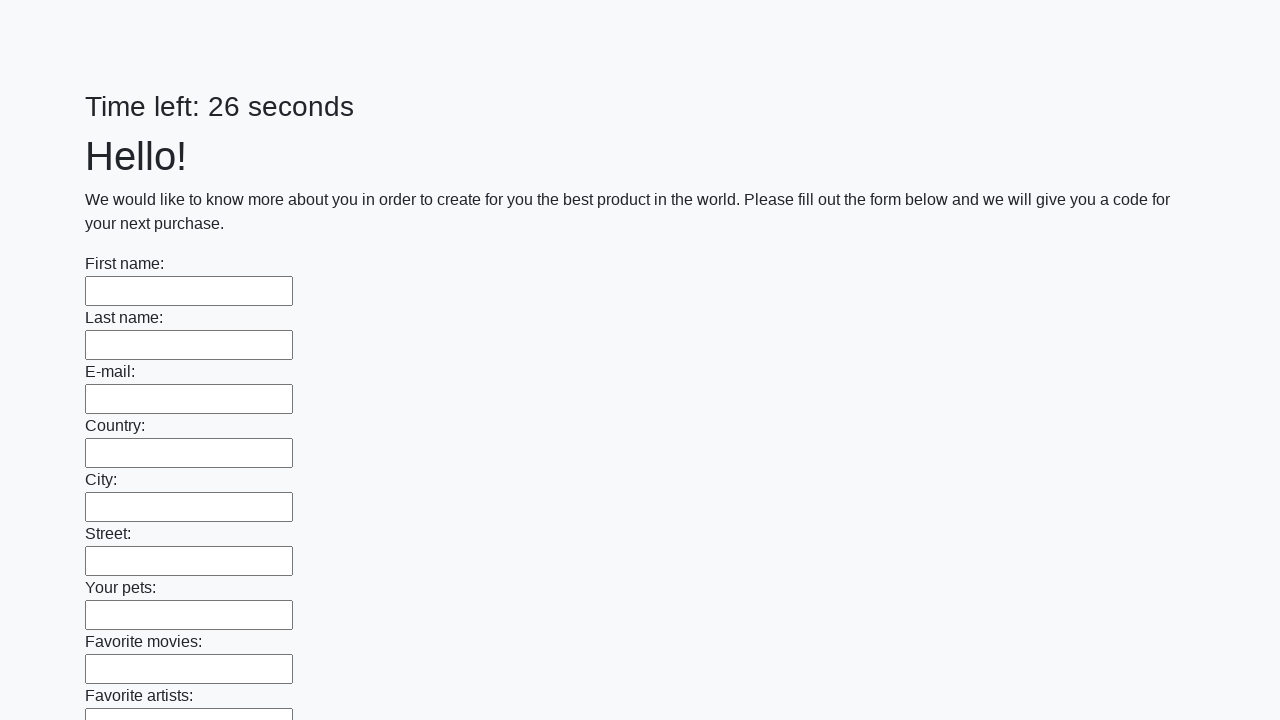

Filled input field with 'test_value_123' on input >> nth=0
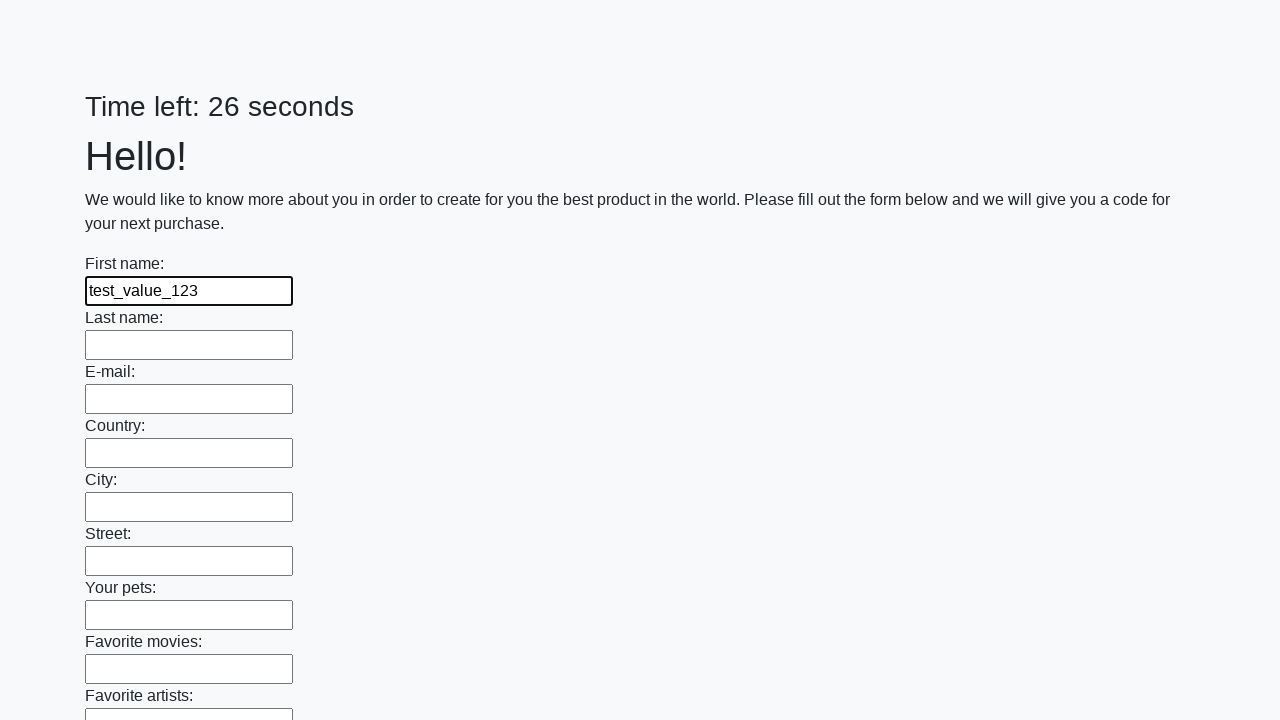

Filled input field with 'test_value_123' on input >> nth=1
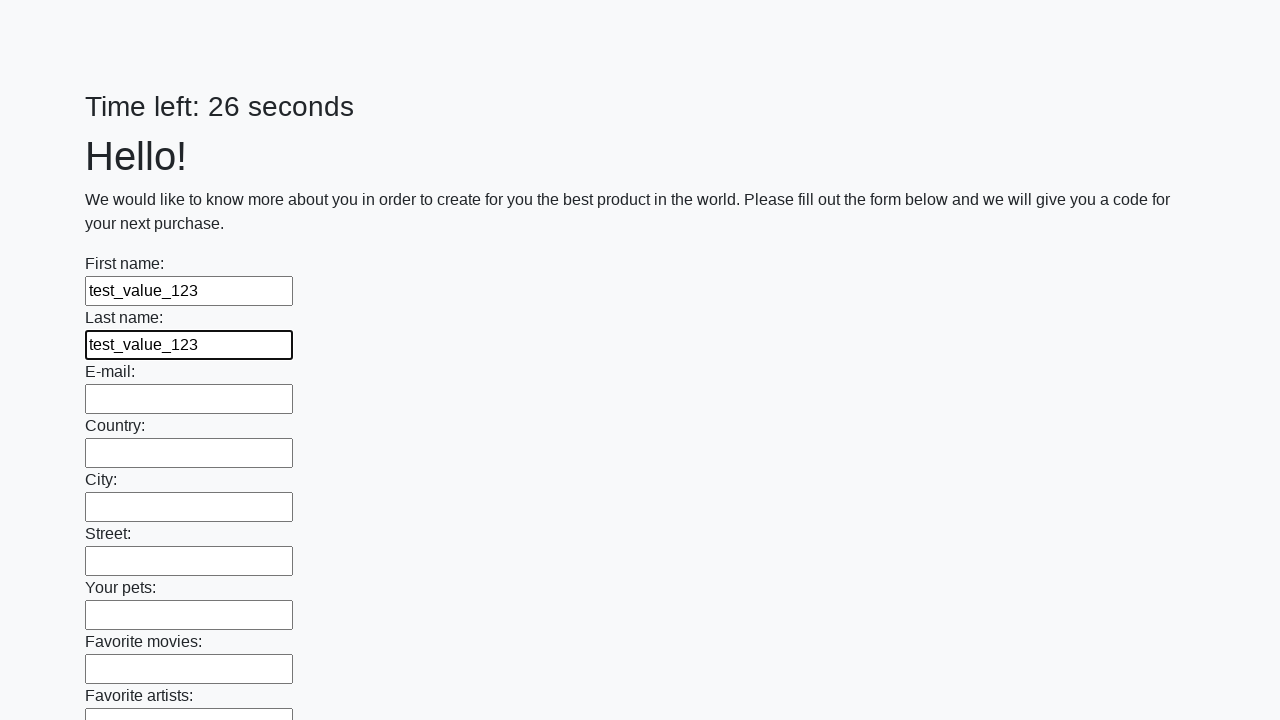

Filled input field with 'test_value_123' on input >> nth=2
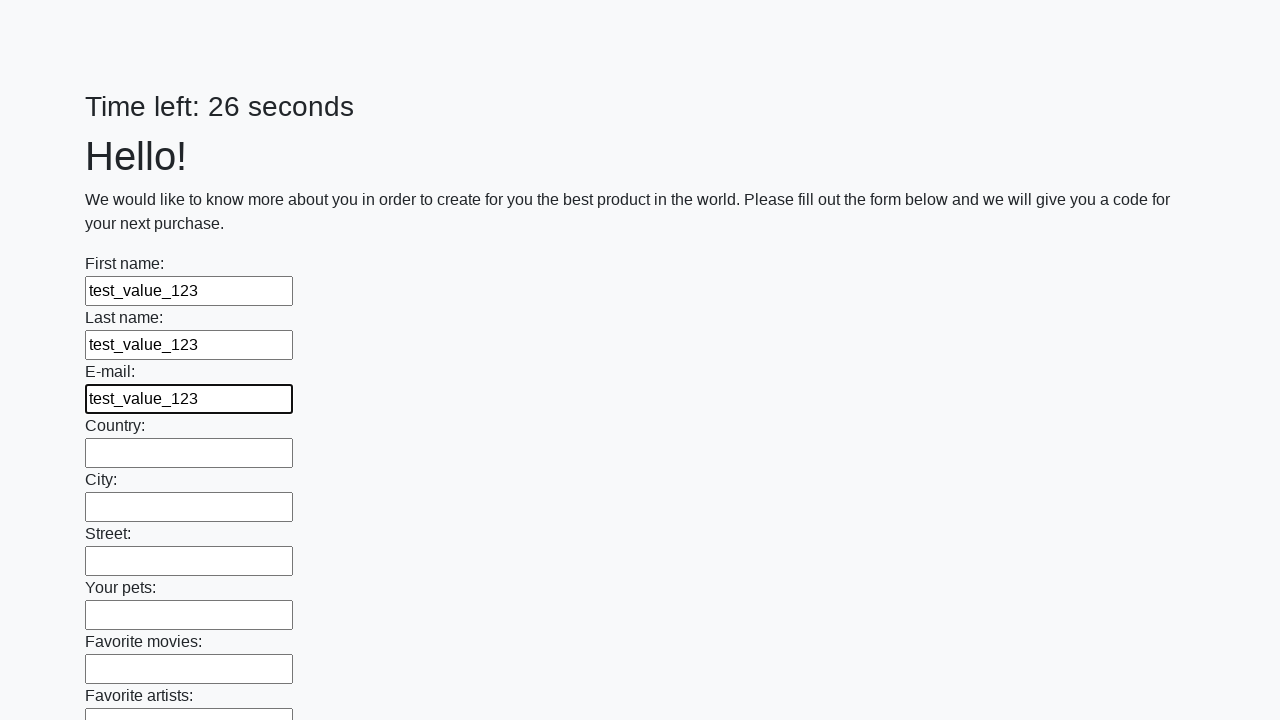

Filled input field with 'test_value_123' on input >> nth=3
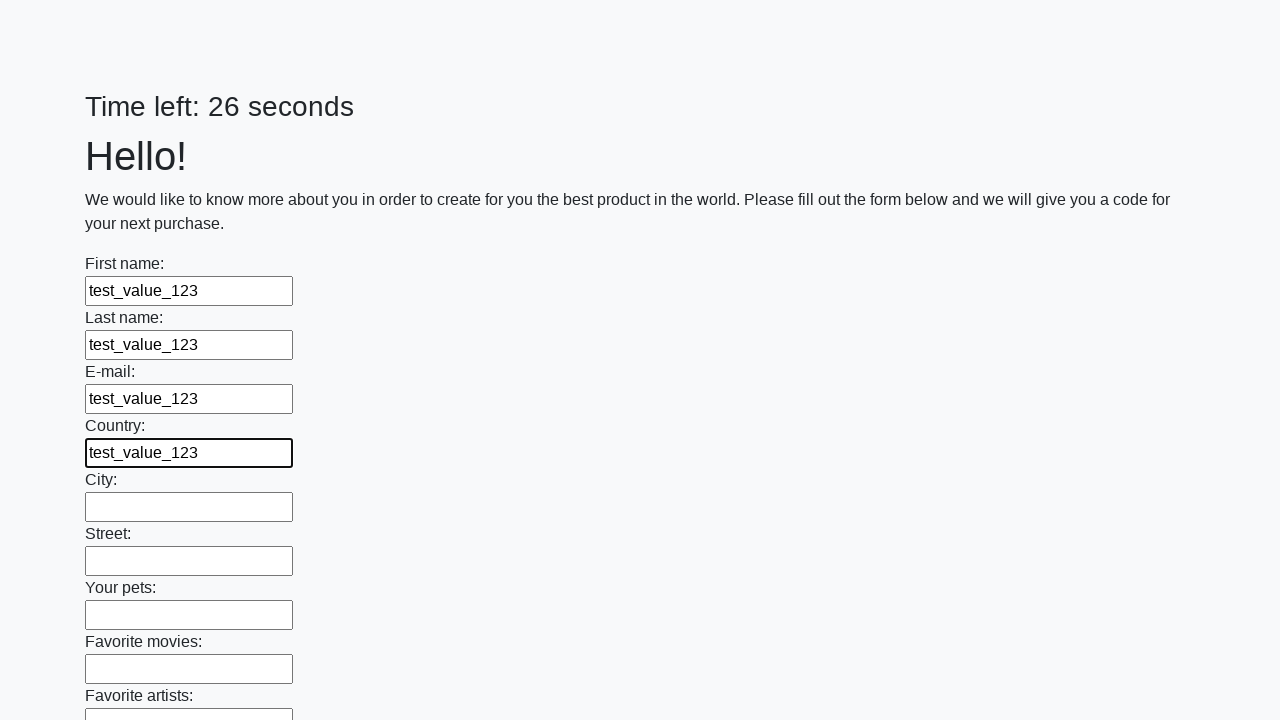

Filled input field with 'test_value_123' on input >> nth=4
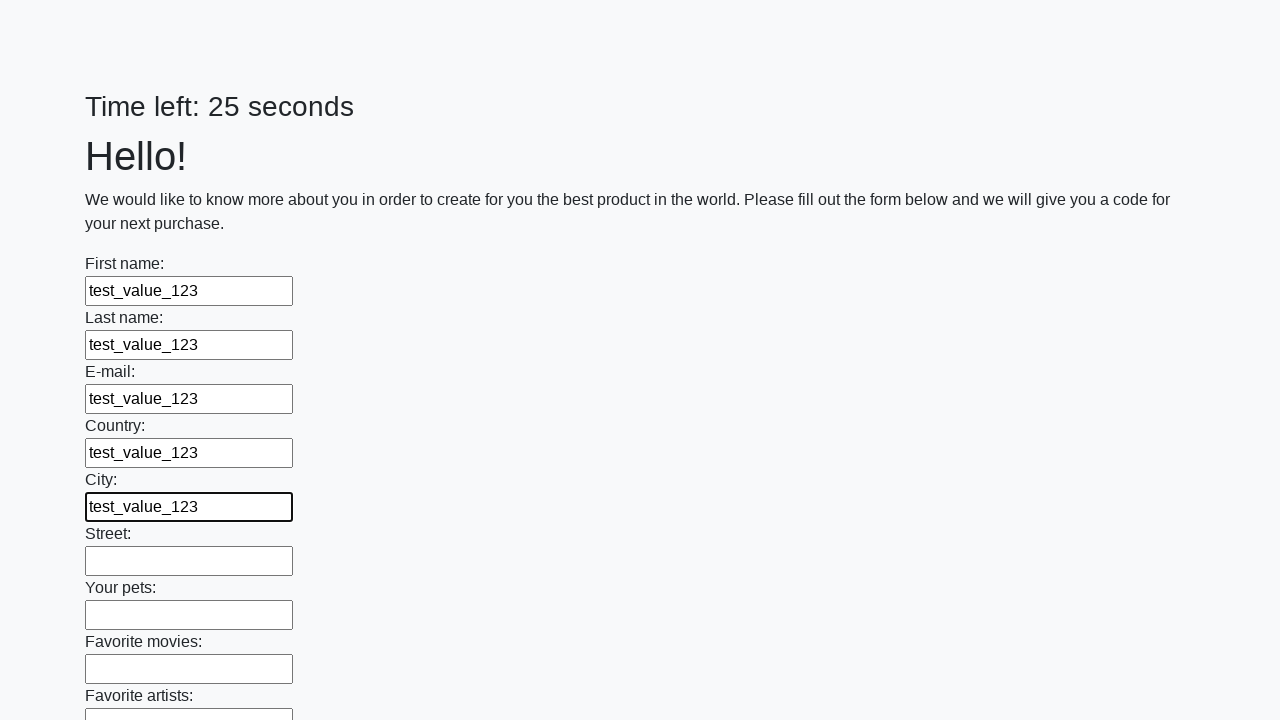

Filled input field with 'test_value_123' on input >> nth=5
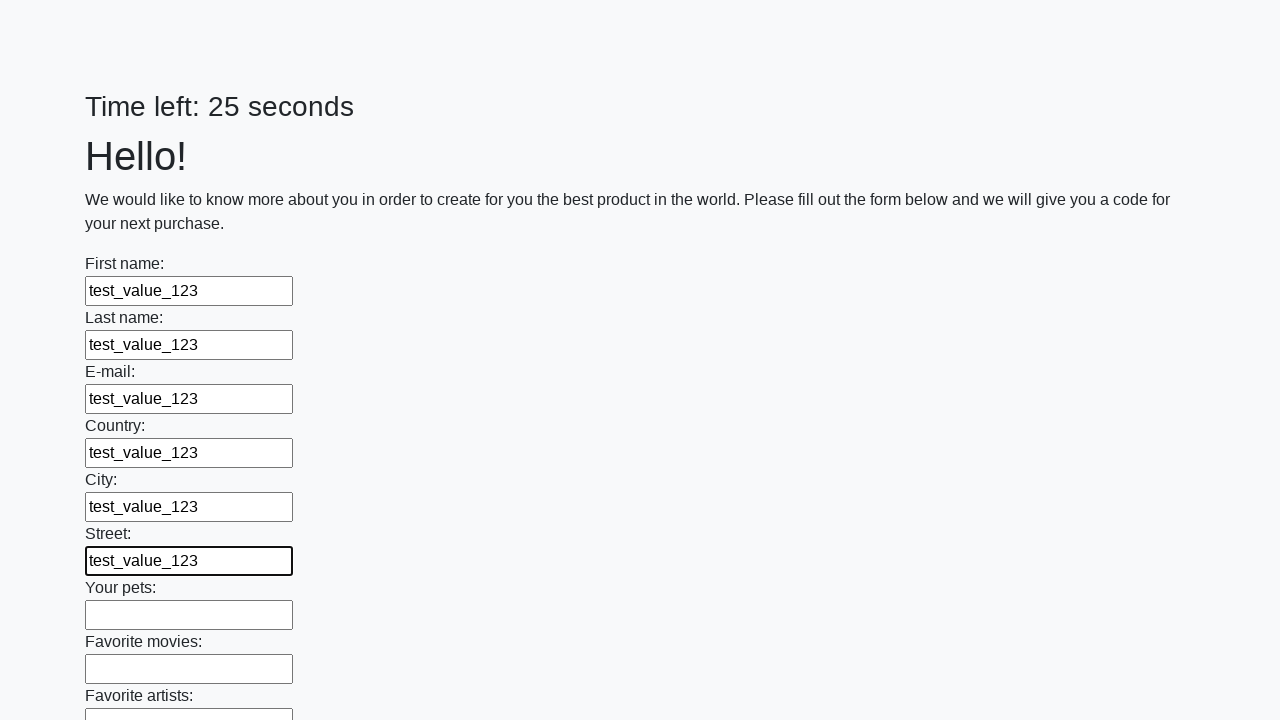

Filled input field with 'test_value_123' on input >> nth=6
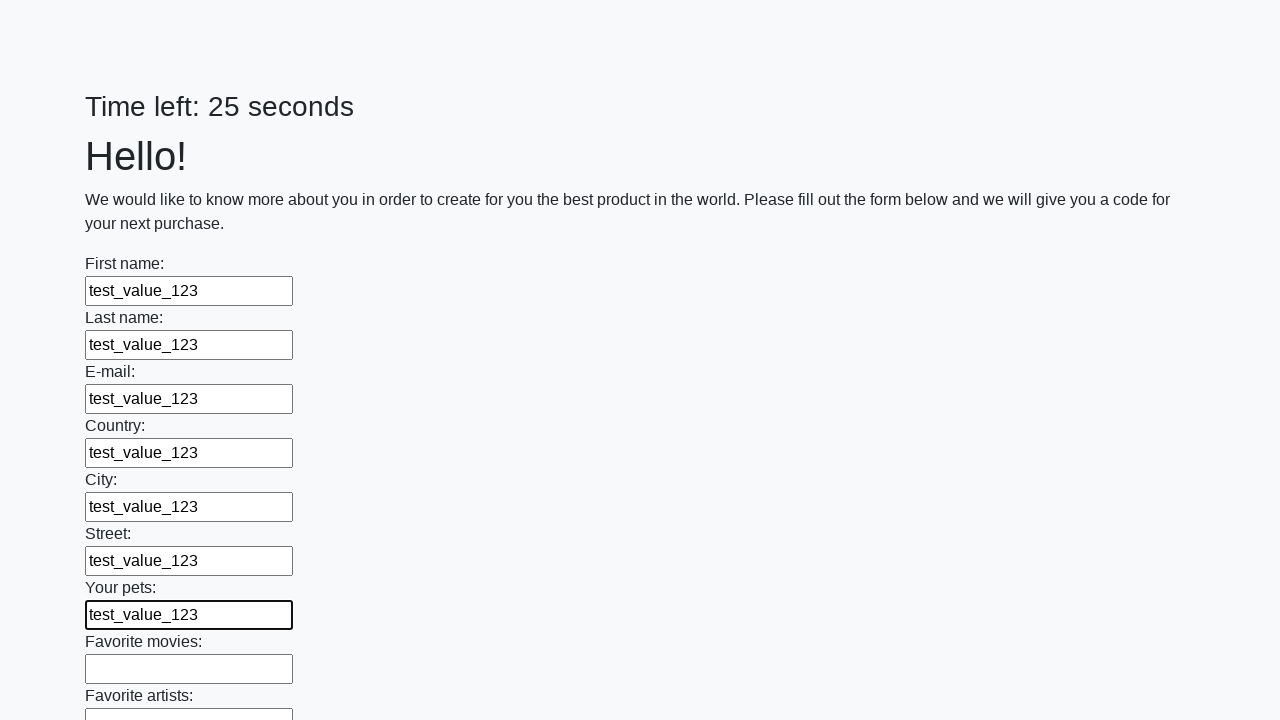

Filled input field with 'test_value_123' on input >> nth=7
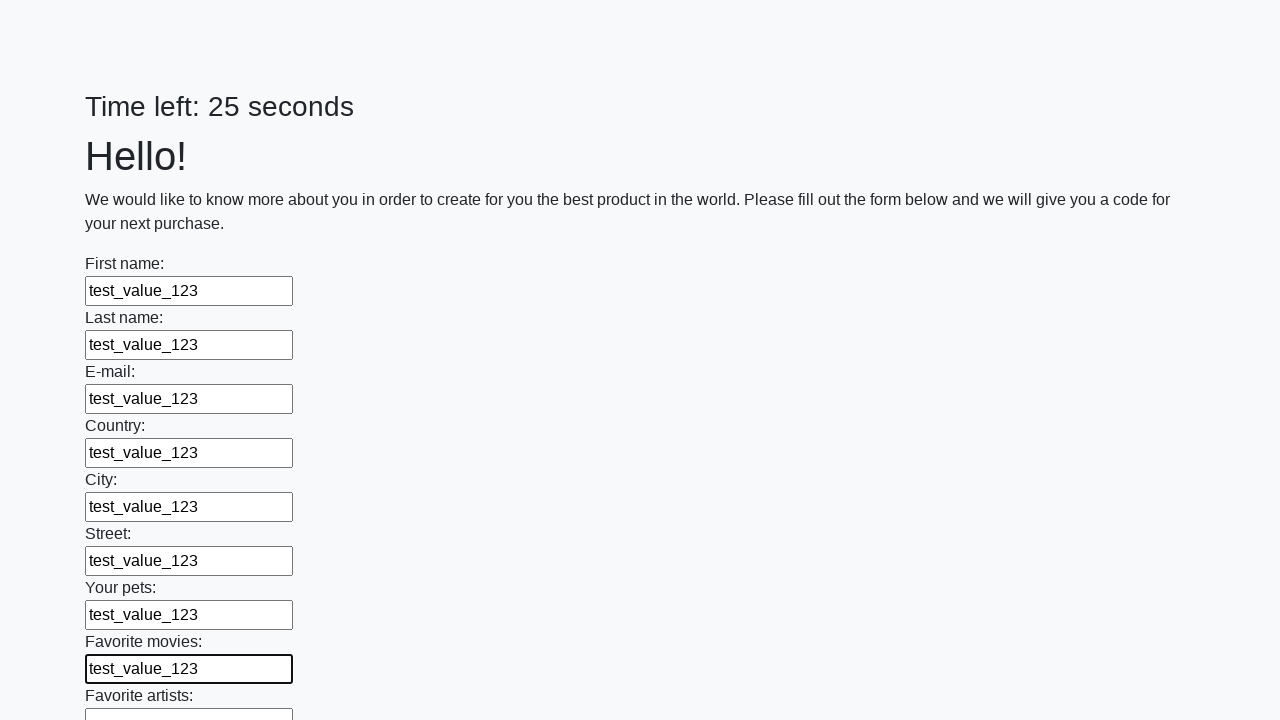

Filled input field with 'test_value_123' on input >> nth=8
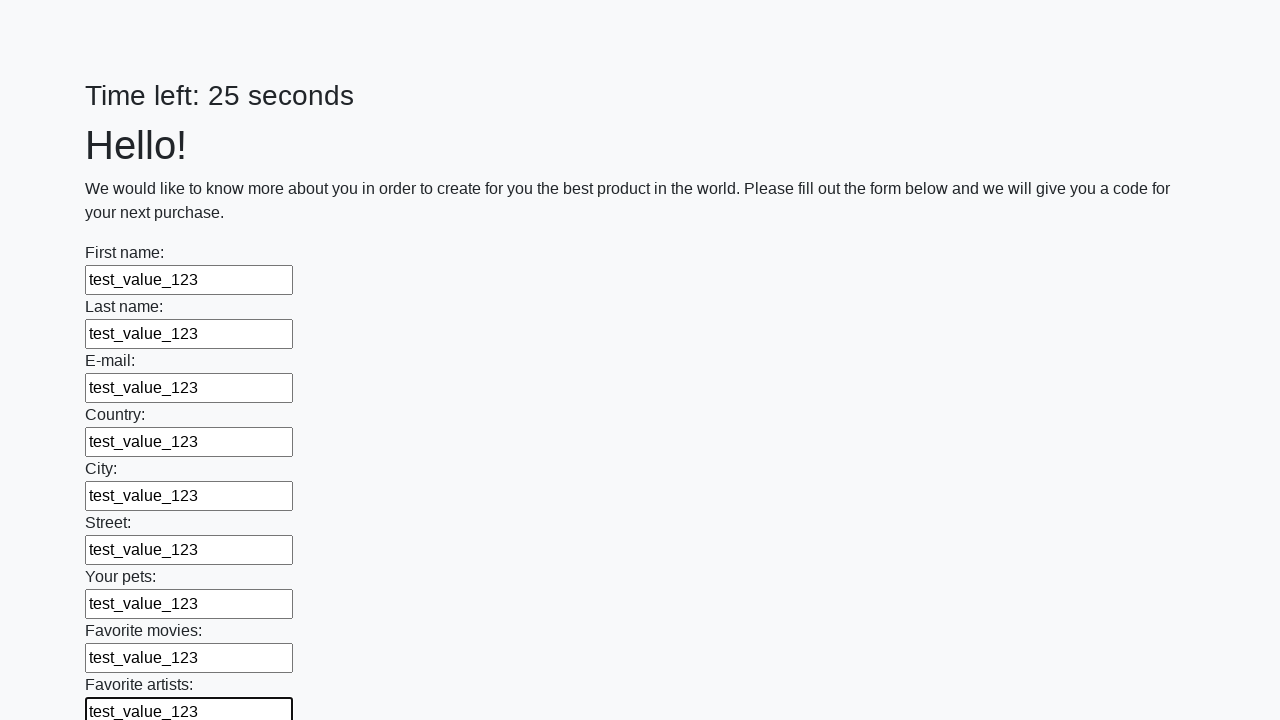

Filled input field with 'test_value_123' on input >> nth=9
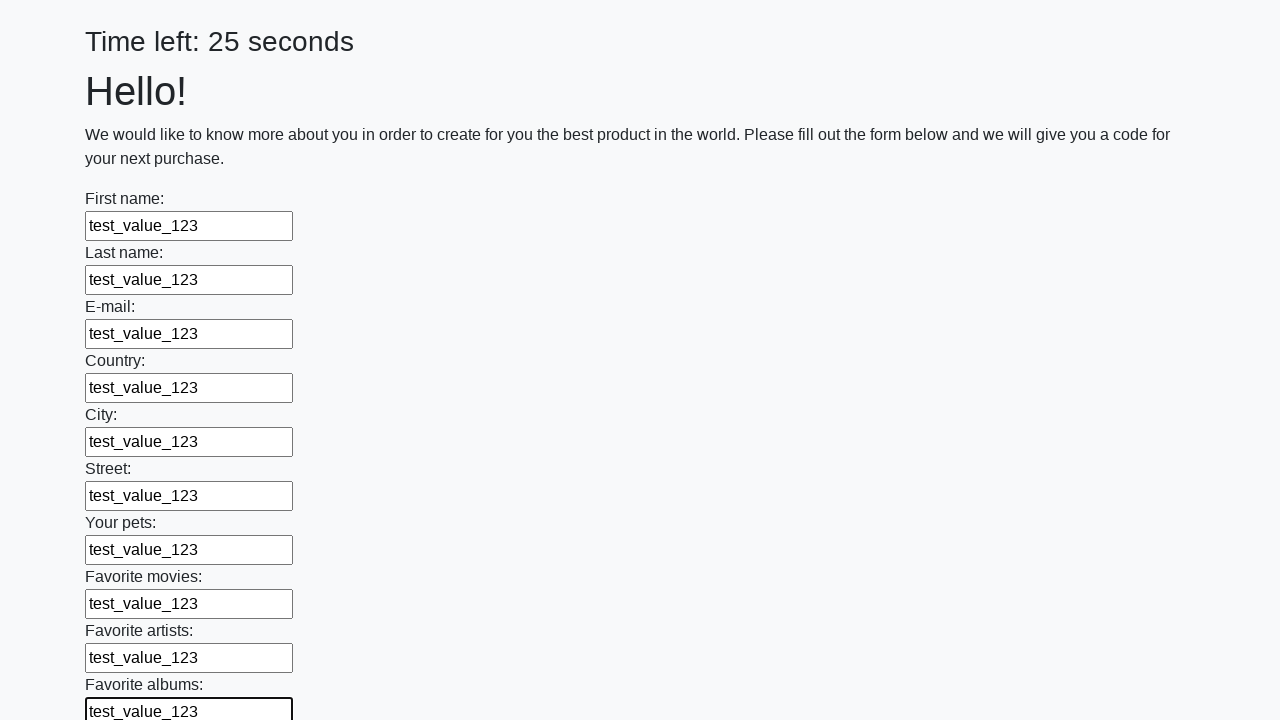

Filled input field with 'test_value_123' on input >> nth=10
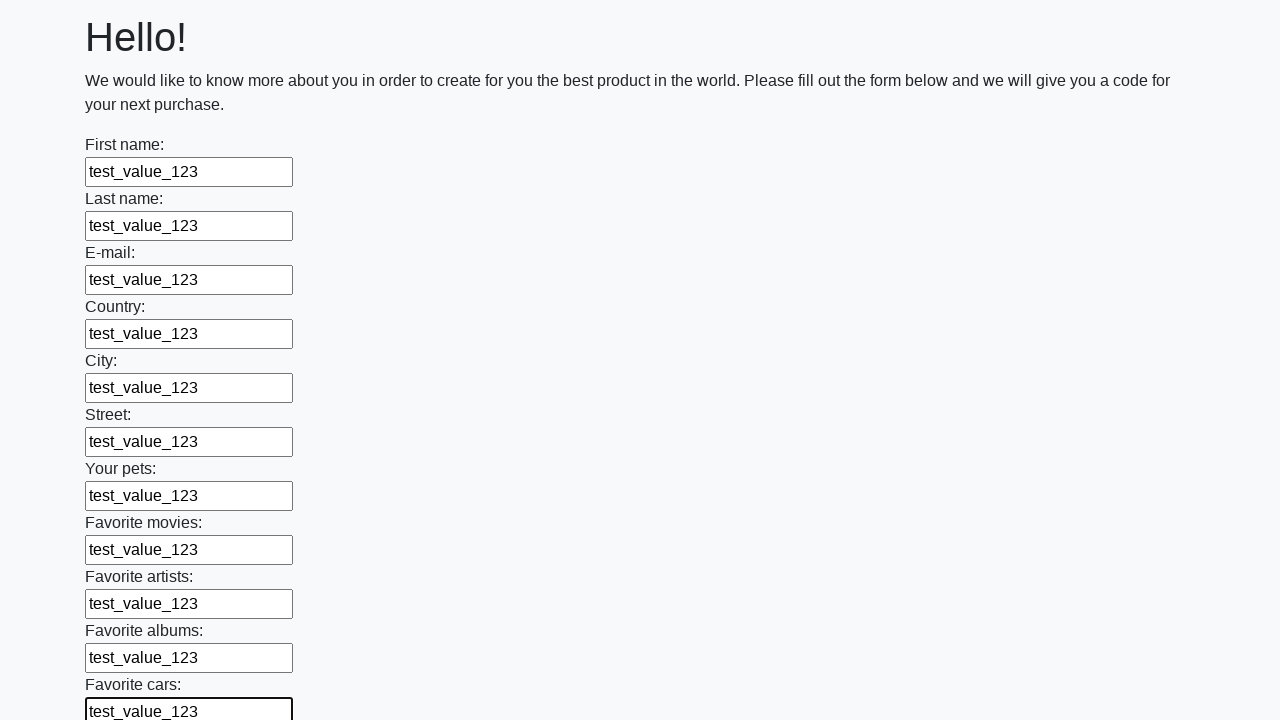

Filled input field with 'test_value_123' on input >> nth=11
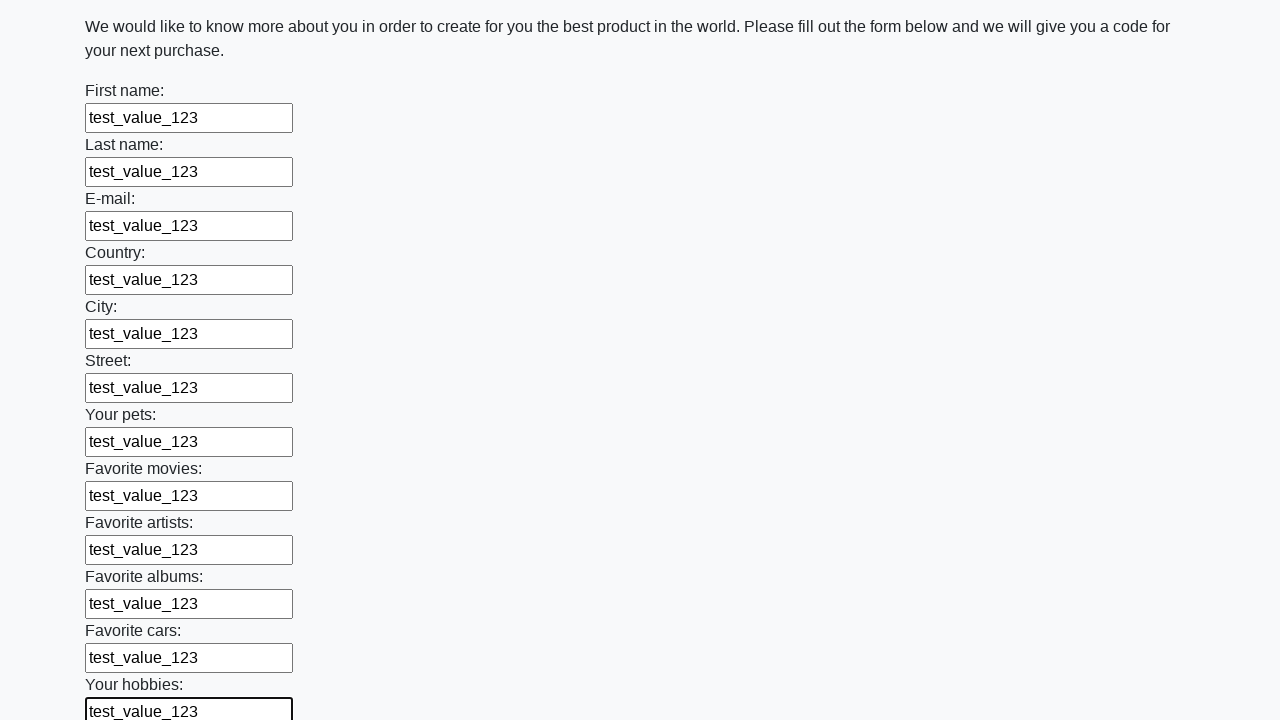

Filled input field with 'test_value_123' on input >> nth=12
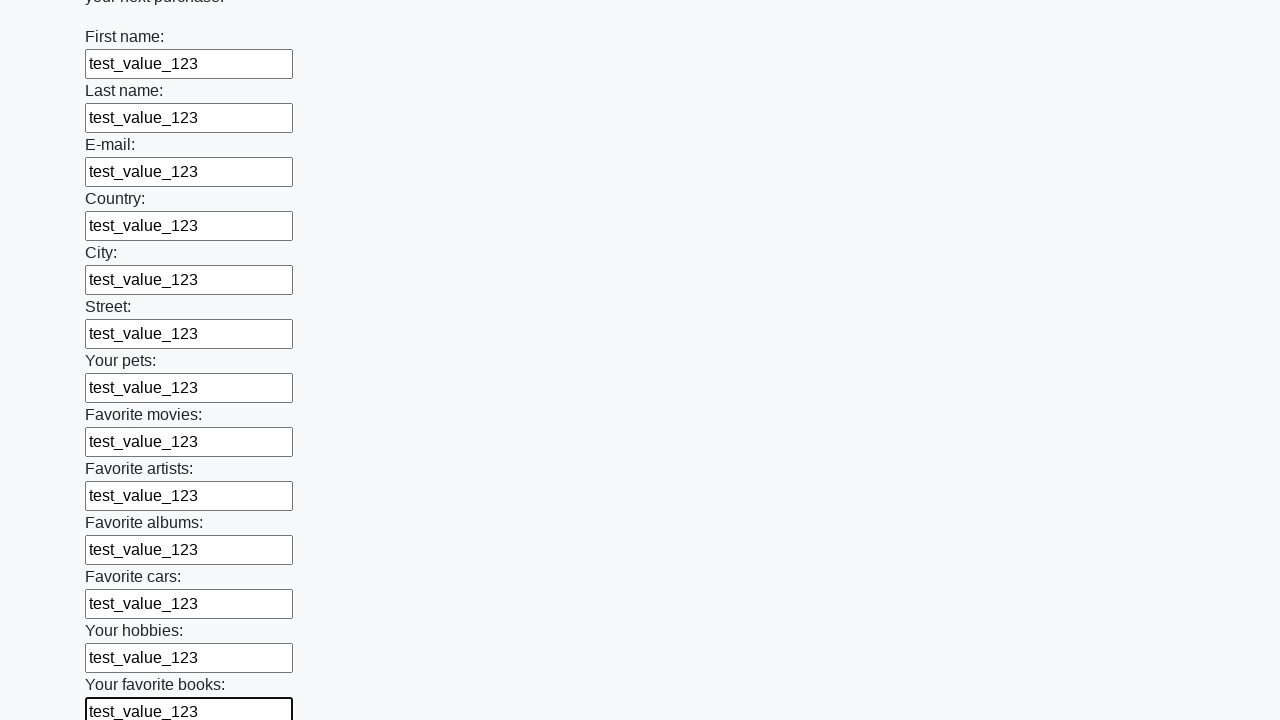

Filled input field with 'test_value_123' on input >> nth=13
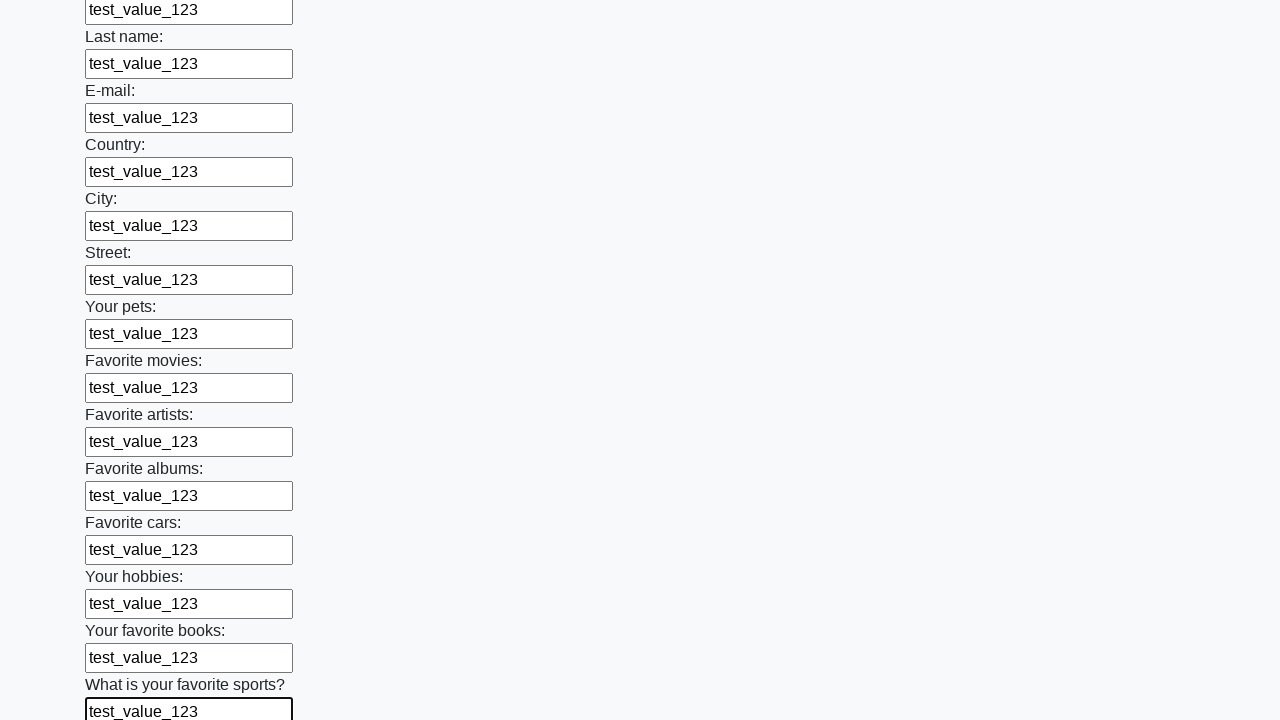

Filled input field with 'test_value_123' on input >> nth=14
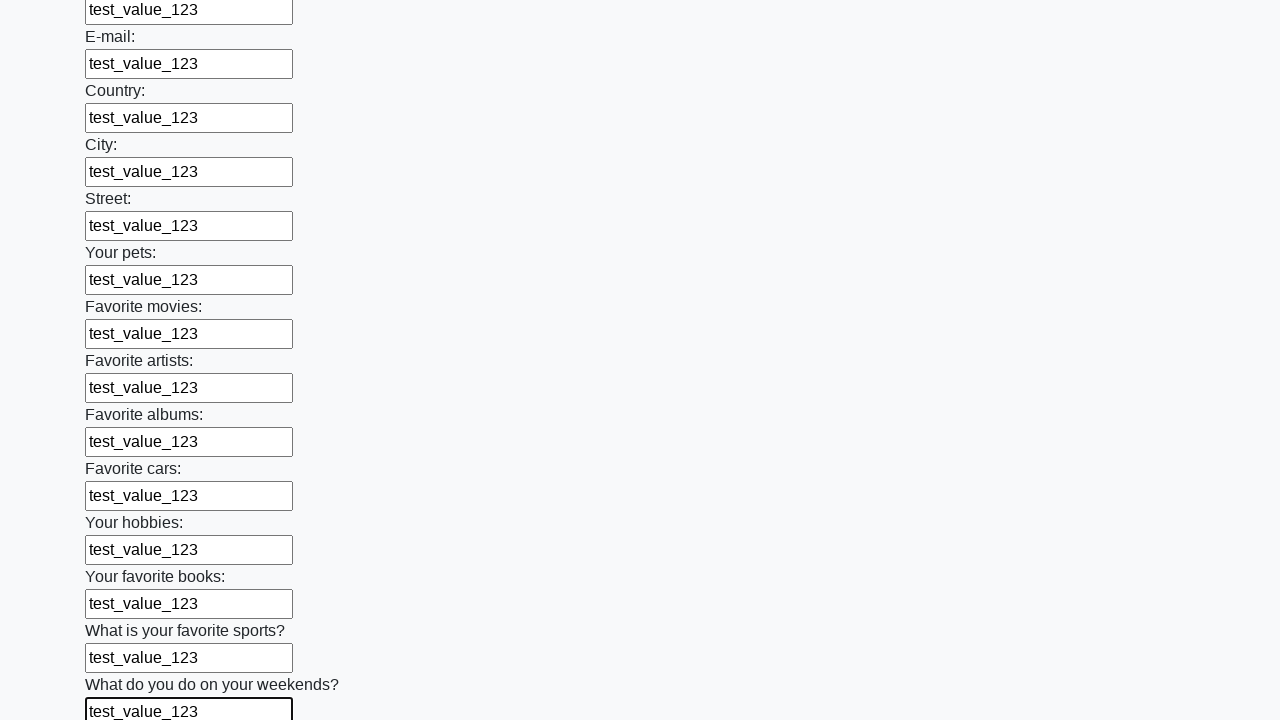

Filled input field with 'test_value_123' on input >> nth=15
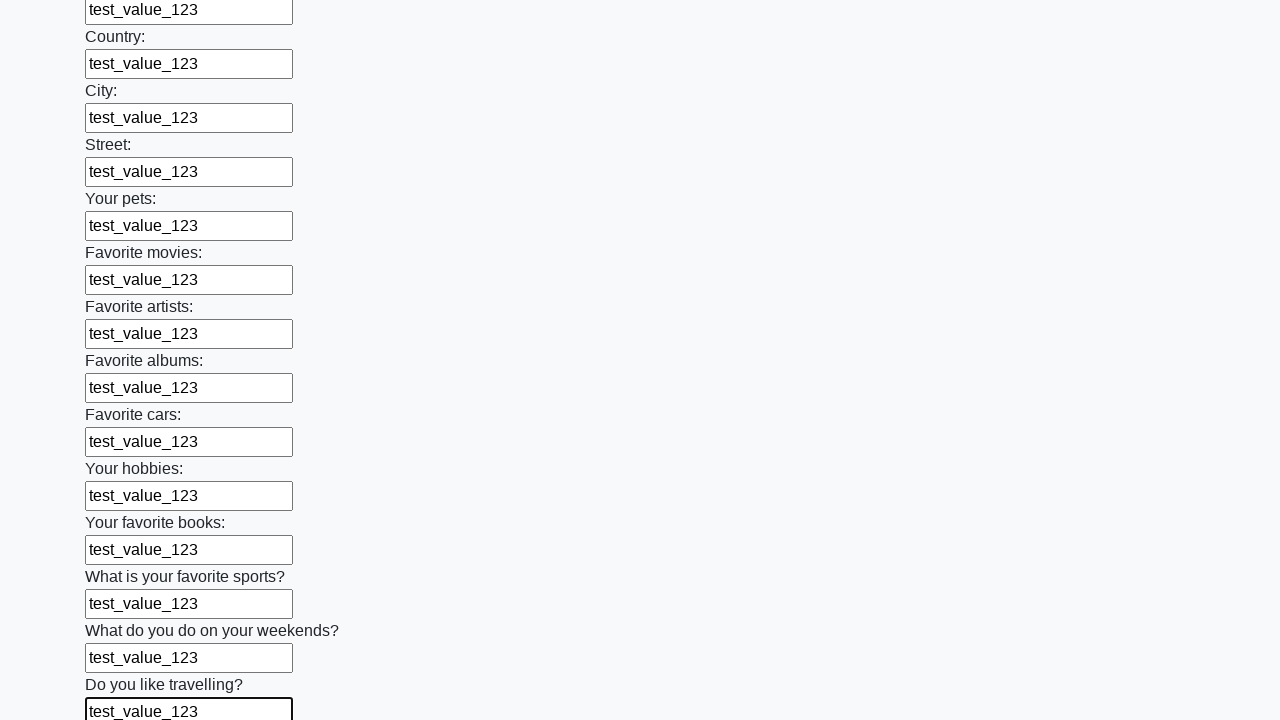

Filled input field with 'test_value_123' on input >> nth=16
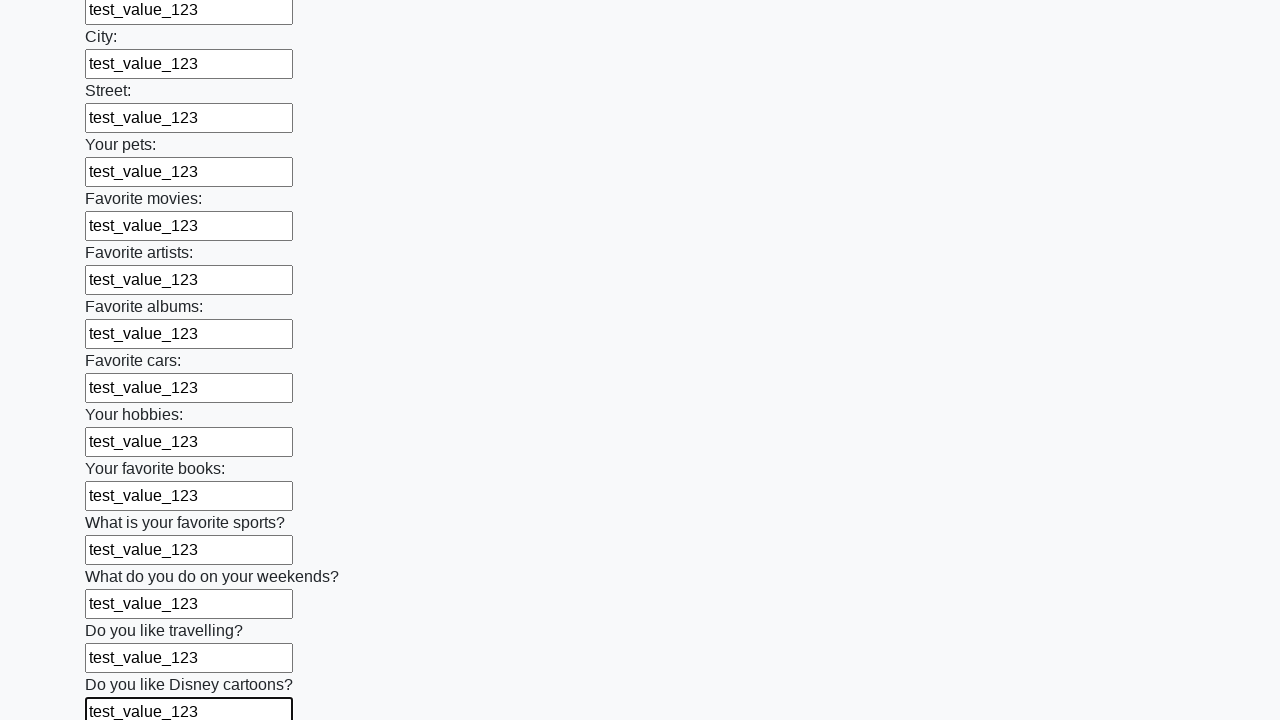

Filled input field with 'test_value_123' on input >> nth=17
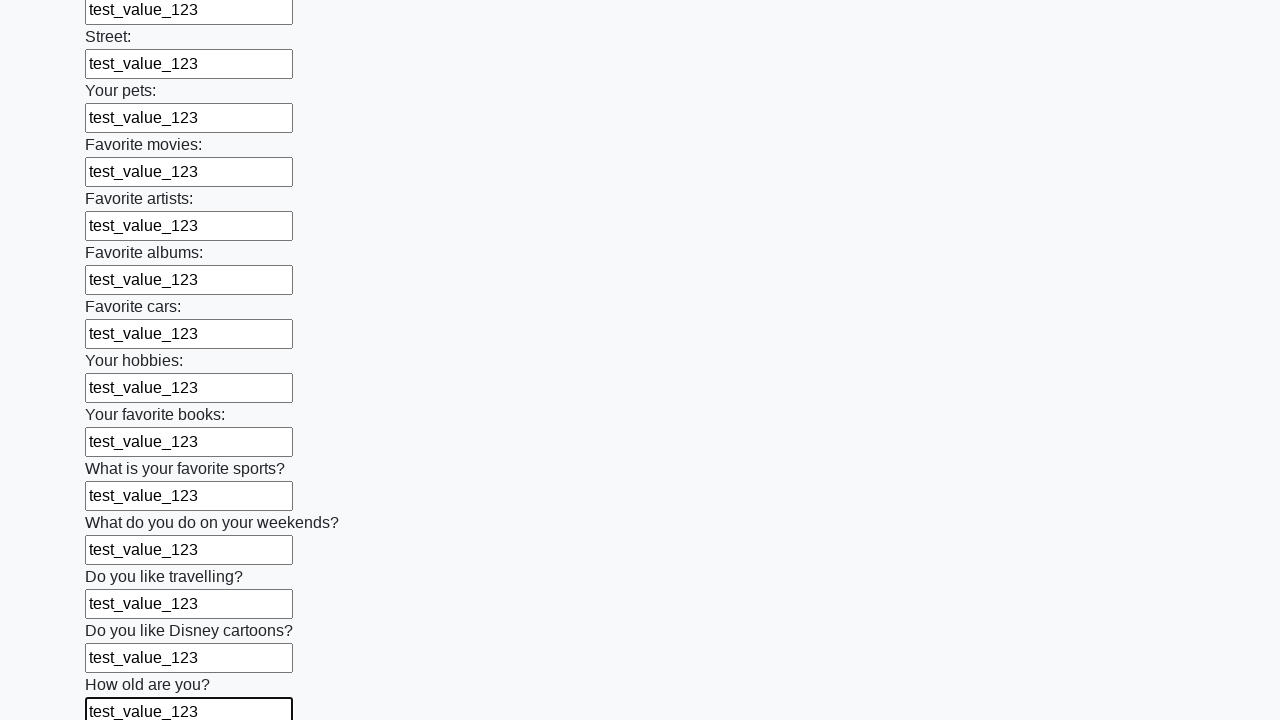

Filled input field with 'test_value_123' on input >> nth=18
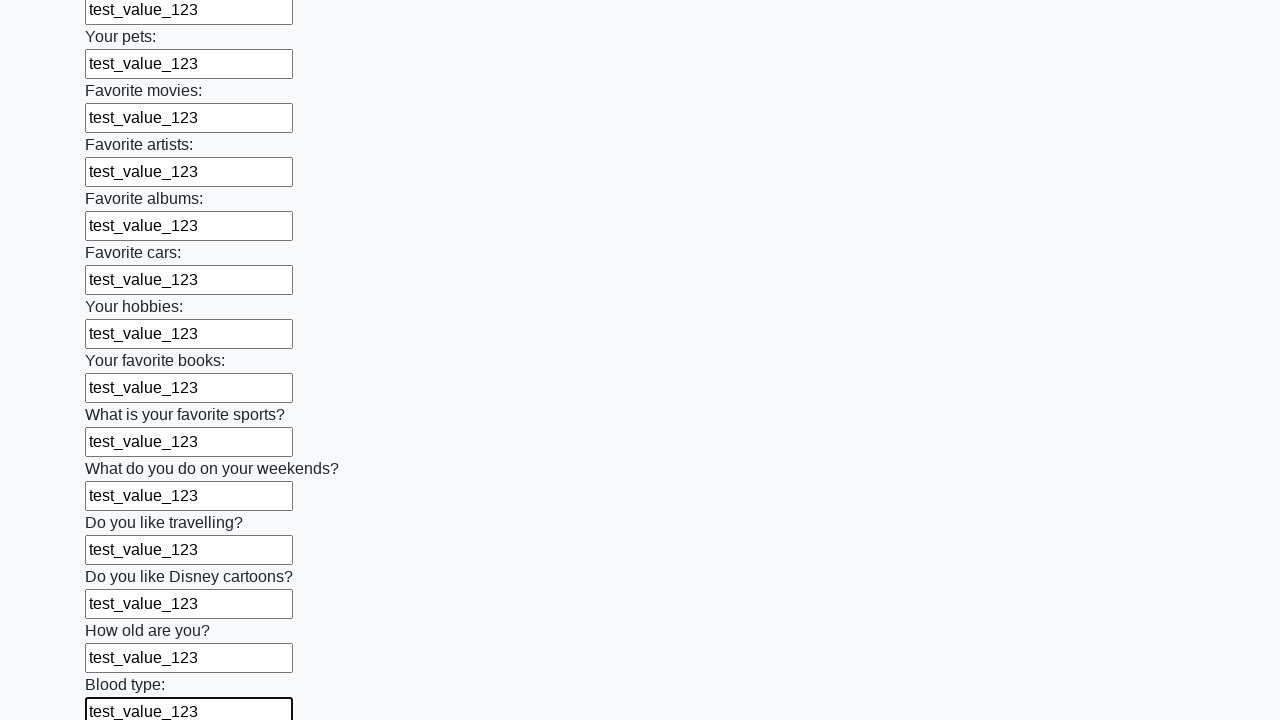

Filled input field with 'test_value_123' on input >> nth=19
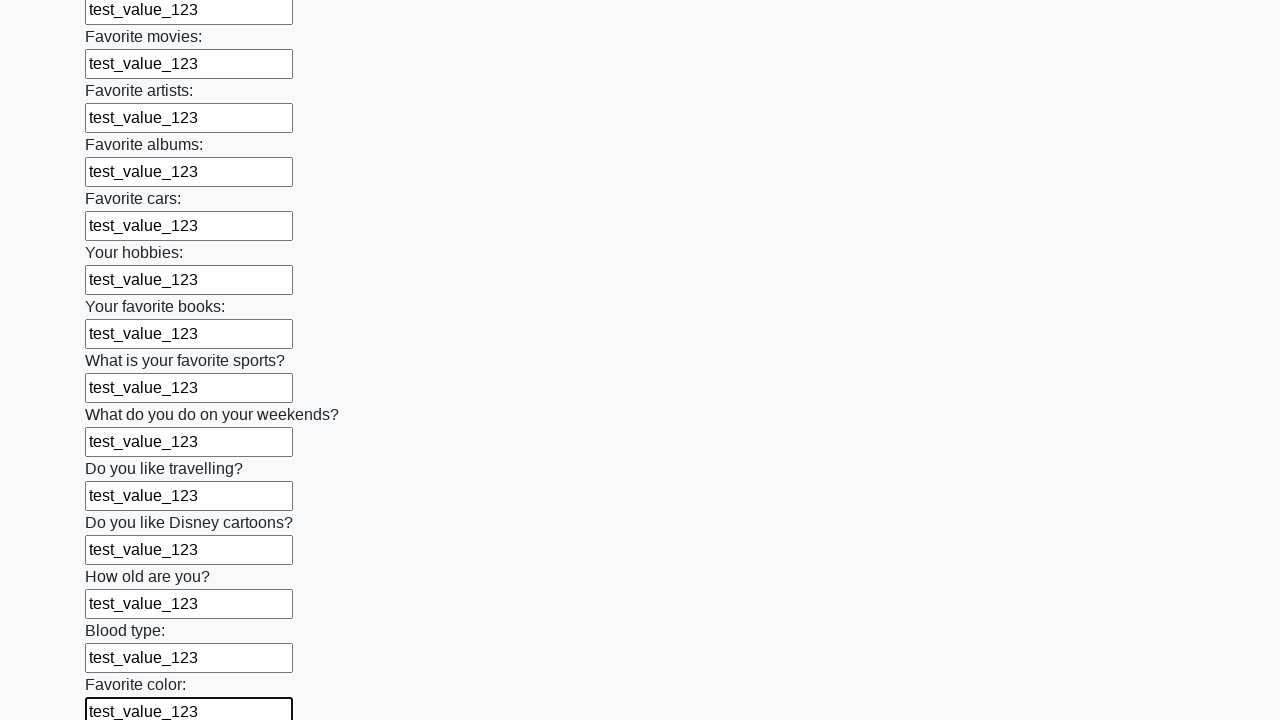

Filled input field with 'test_value_123' on input >> nth=20
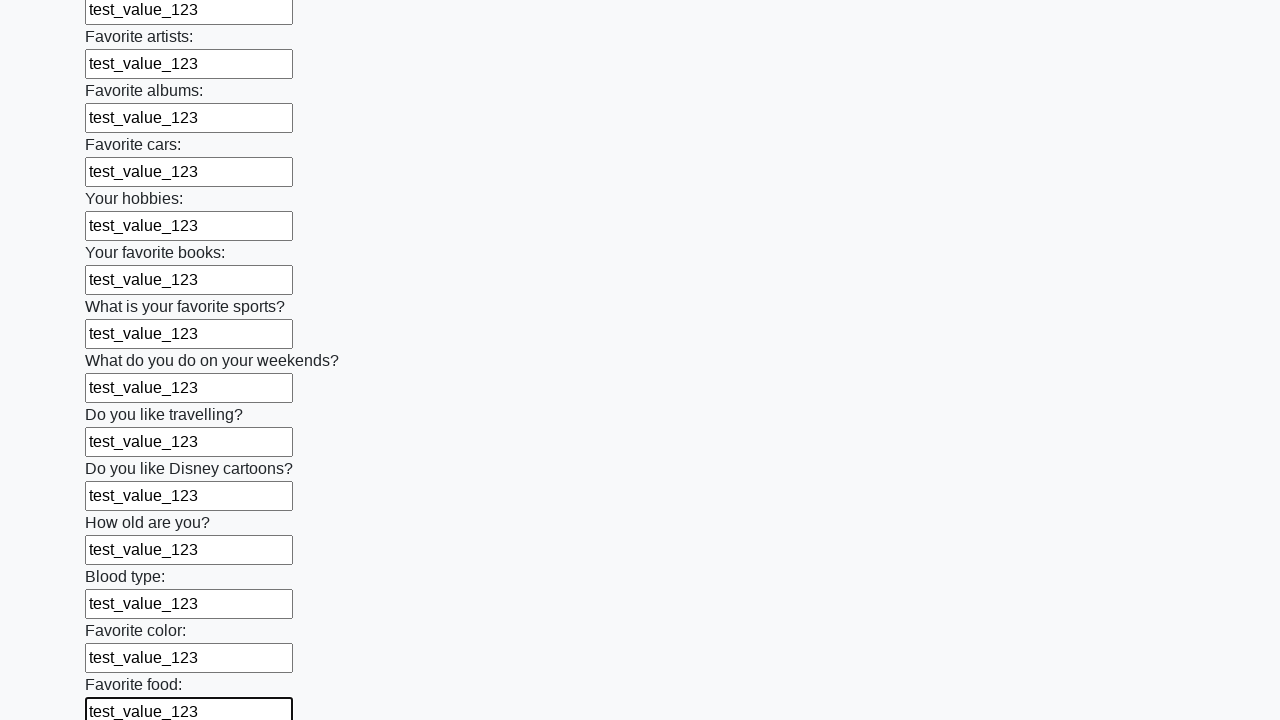

Filled input field with 'test_value_123' on input >> nth=21
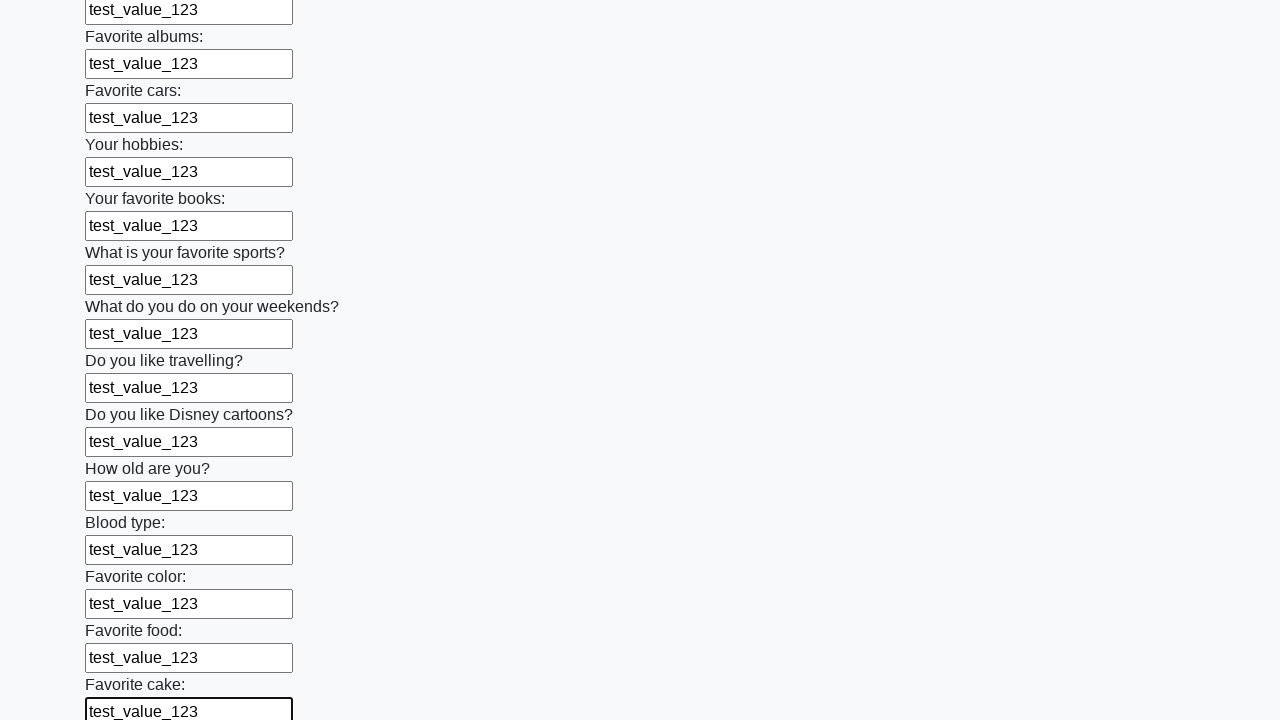

Filled input field with 'test_value_123' on input >> nth=22
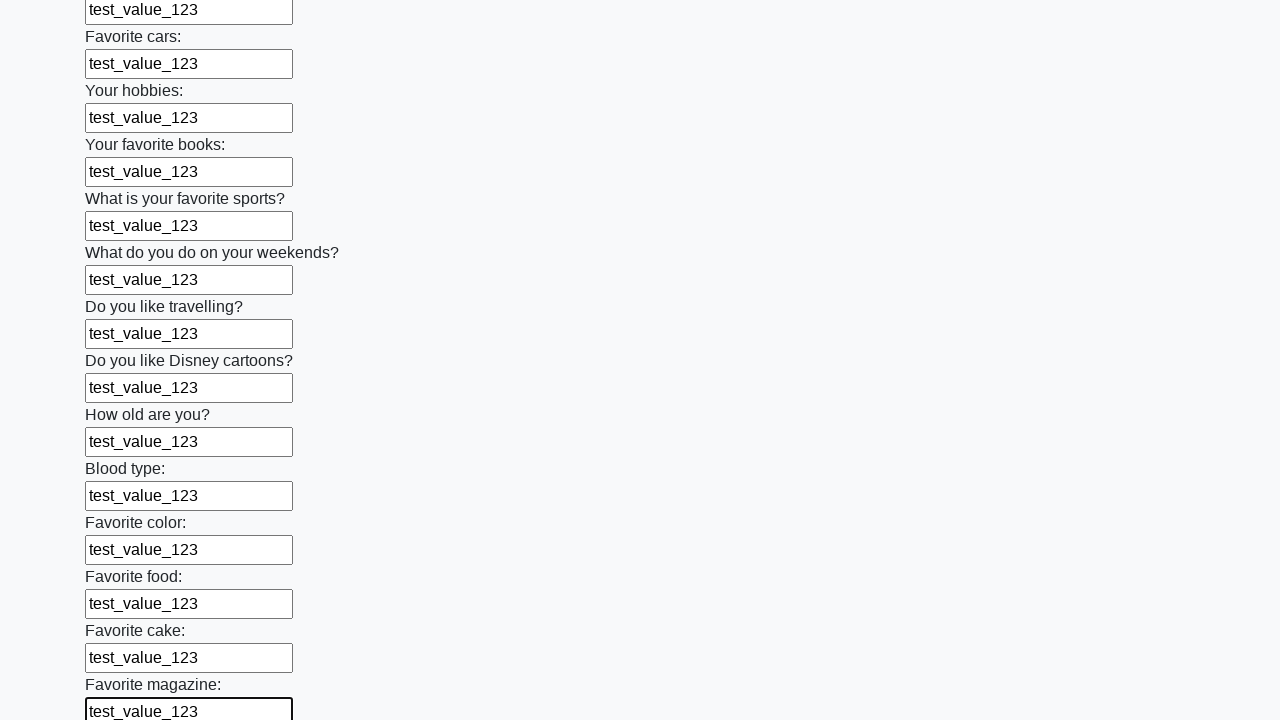

Filled input field with 'test_value_123' on input >> nth=23
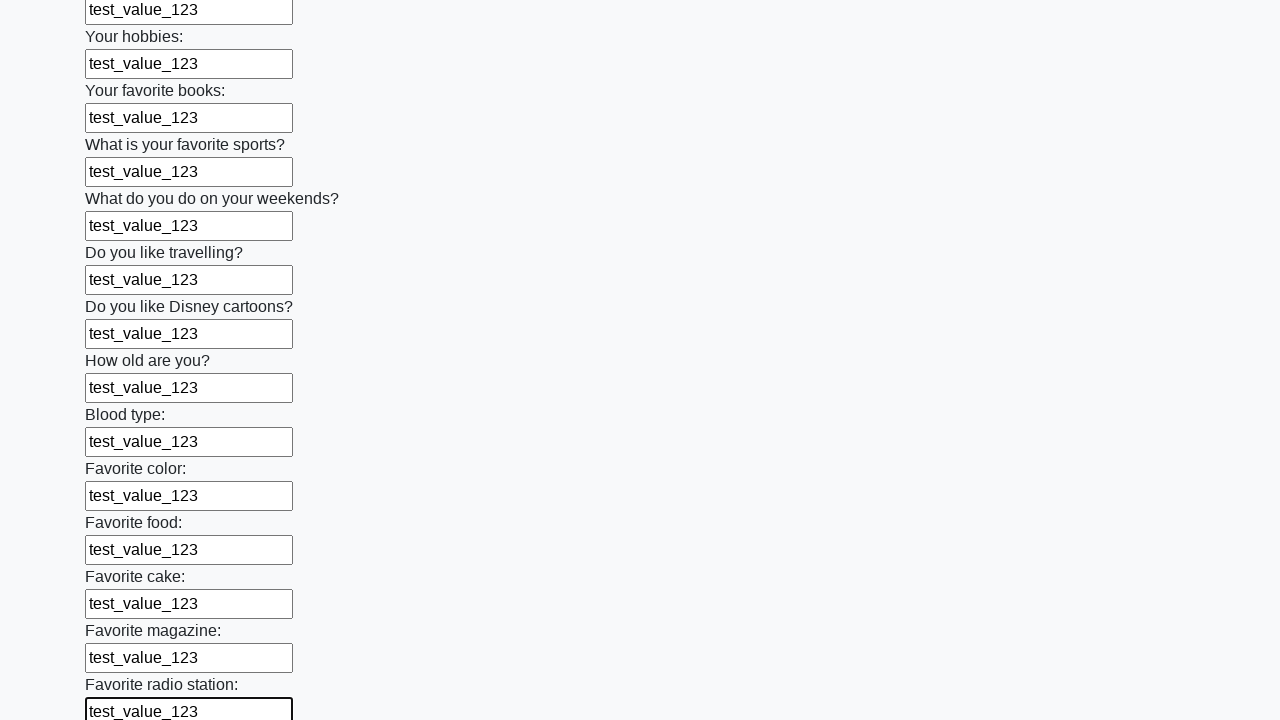

Filled input field with 'test_value_123' on input >> nth=24
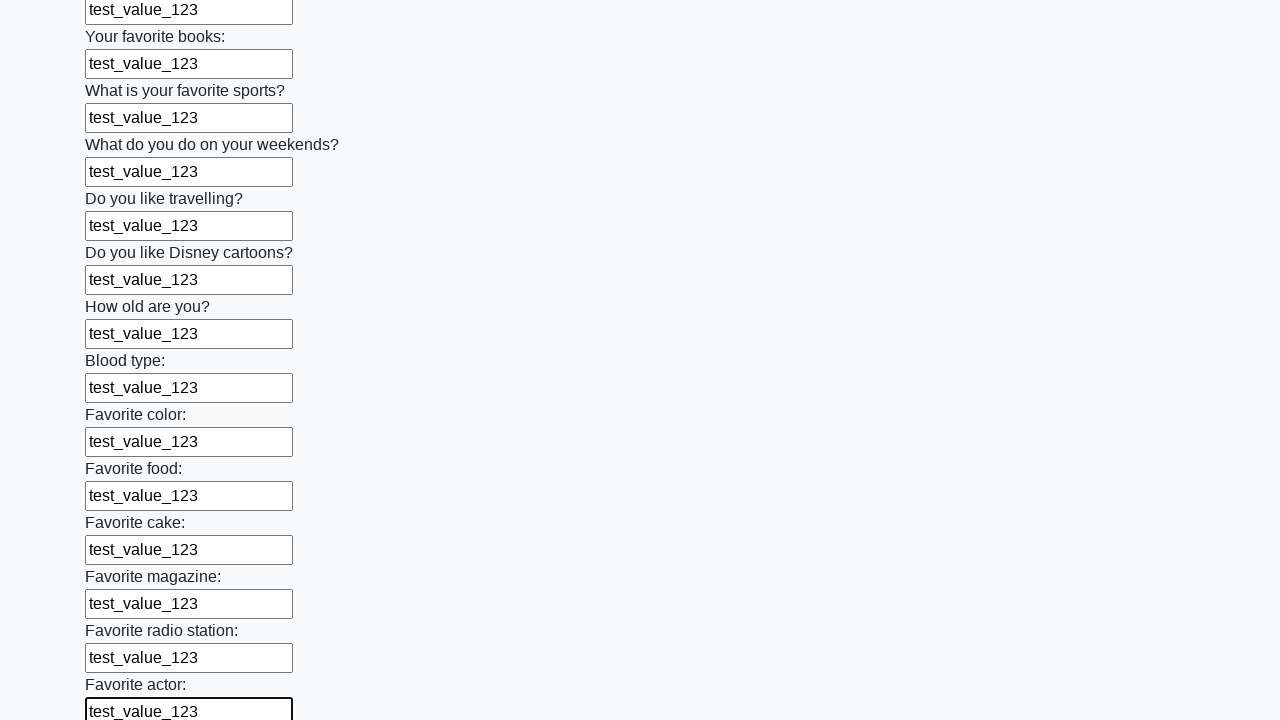

Filled input field with 'test_value_123' on input >> nth=25
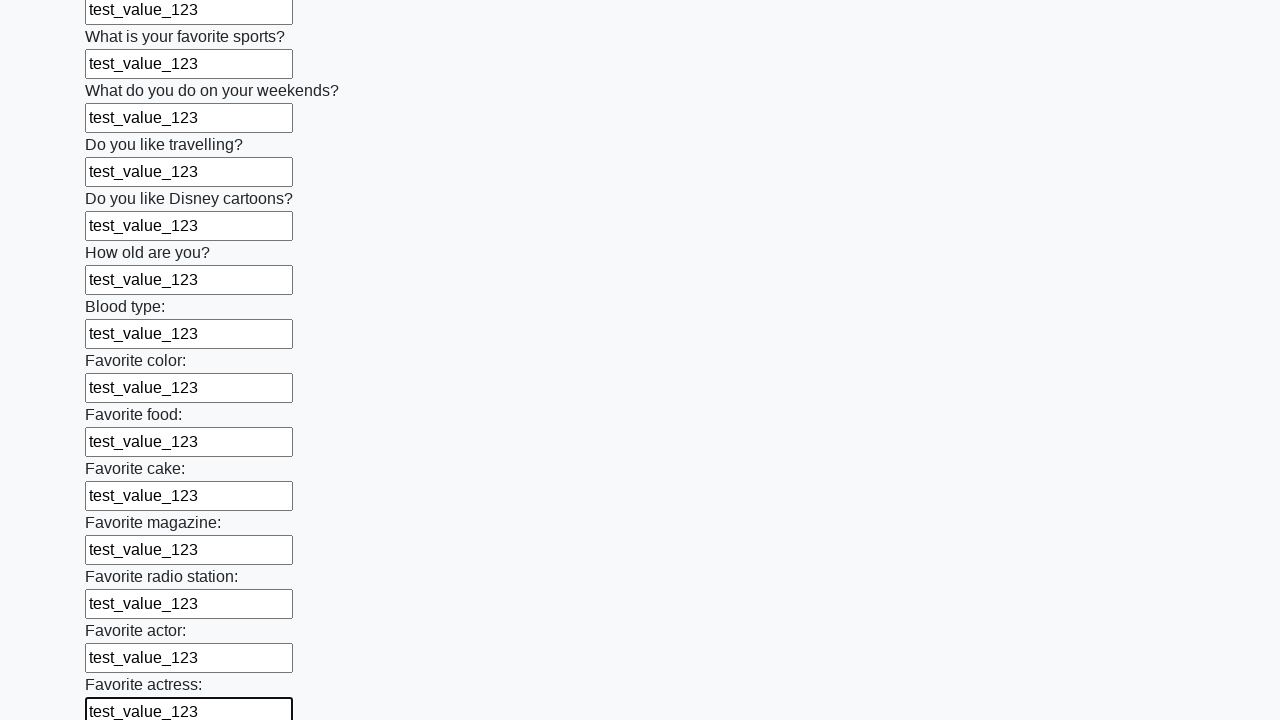

Filled input field with 'test_value_123' on input >> nth=26
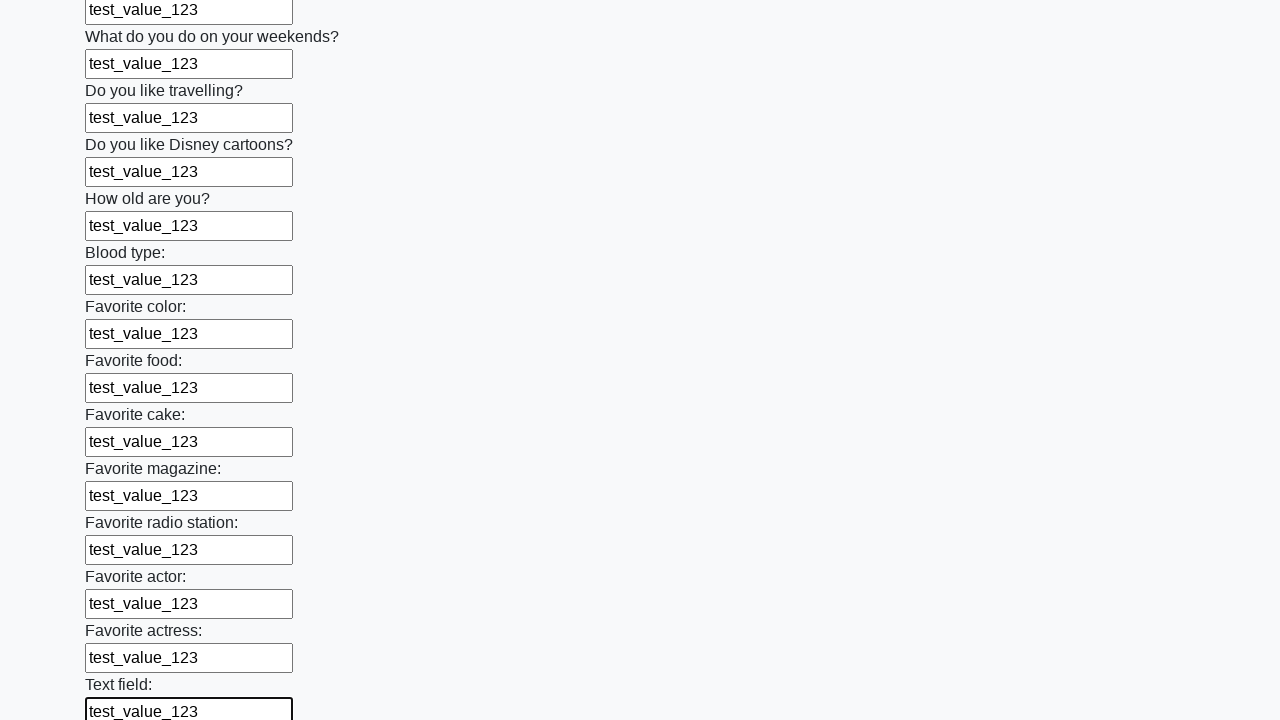

Filled input field with 'test_value_123' on input >> nth=27
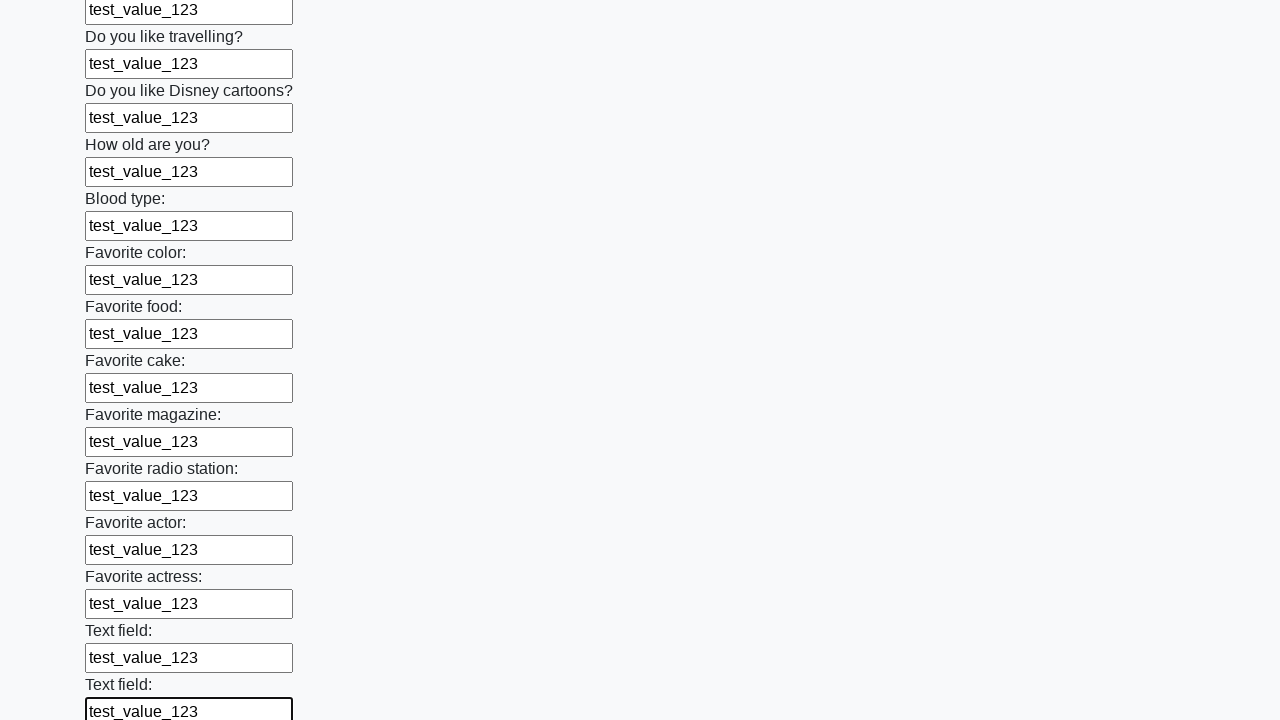

Filled input field with 'test_value_123' on input >> nth=28
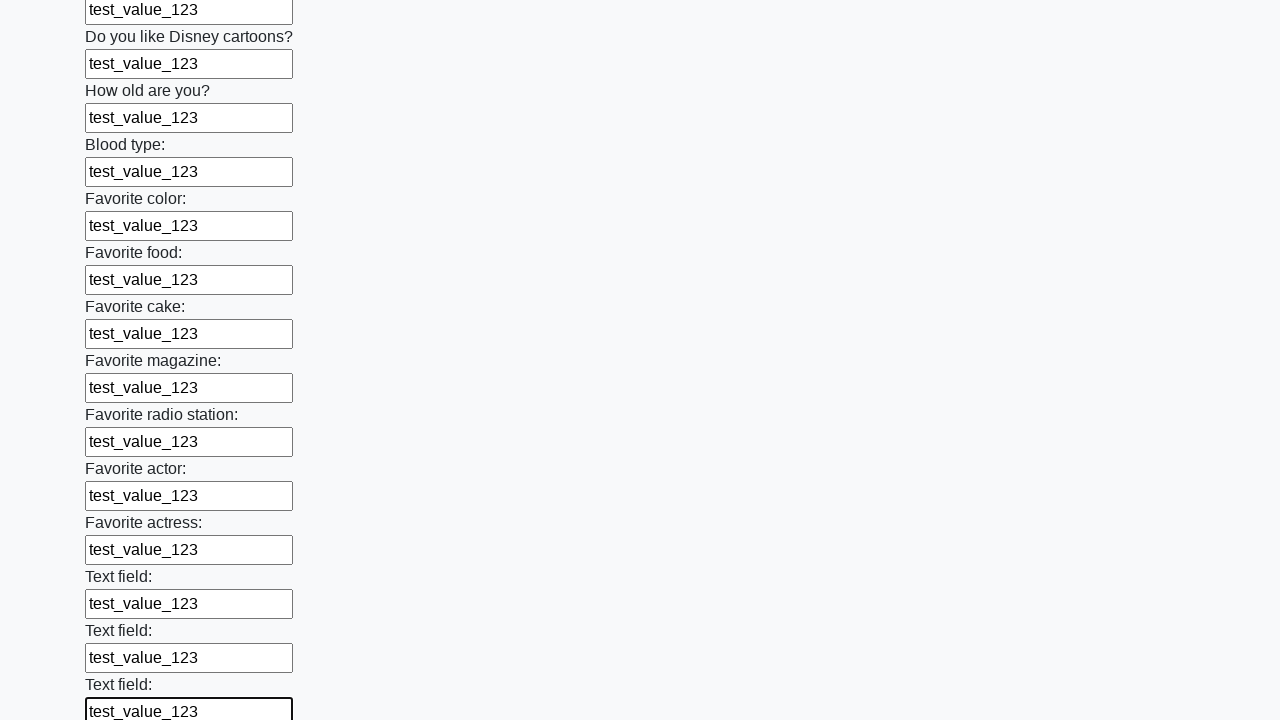

Filled input field with 'test_value_123' on input >> nth=29
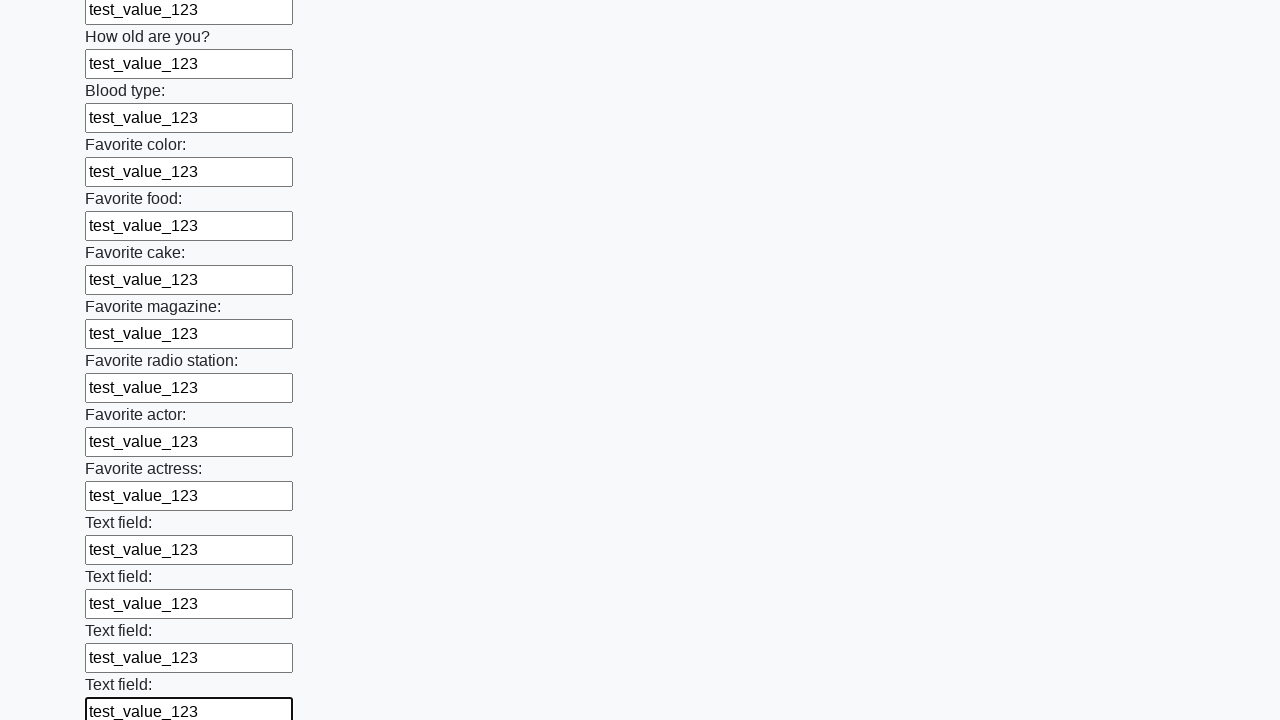

Filled input field with 'test_value_123' on input >> nth=30
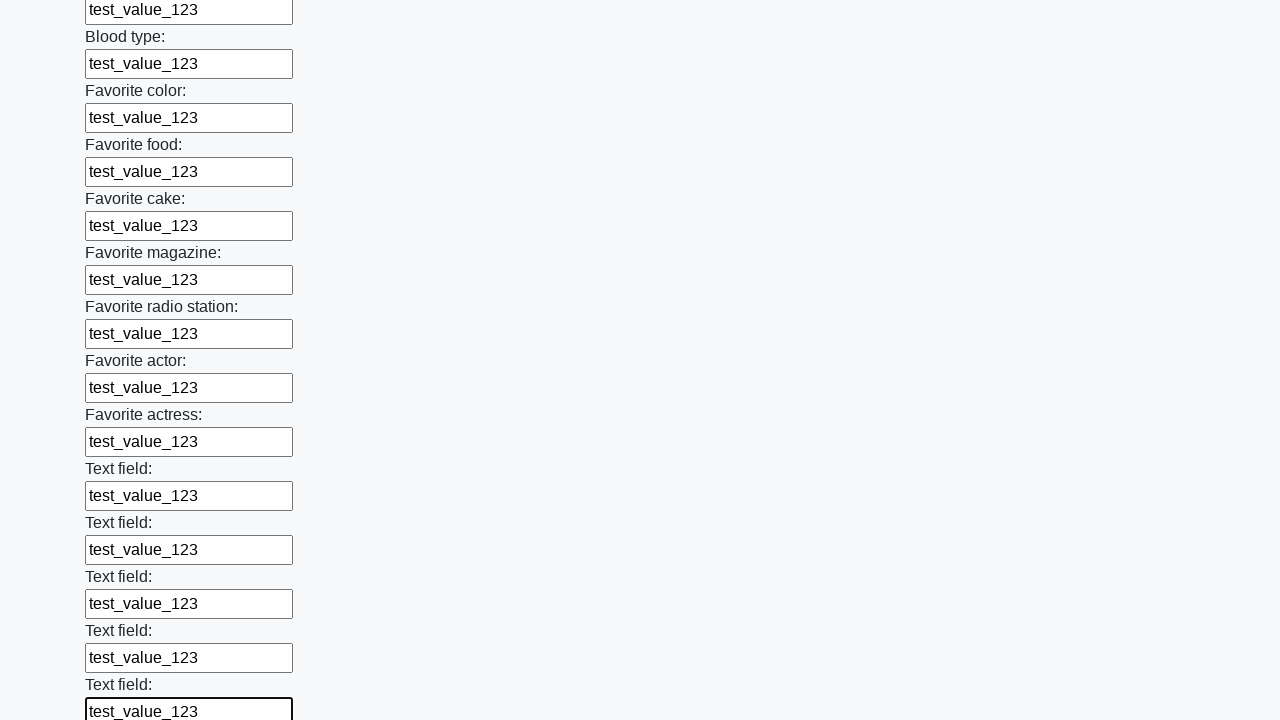

Filled input field with 'test_value_123' on input >> nth=31
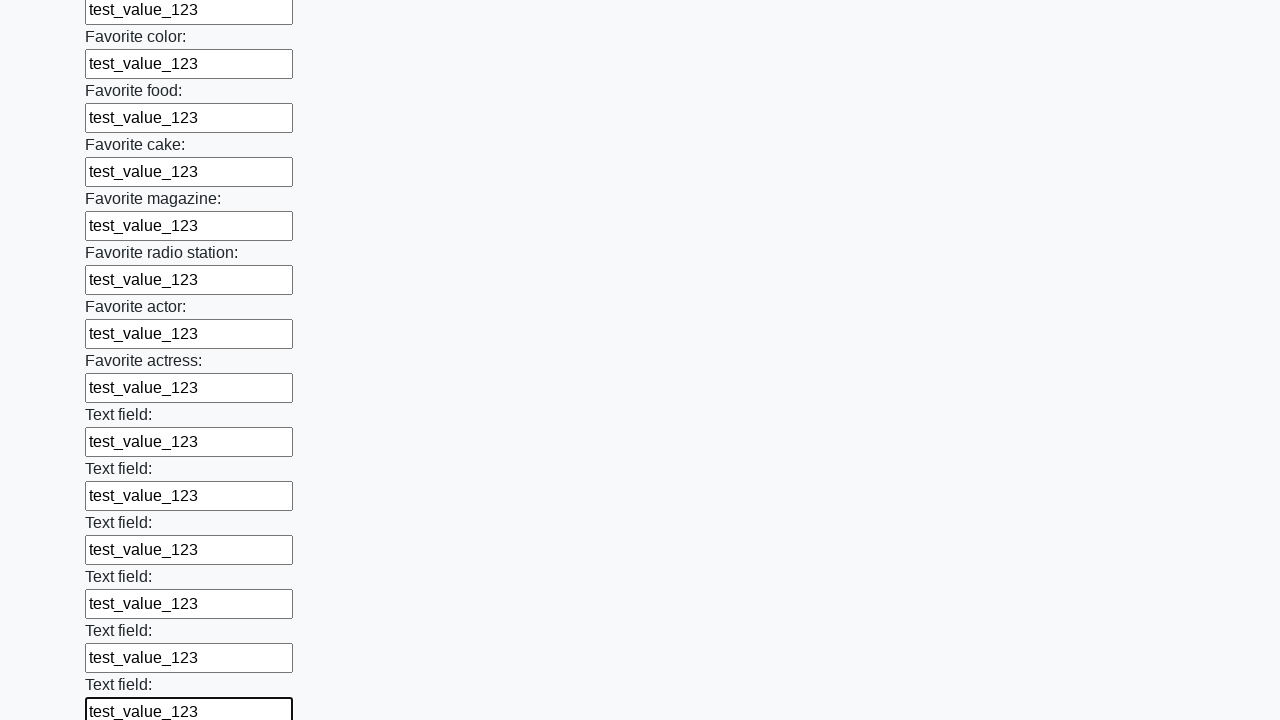

Filled input field with 'test_value_123' on input >> nth=32
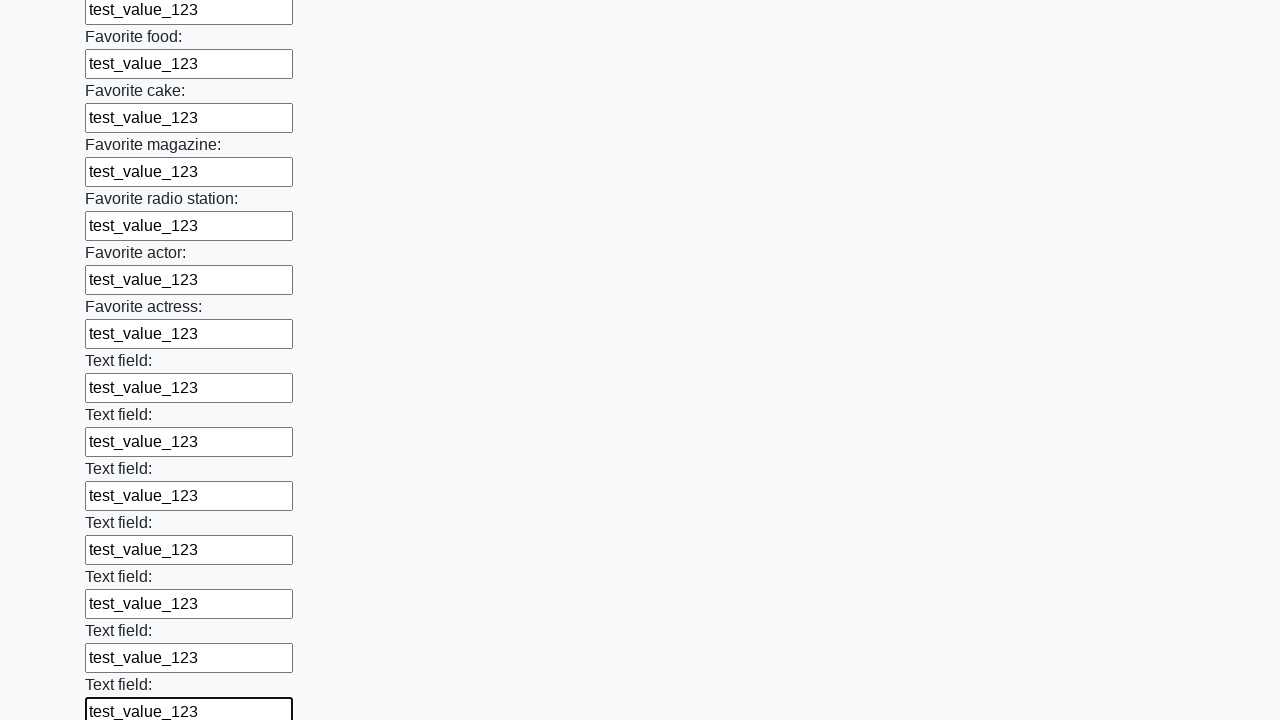

Filled input field with 'test_value_123' on input >> nth=33
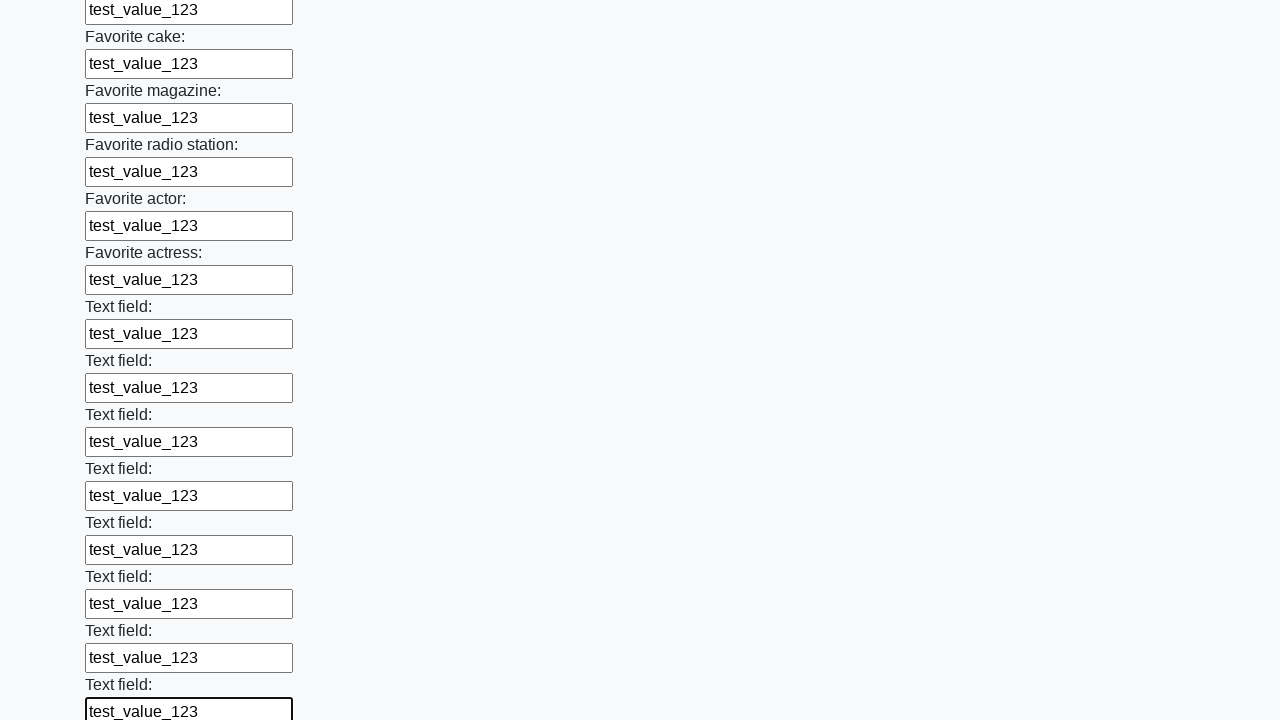

Filled input field with 'test_value_123' on input >> nth=34
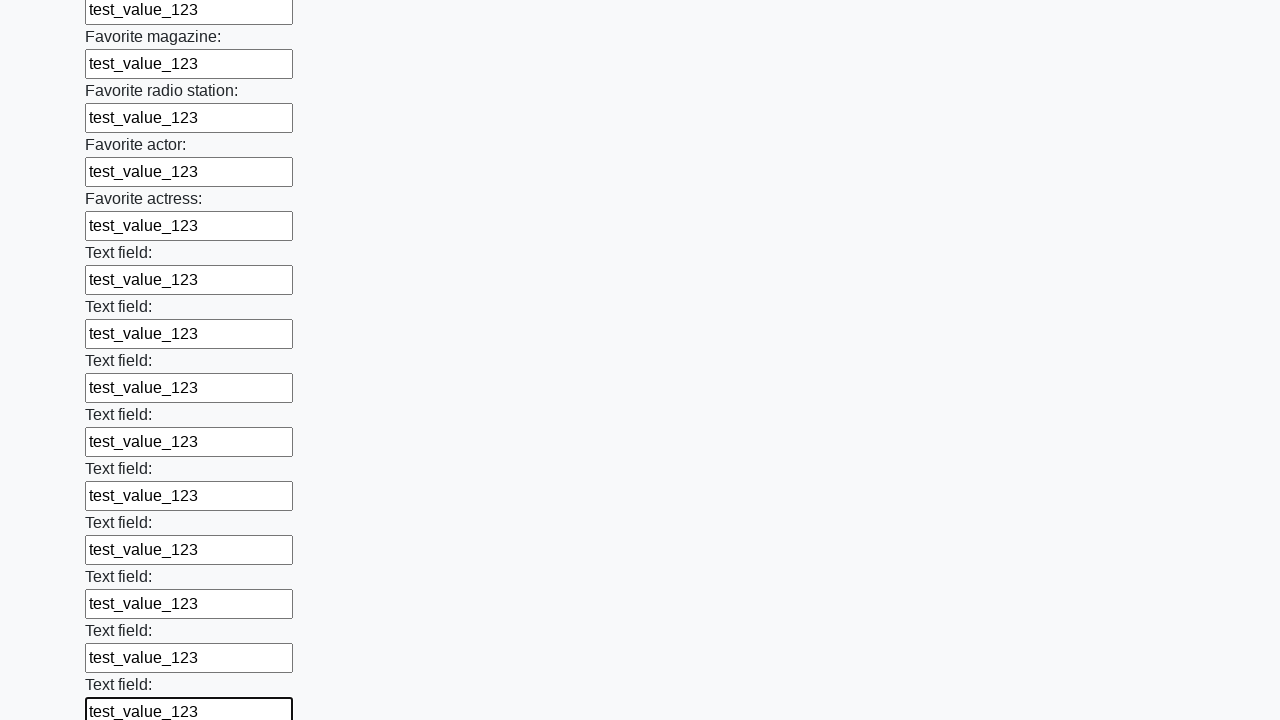

Filled input field with 'test_value_123' on input >> nth=35
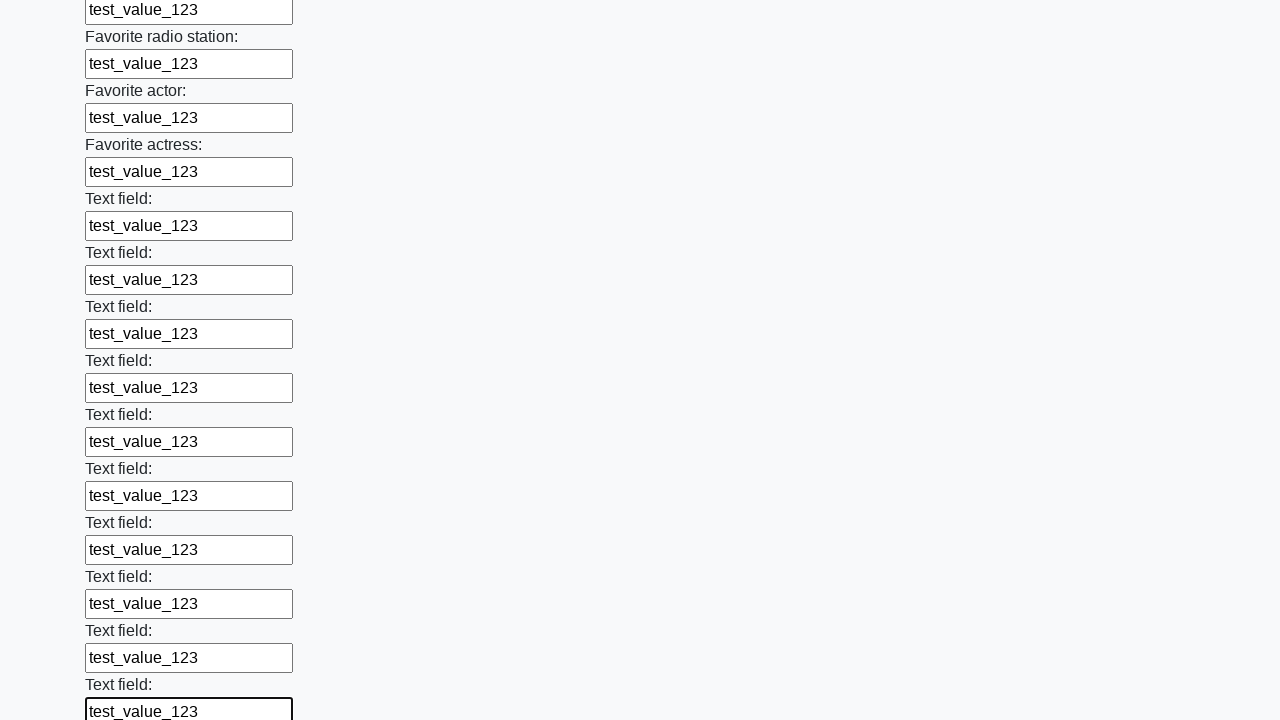

Filled input field with 'test_value_123' on input >> nth=36
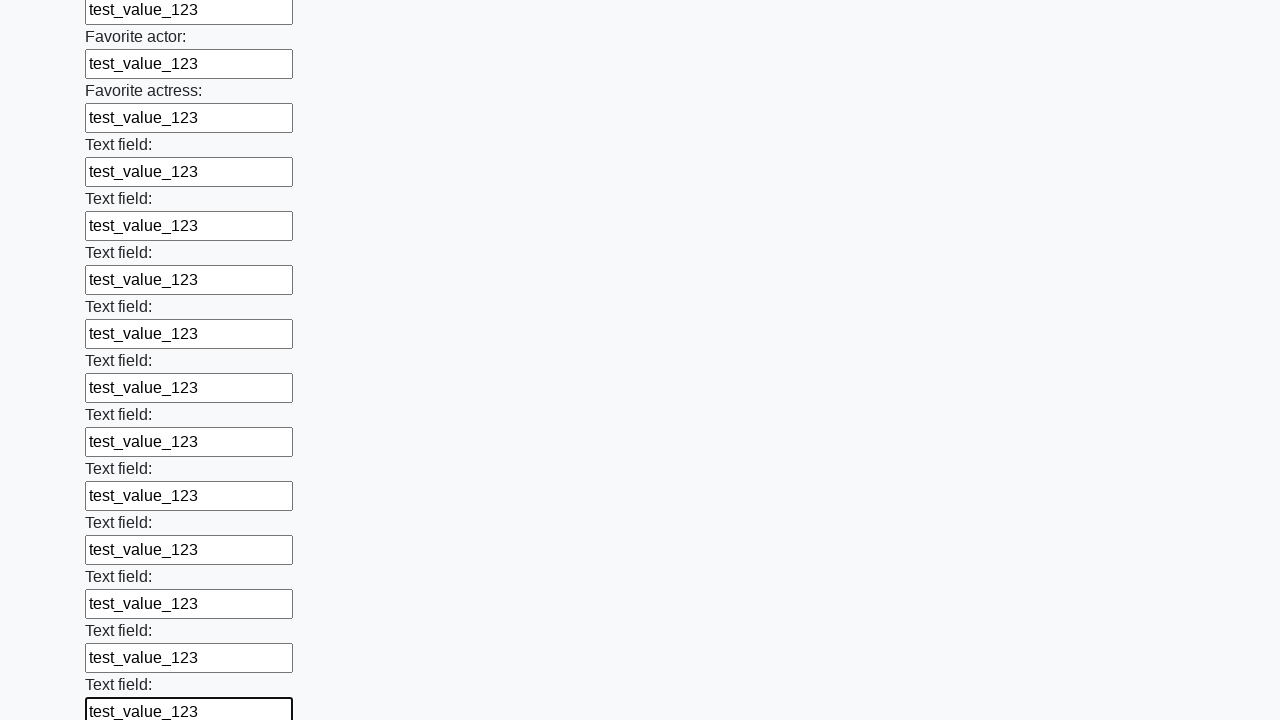

Filled input field with 'test_value_123' on input >> nth=37
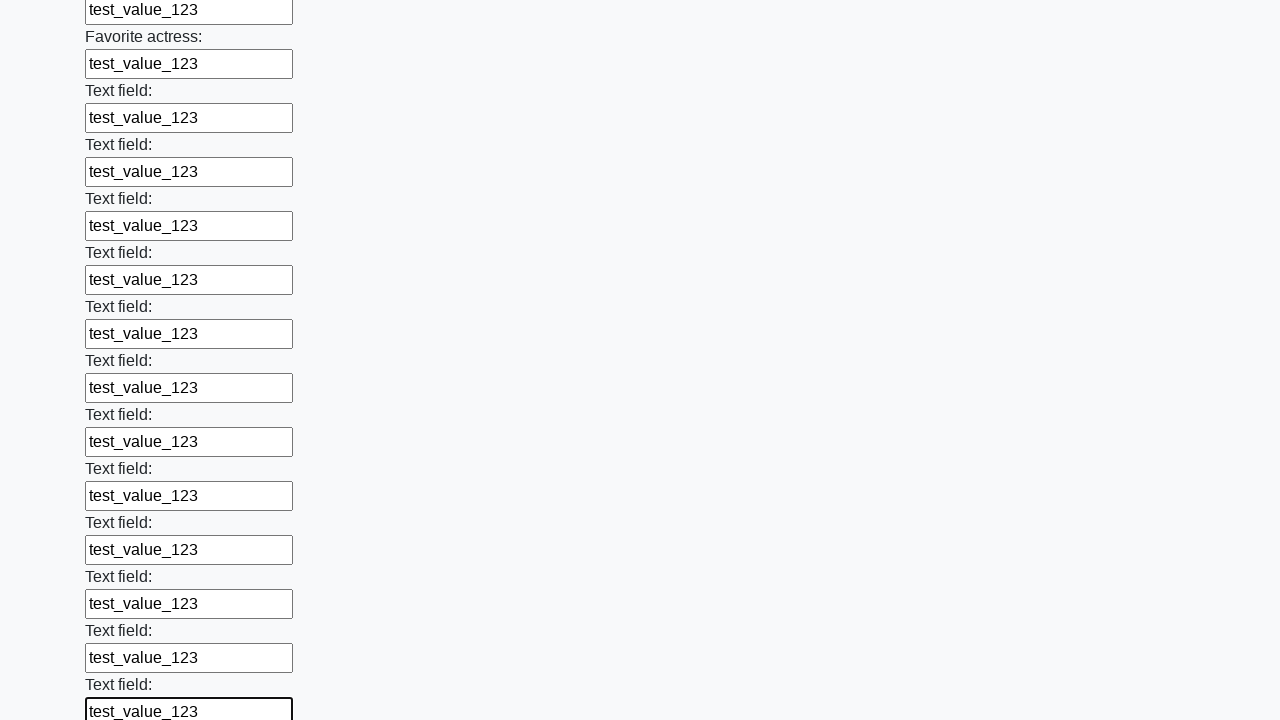

Filled input field with 'test_value_123' on input >> nth=38
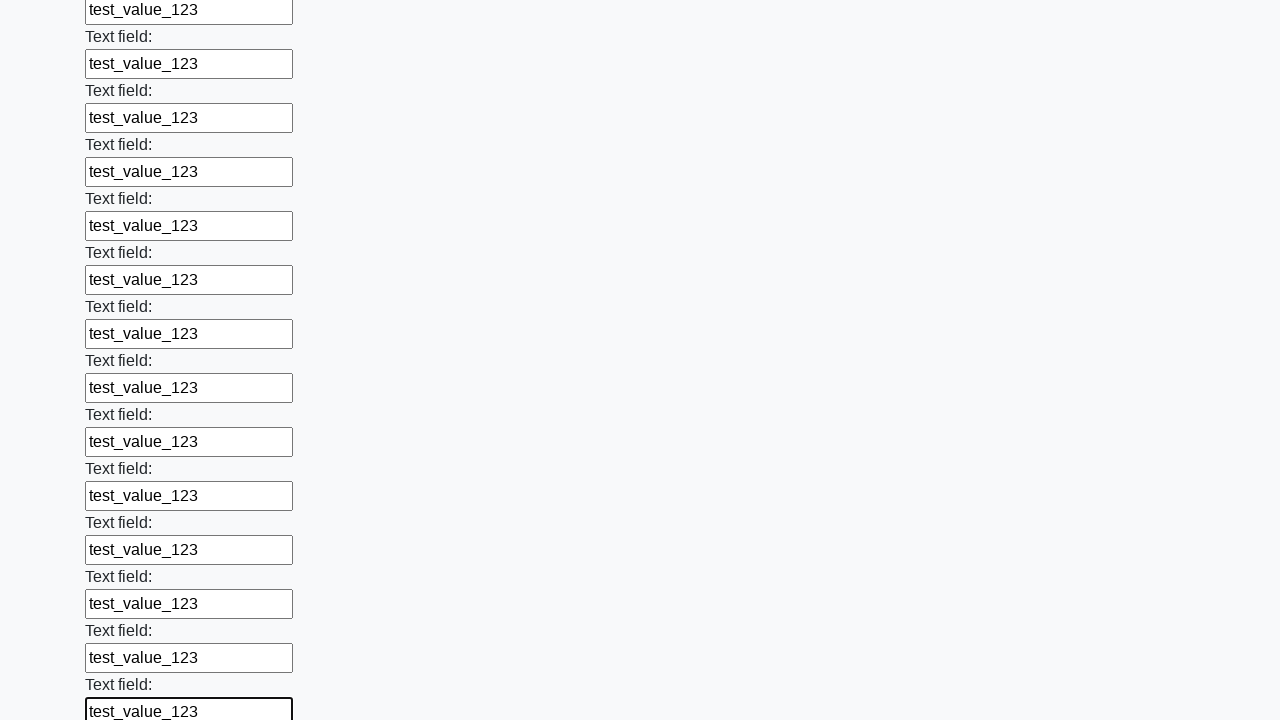

Filled input field with 'test_value_123' on input >> nth=39
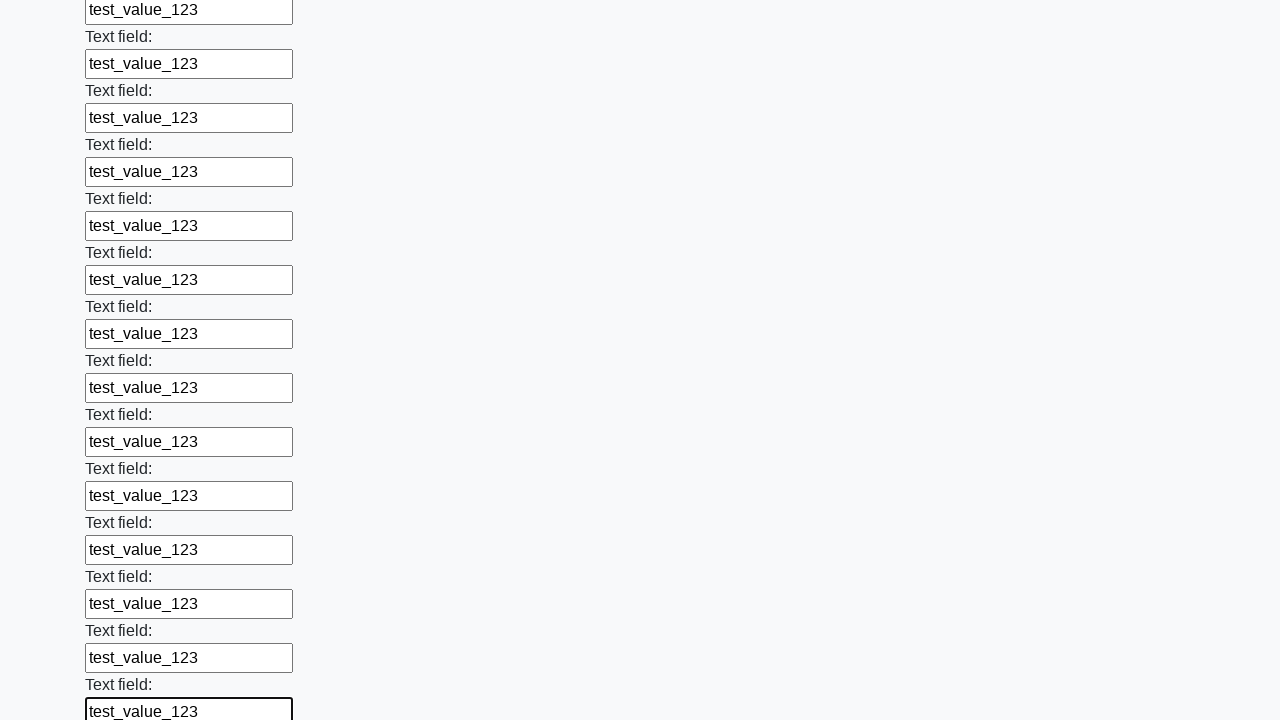

Filled input field with 'test_value_123' on input >> nth=40
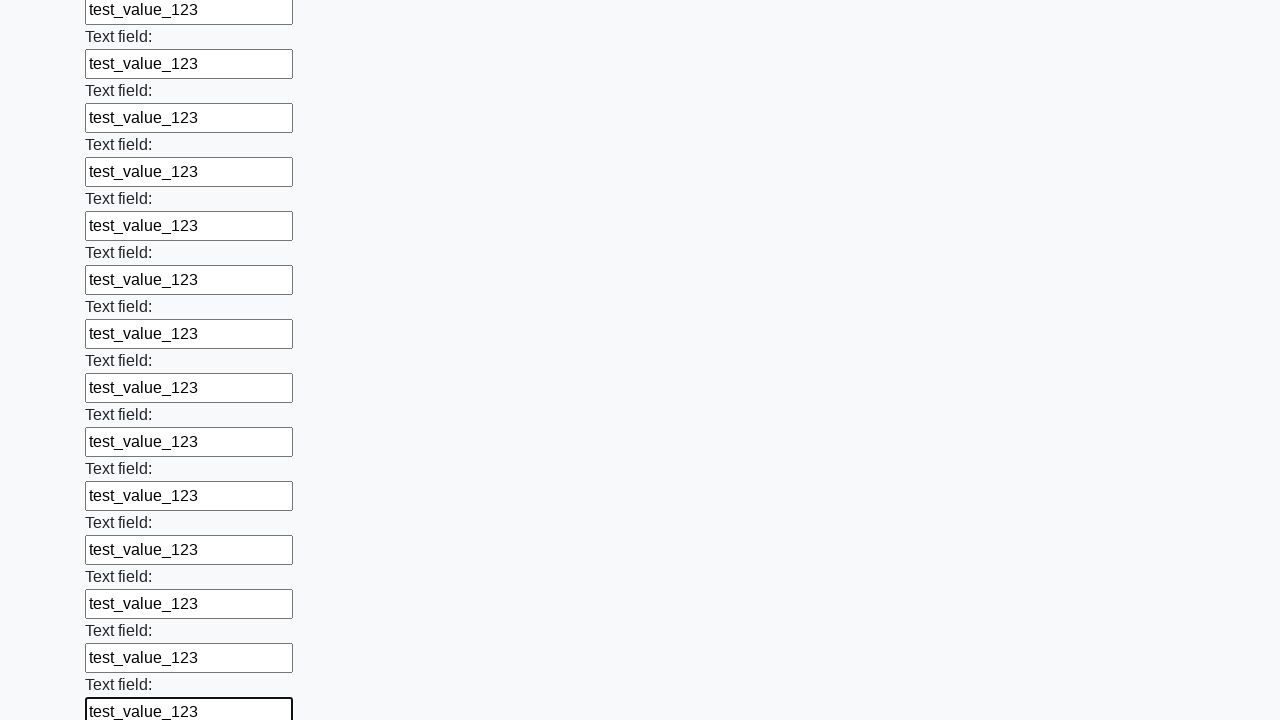

Filled input field with 'test_value_123' on input >> nth=41
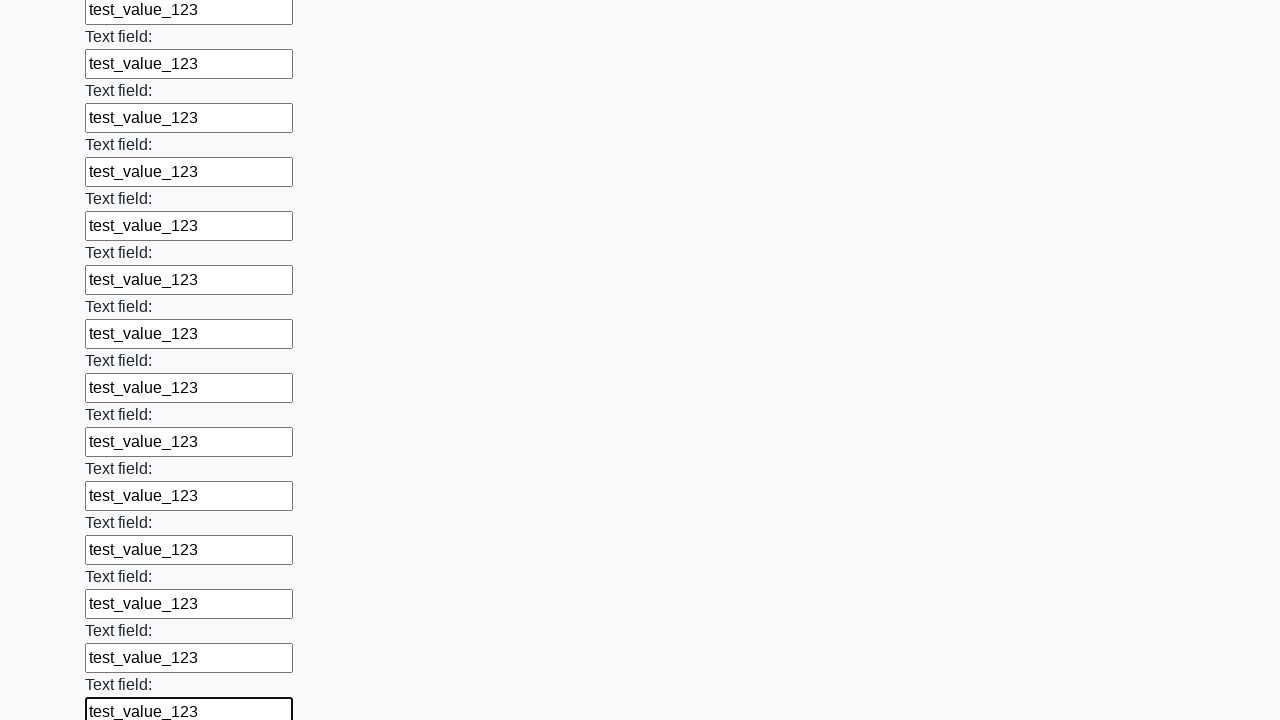

Filled input field with 'test_value_123' on input >> nth=42
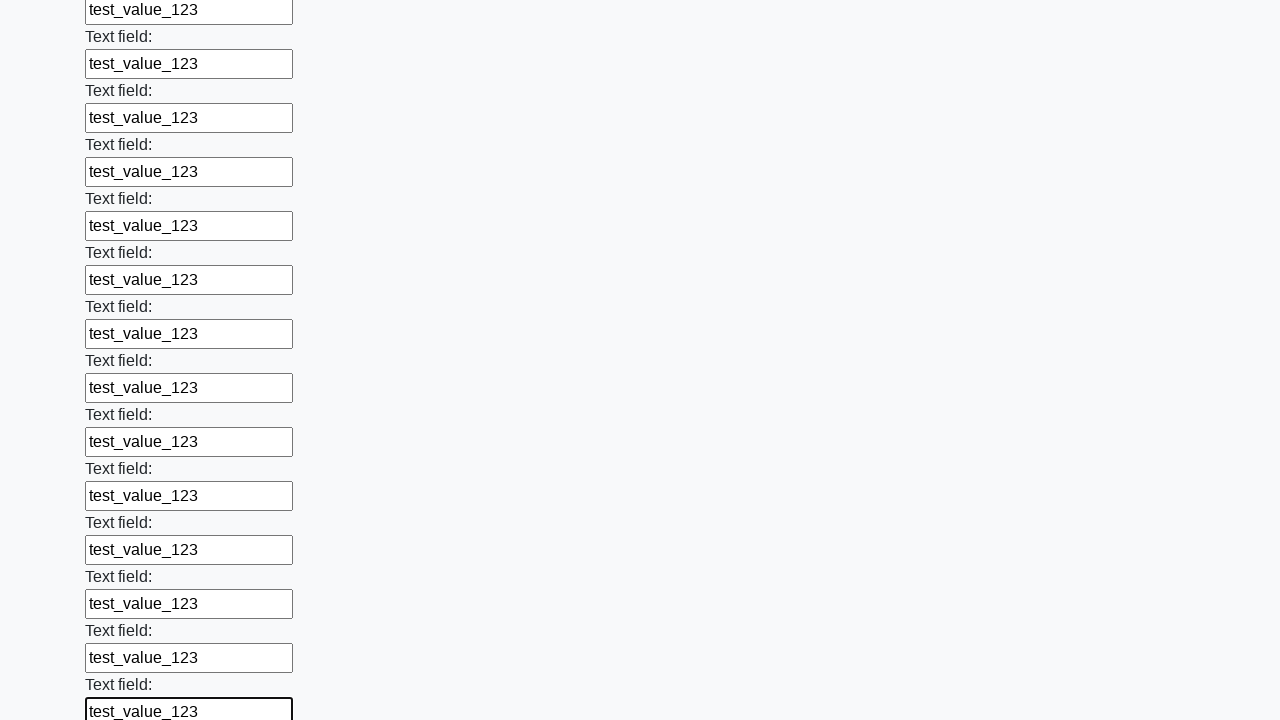

Filled input field with 'test_value_123' on input >> nth=43
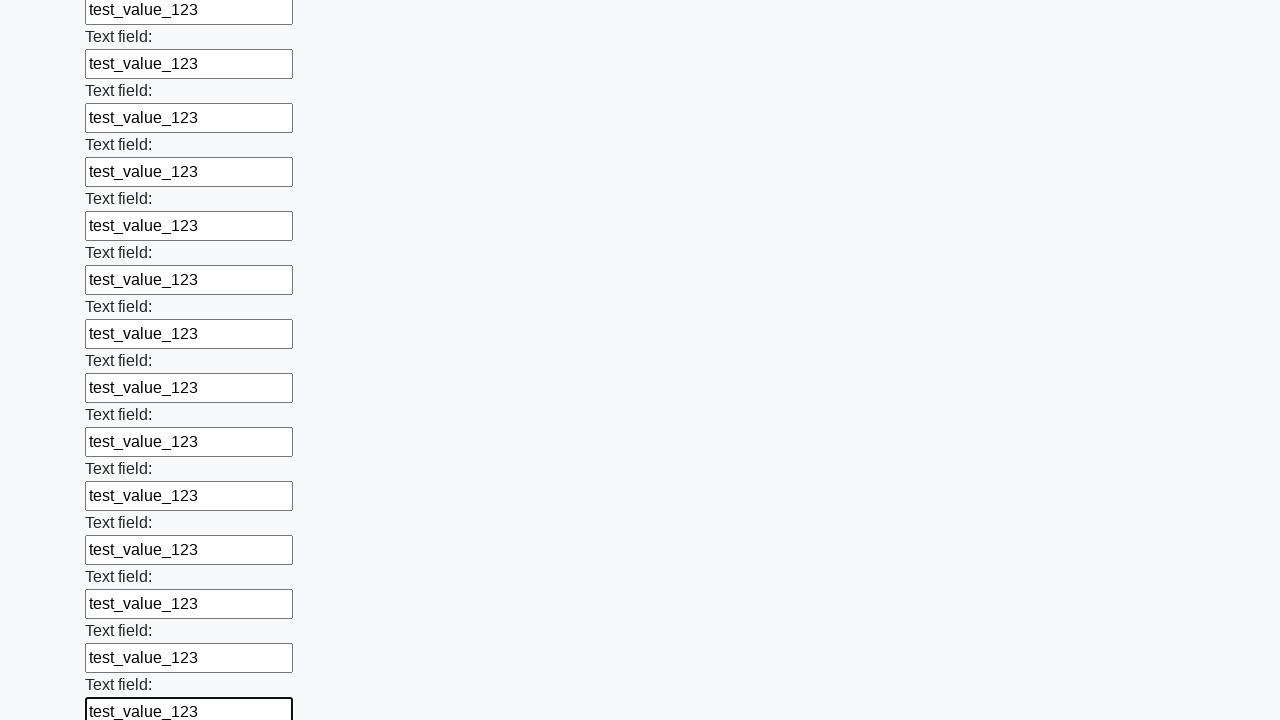

Filled input field with 'test_value_123' on input >> nth=44
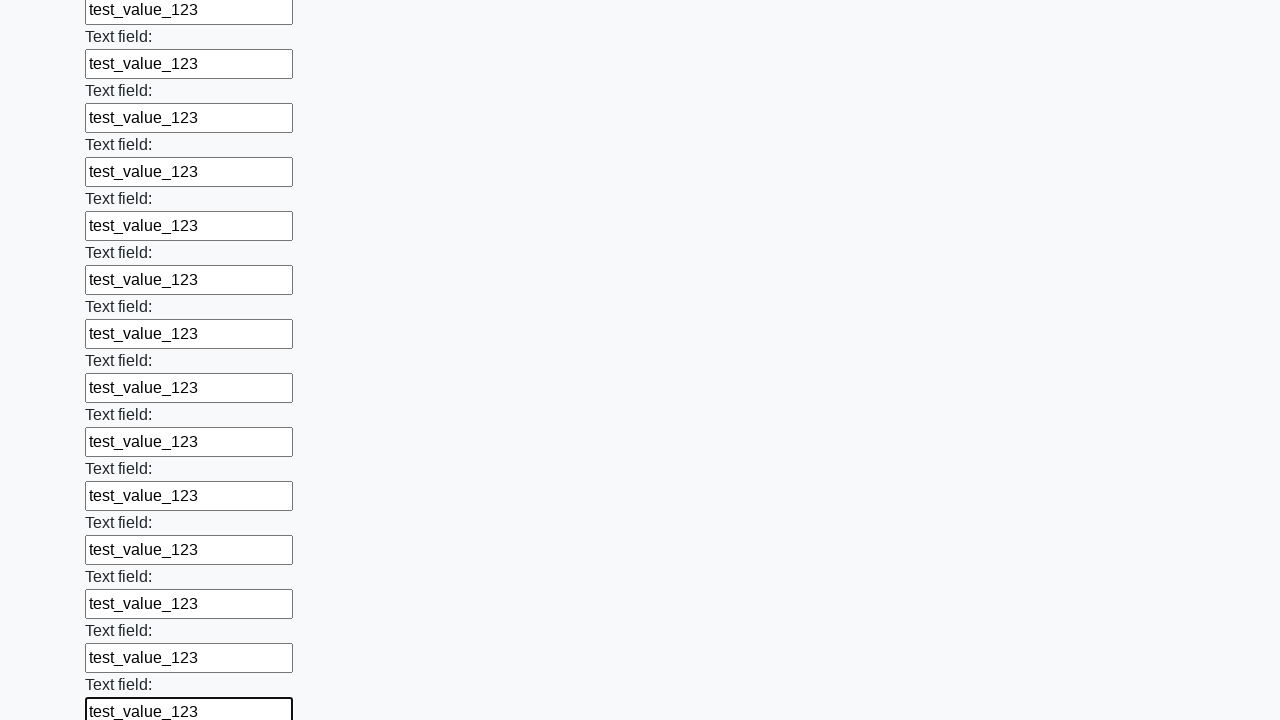

Filled input field with 'test_value_123' on input >> nth=45
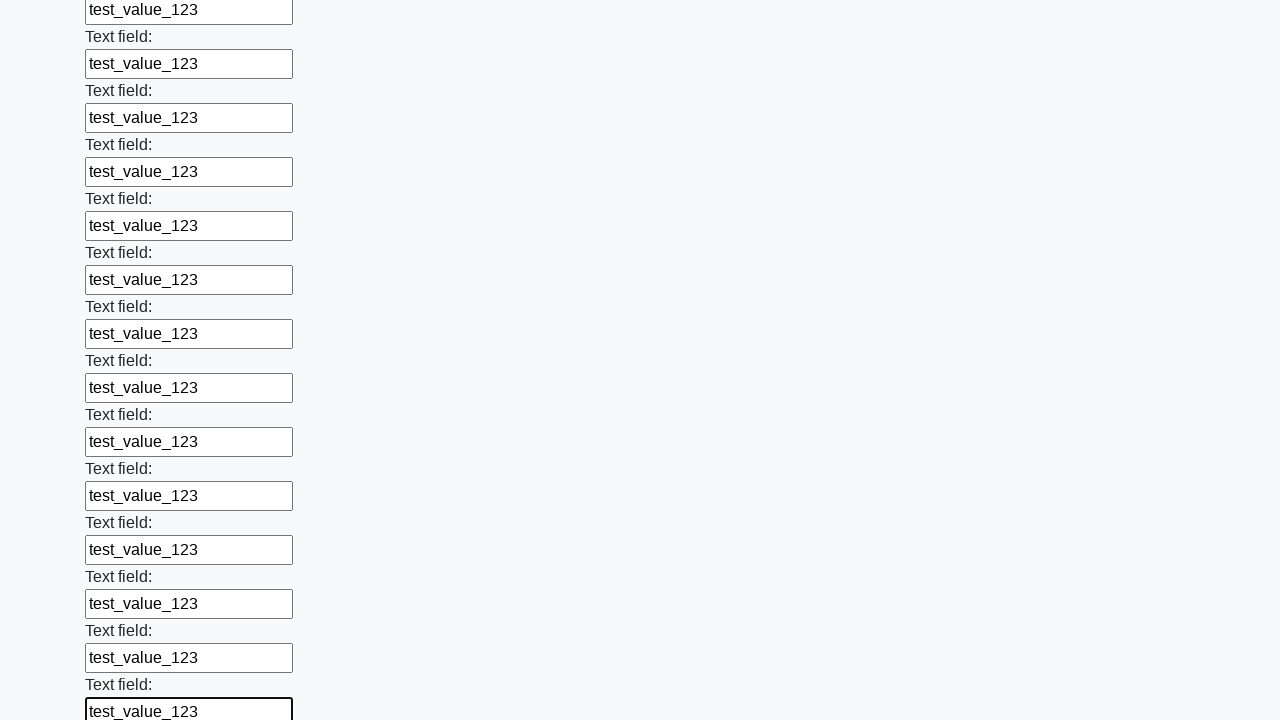

Filled input field with 'test_value_123' on input >> nth=46
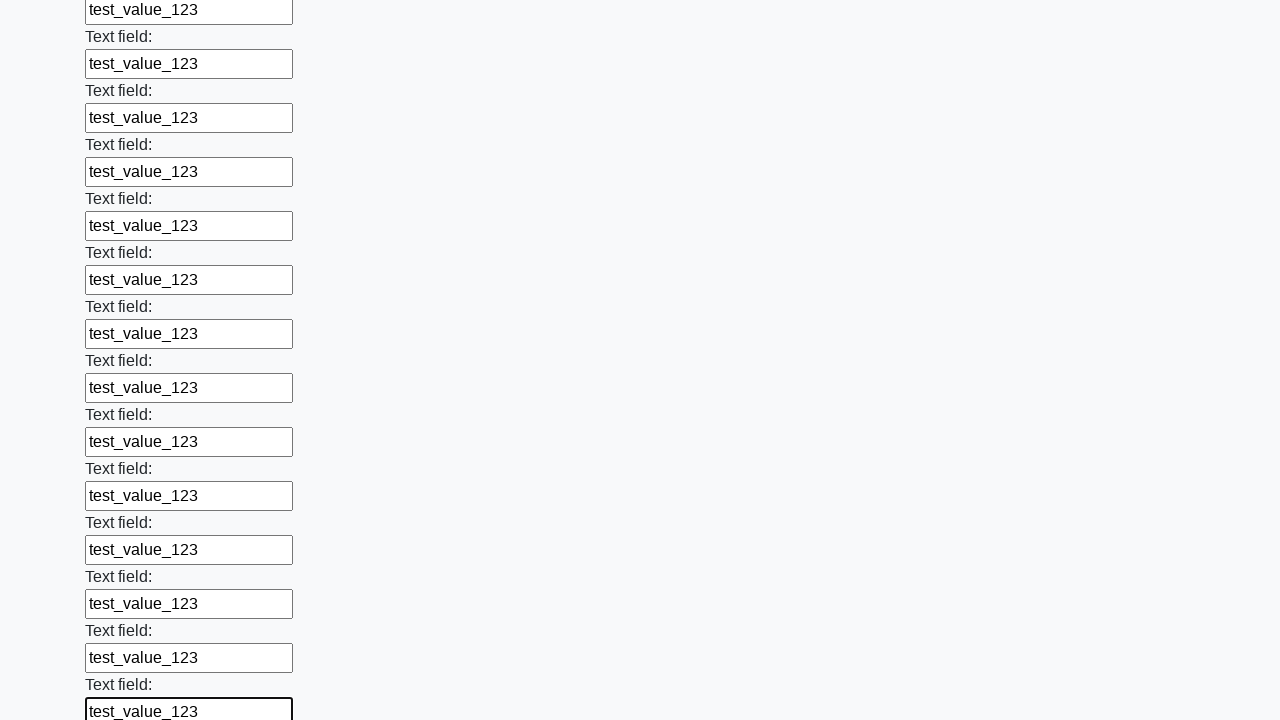

Filled input field with 'test_value_123' on input >> nth=47
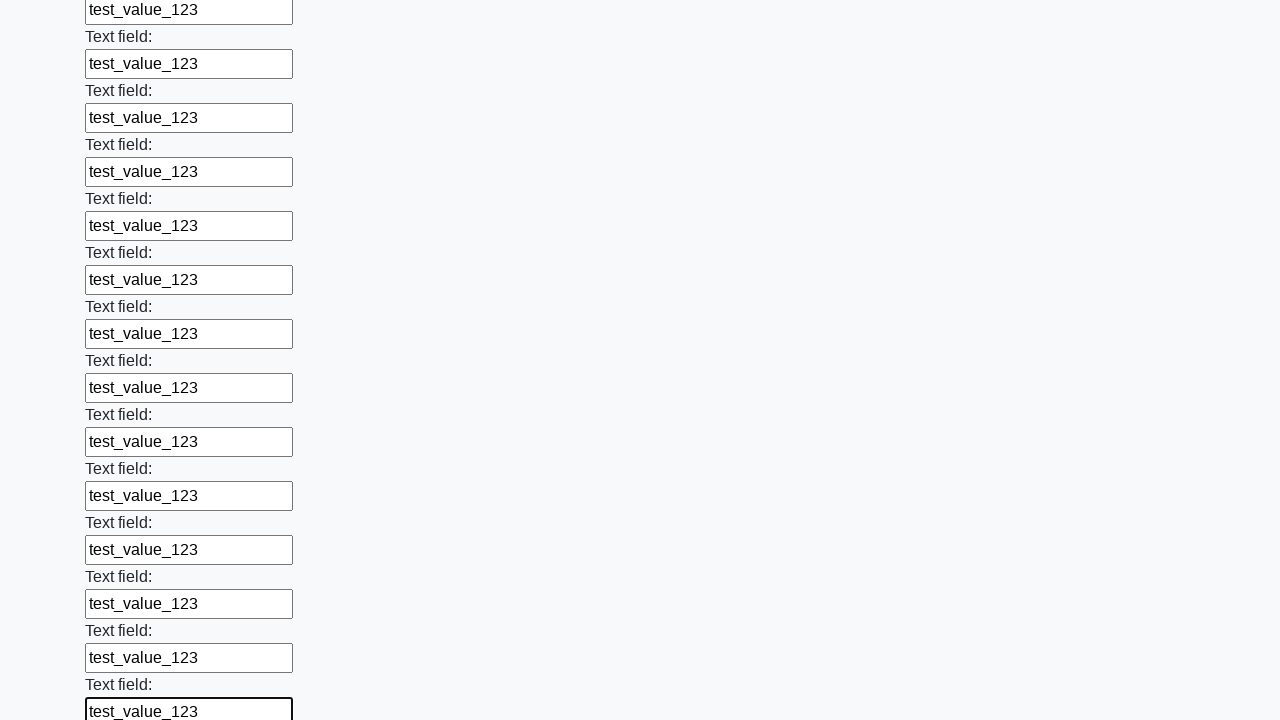

Filled input field with 'test_value_123' on input >> nth=48
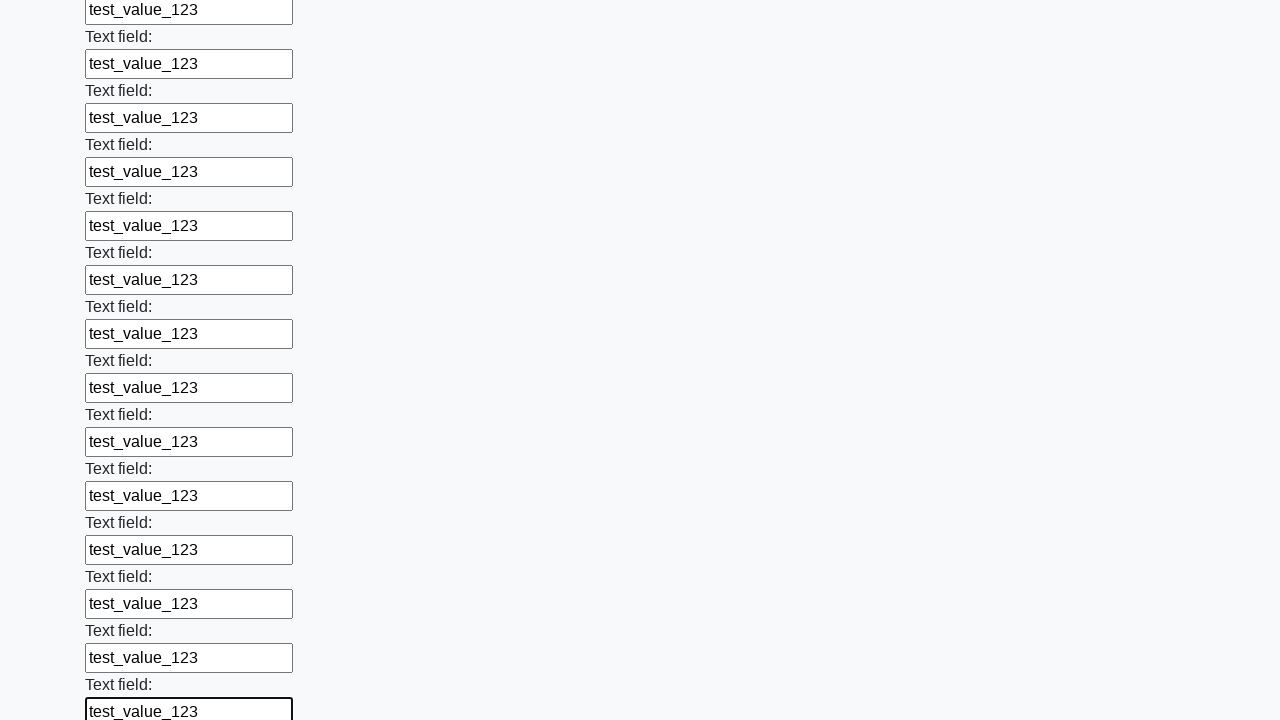

Filled input field with 'test_value_123' on input >> nth=49
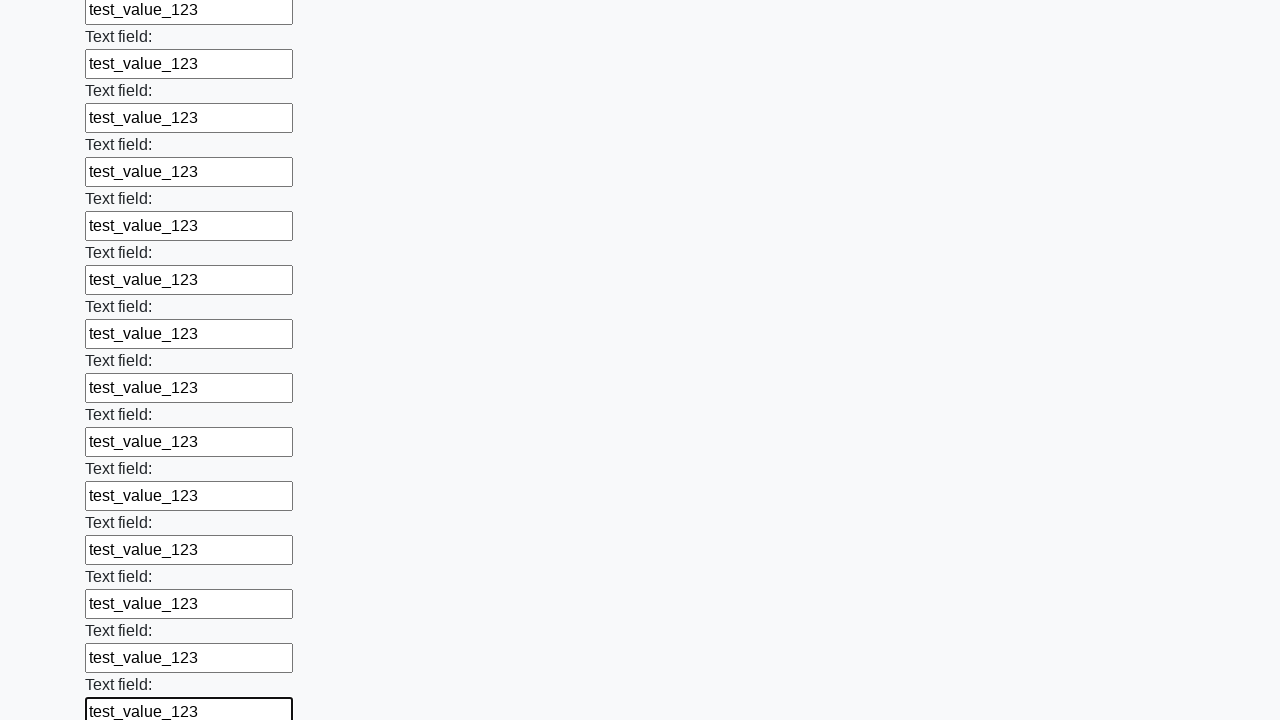

Filled input field with 'test_value_123' on input >> nth=50
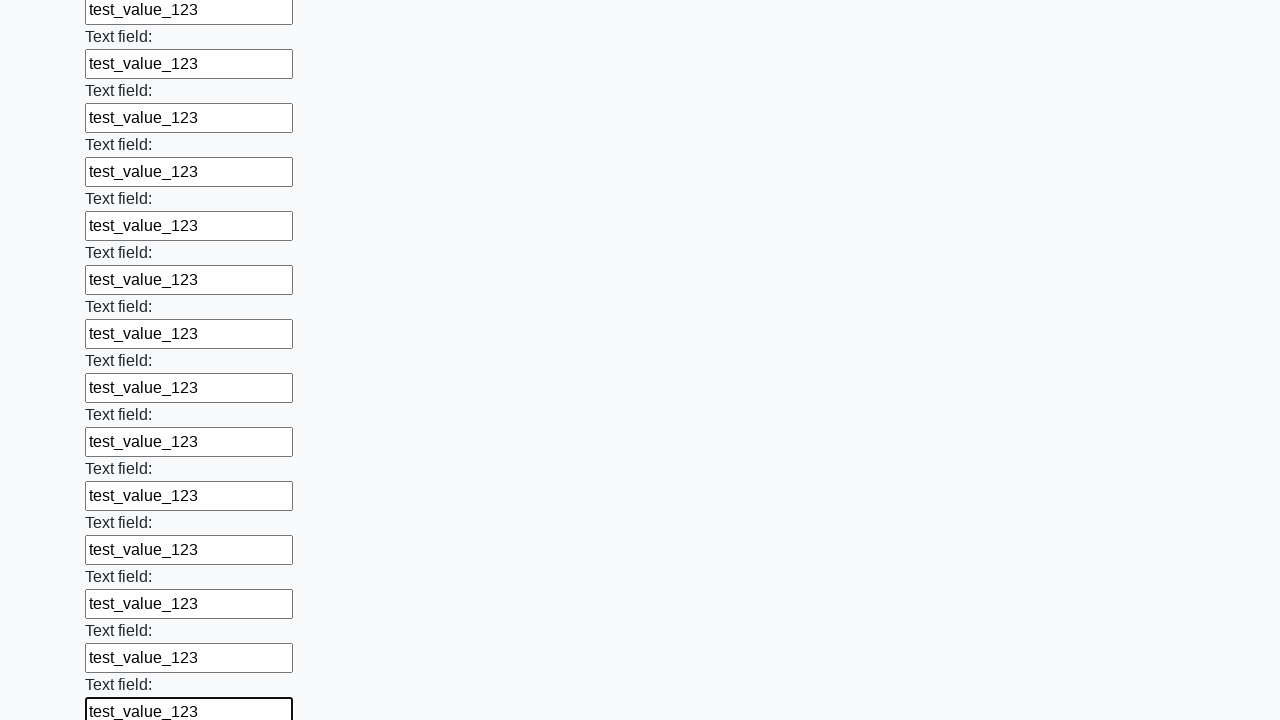

Filled input field with 'test_value_123' on input >> nth=51
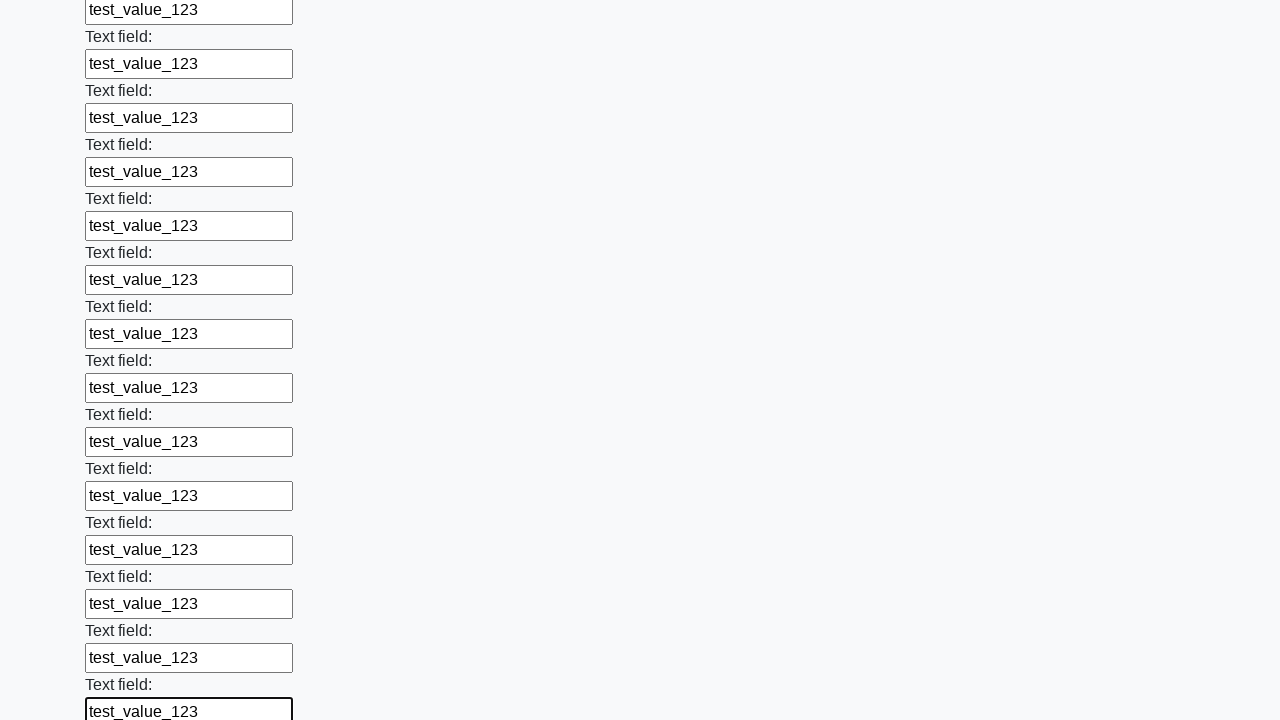

Filled input field with 'test_value_123' on input >> nth=52
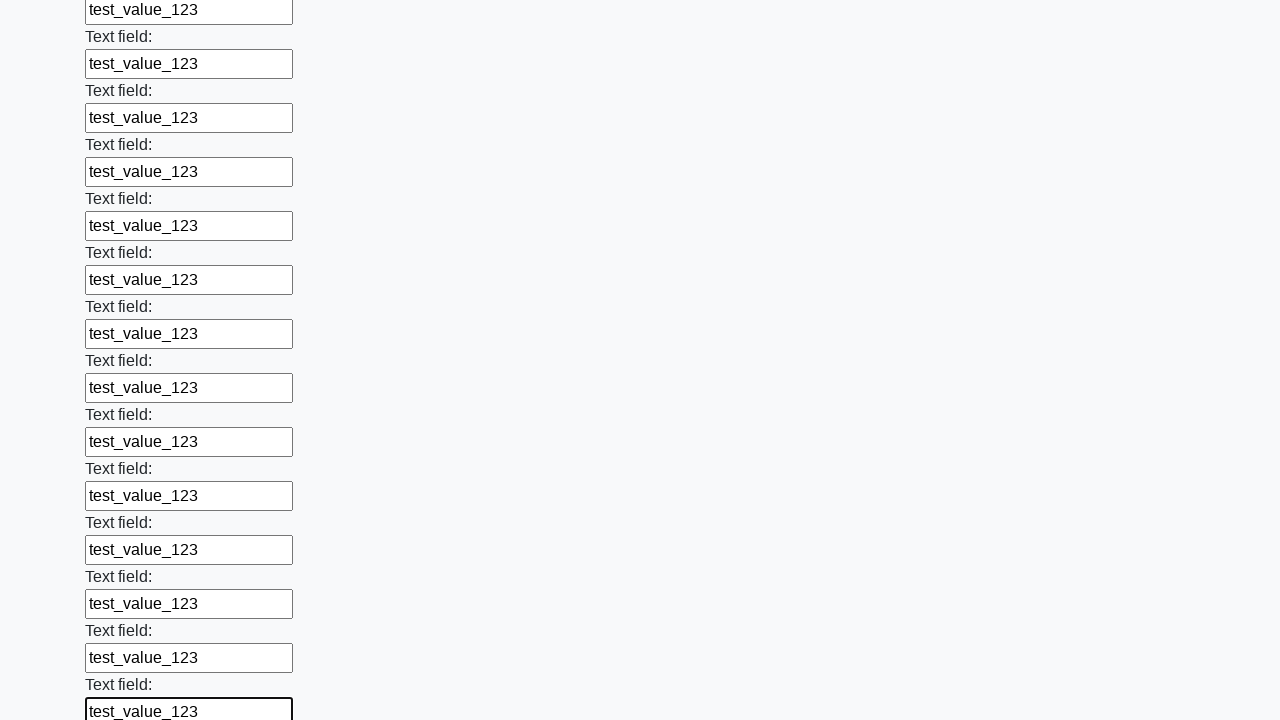

Filled input field with 'test_value_123' on input >> nth=53
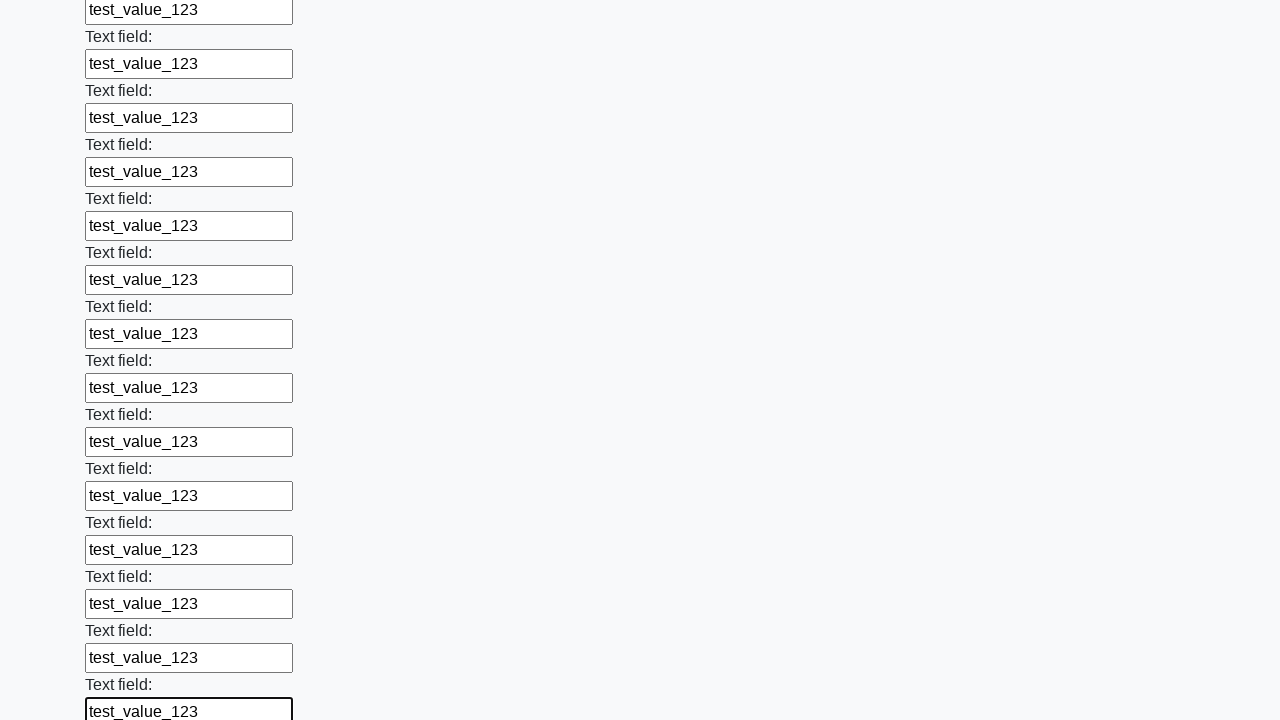

Filled input field with 'test_value_123' on input >> nth=54
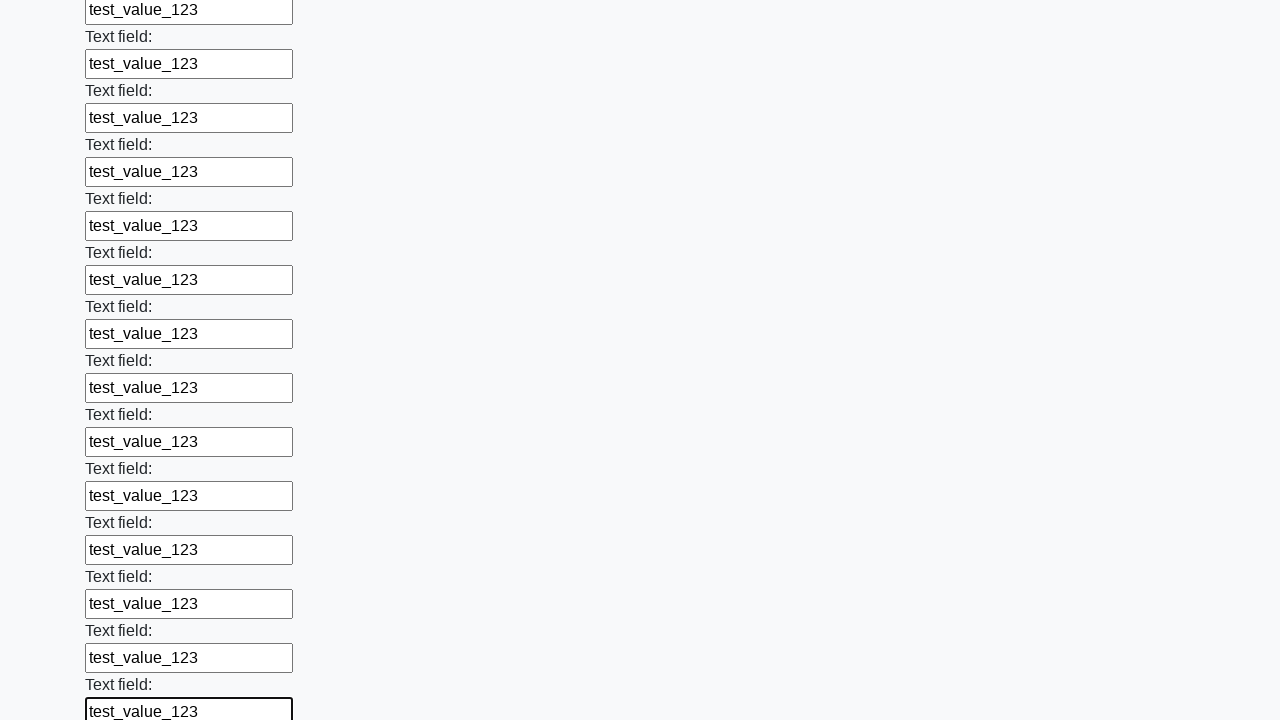

Filled input field with 'test_value_123' on input >> nth=55
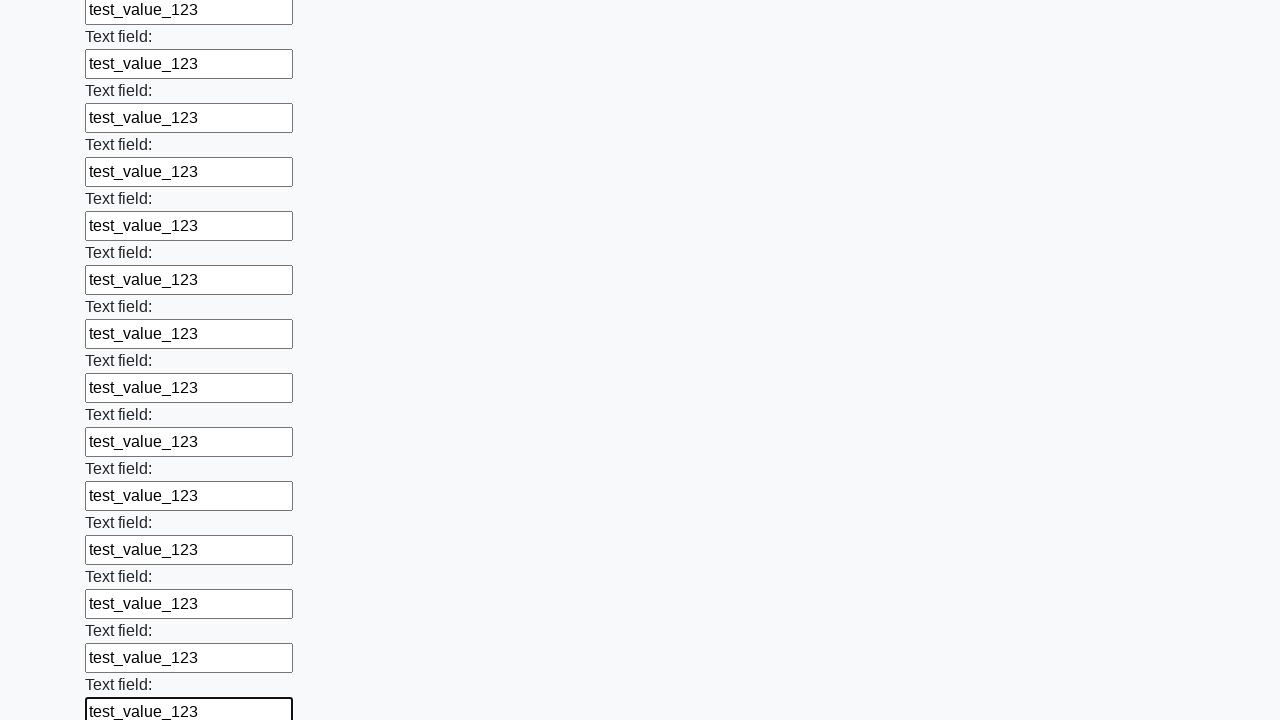

Filled input field with 'test_value_123' on input >> nth=56
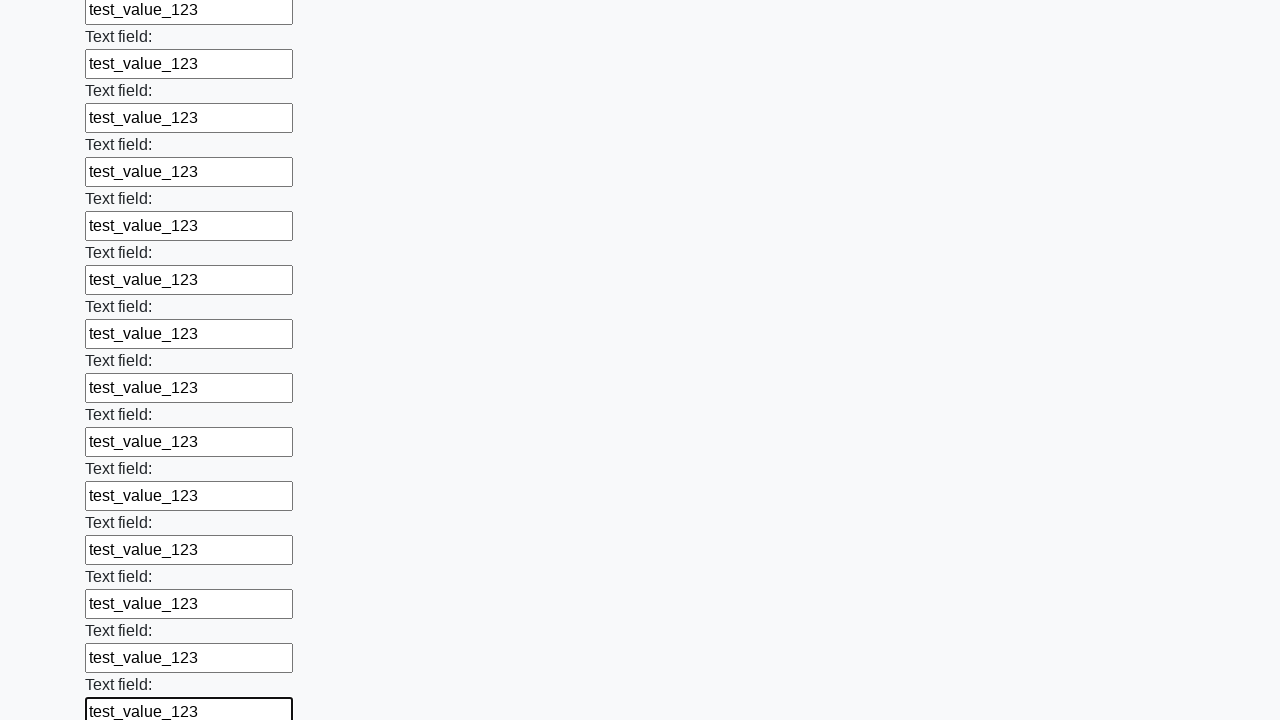

Filled input field with 'test_value_123' on input >> nth=57
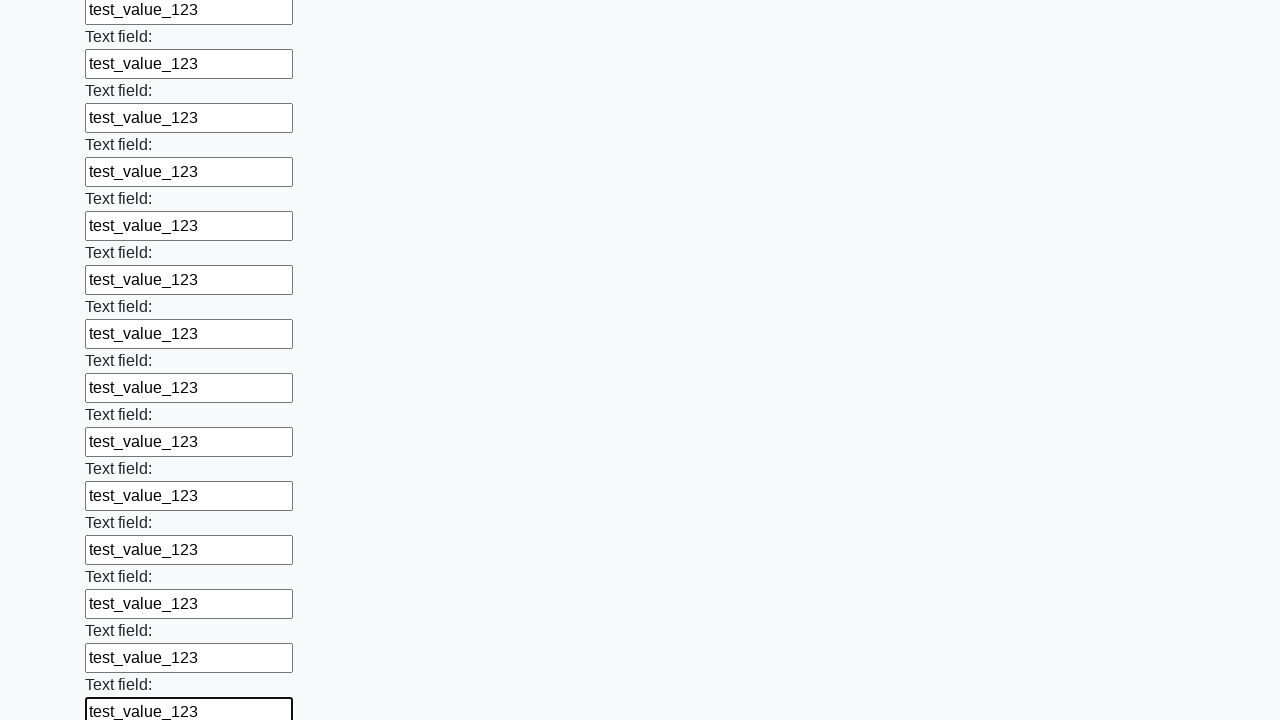

Filled input field with 'test_value_123' on input >> nth=58
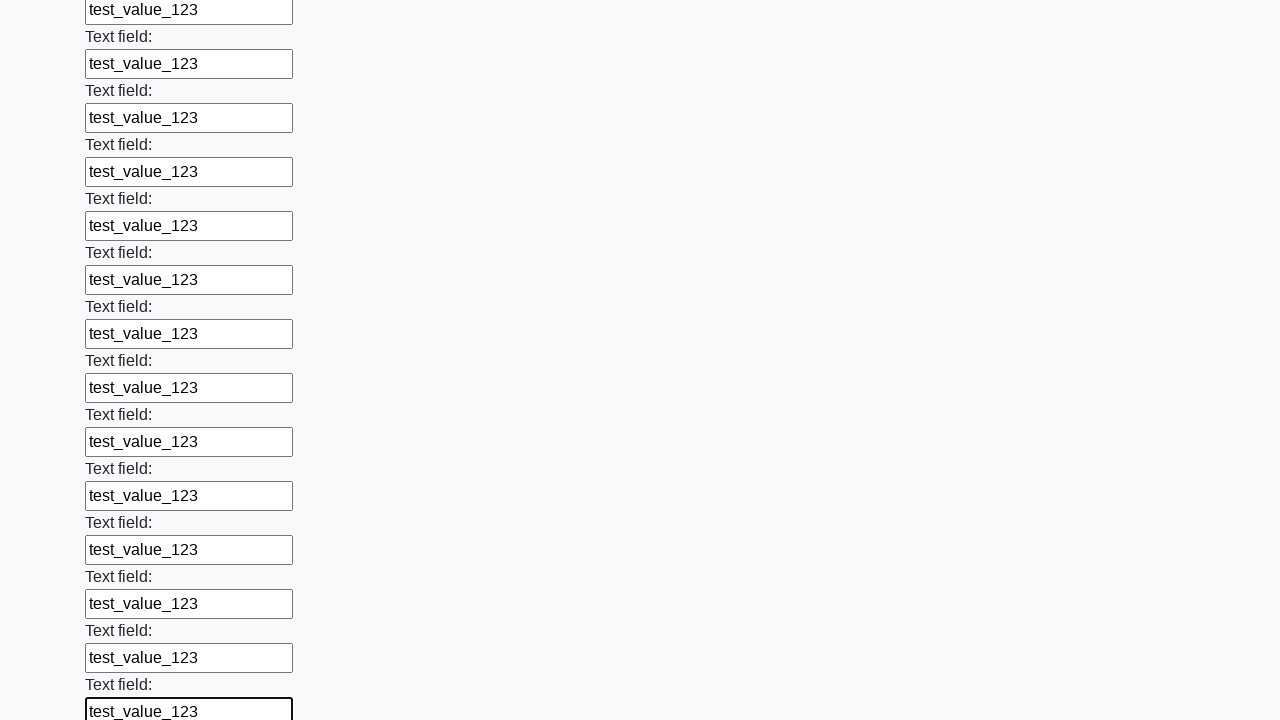

Filled input field with 'test_value_123' on input >> nth=59
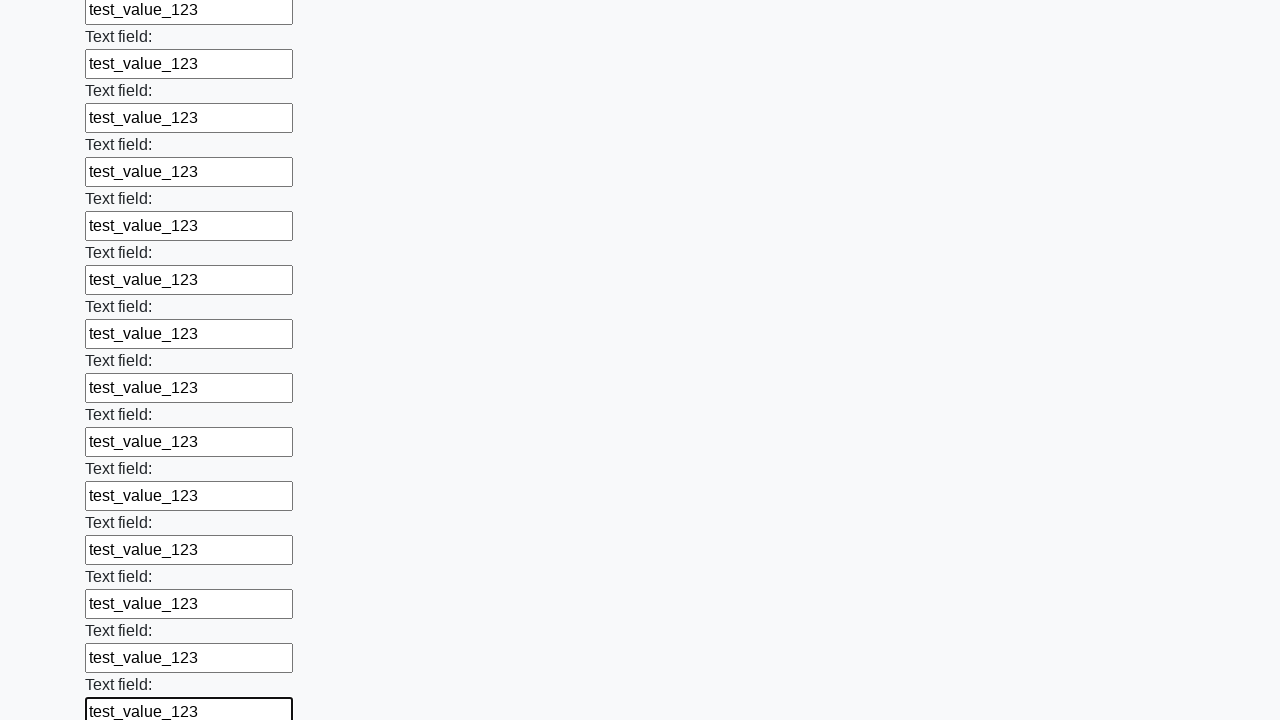

Filled input field with 'test_value_123' on input >> nth=60
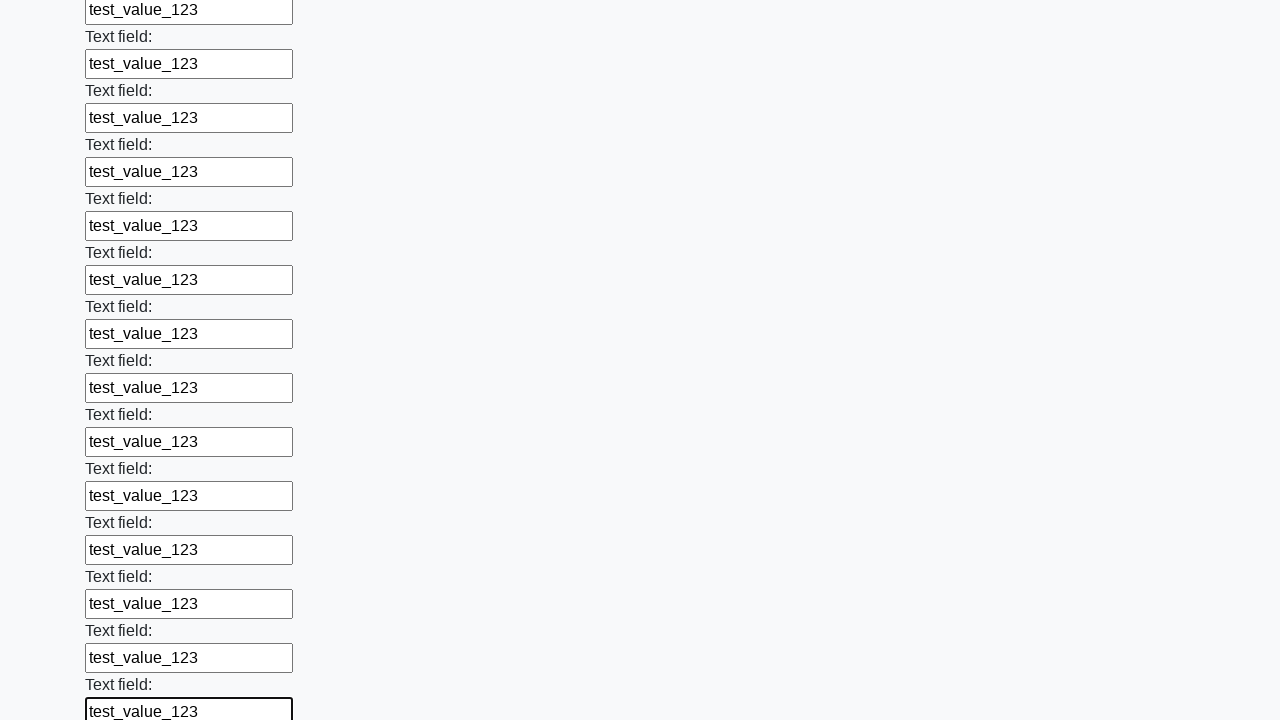

Filled input field with 'test_value_123' on input >> nth=61
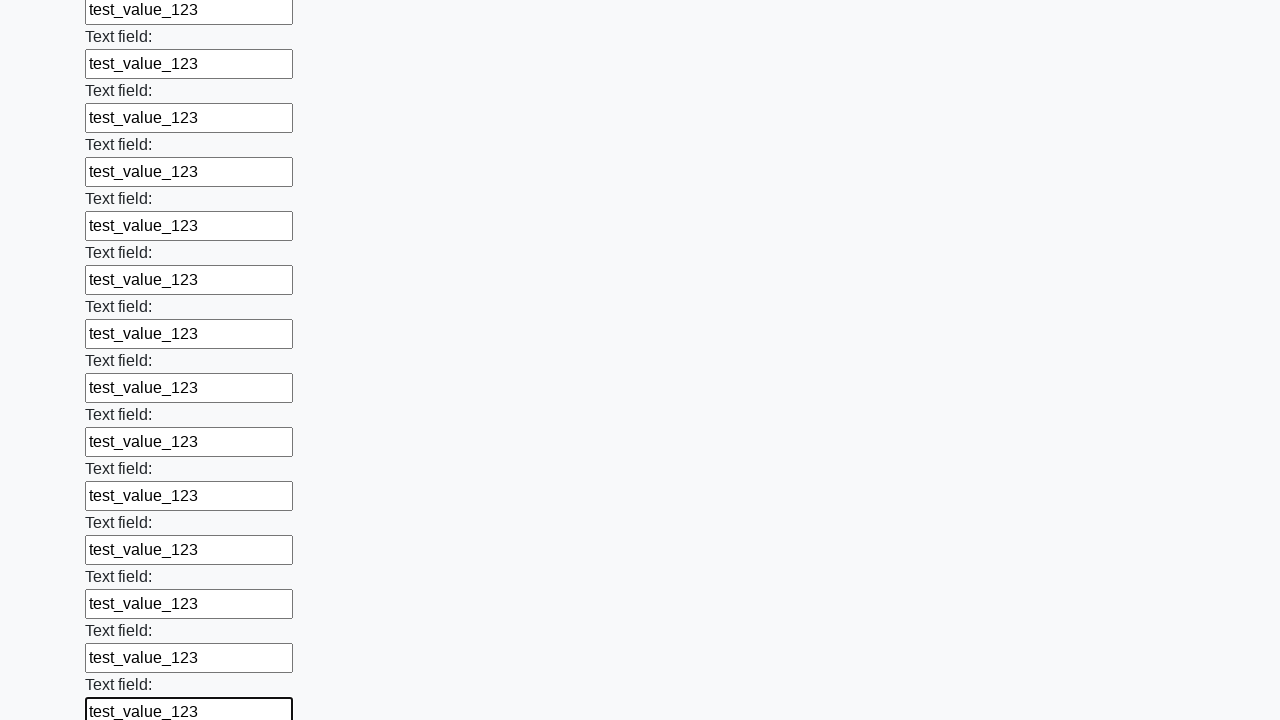

Filled input field with 'test_value_123' on input >> nth=62
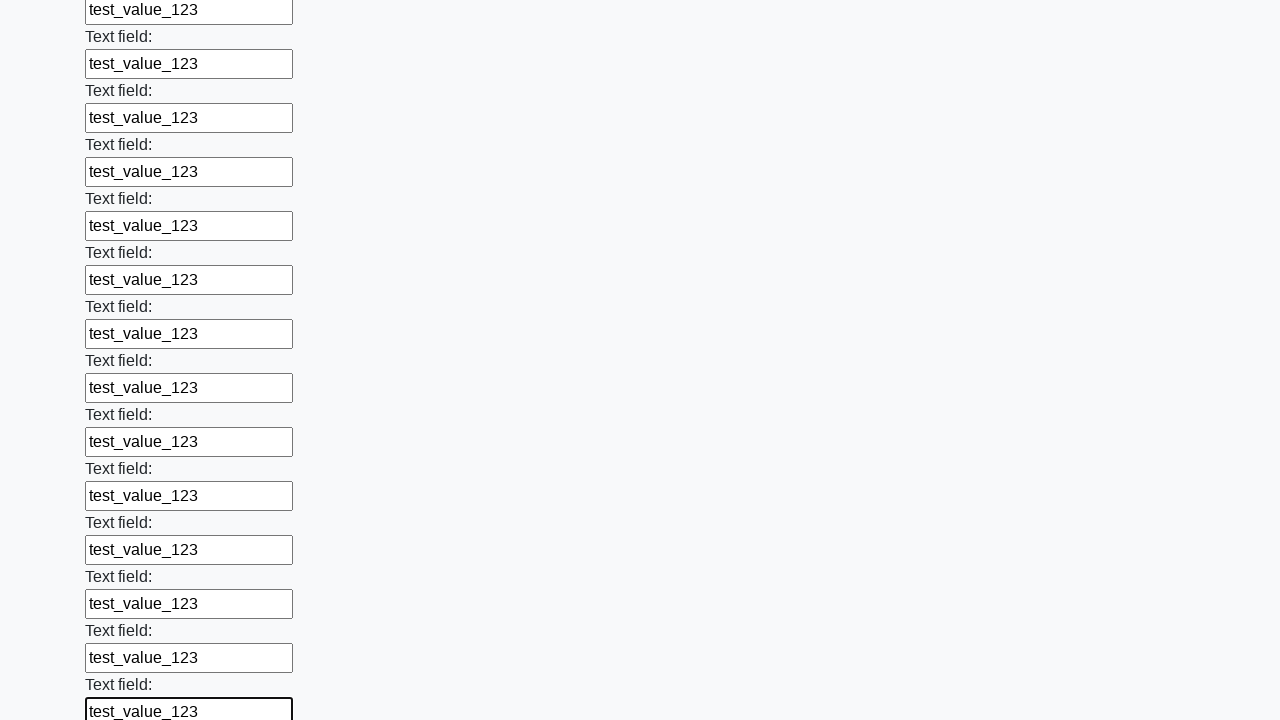

Filled input field with 'test_value_123' on input >> nth=63
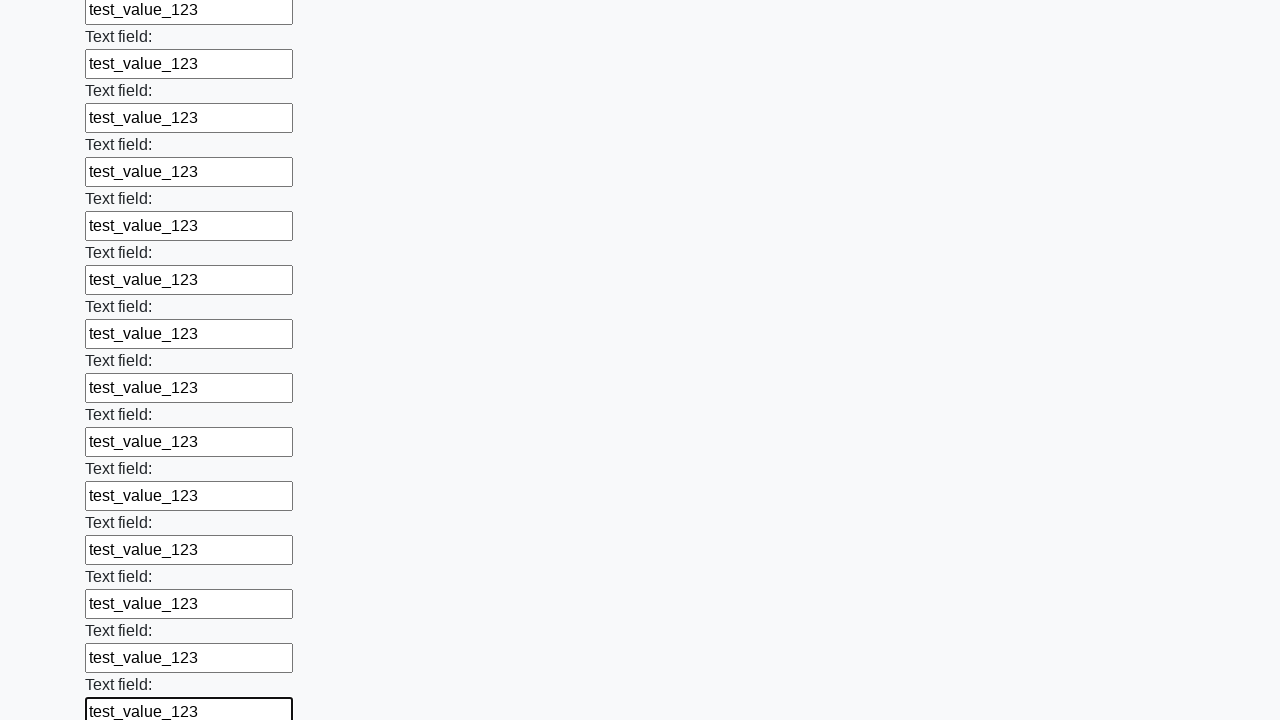

Filled input field with 'test_value_123' on input >> nth=64
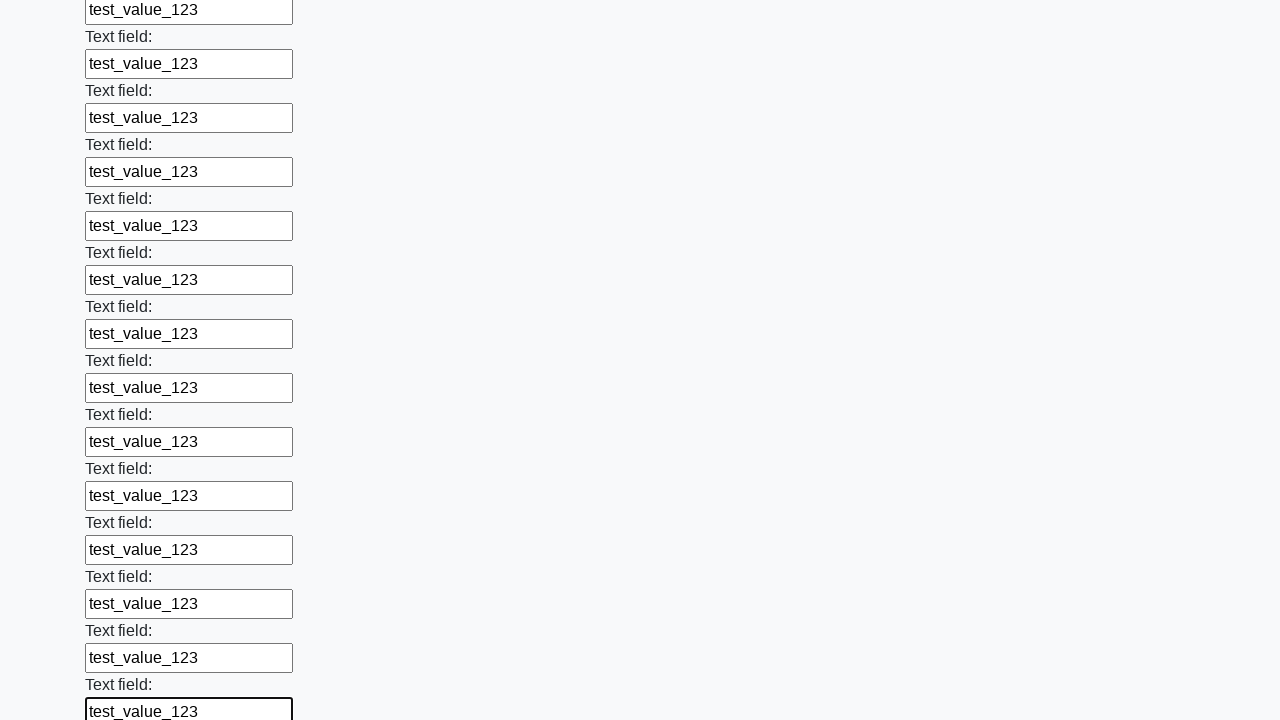

Filled input field with 'test_value_123' on input >> nth=65
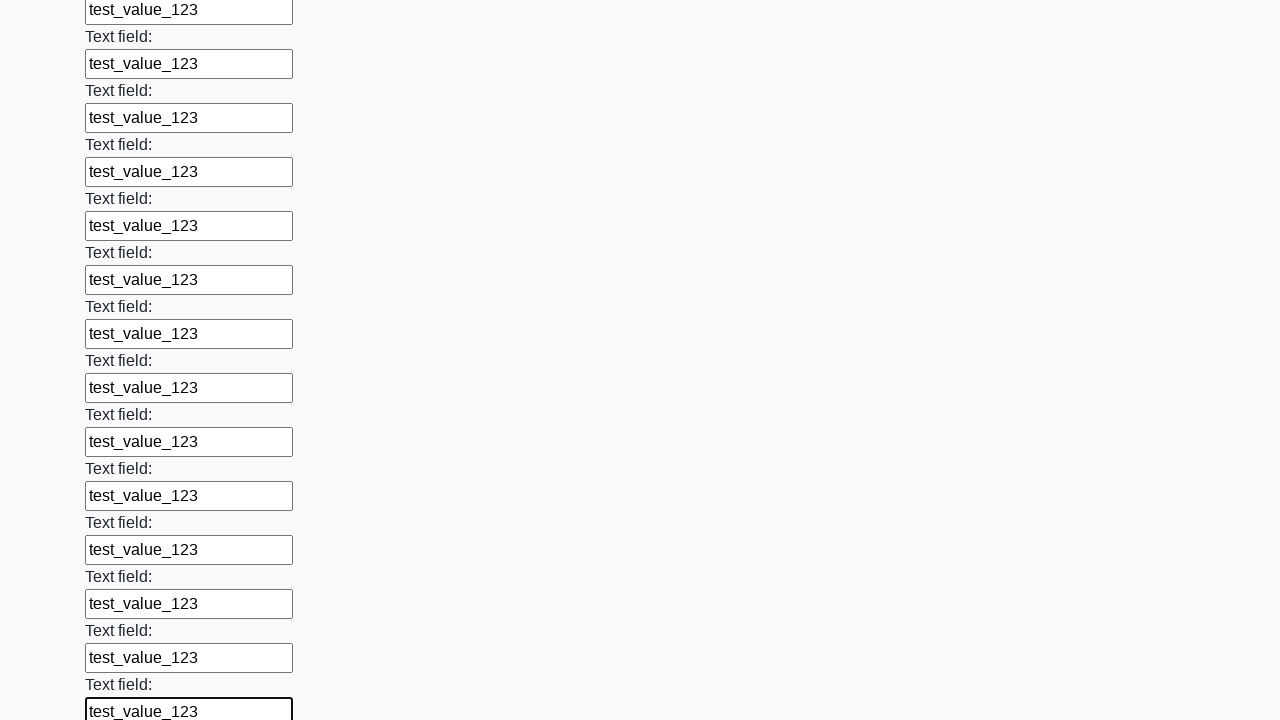

Filled input field with 'test_value_123' on input >> nth=66
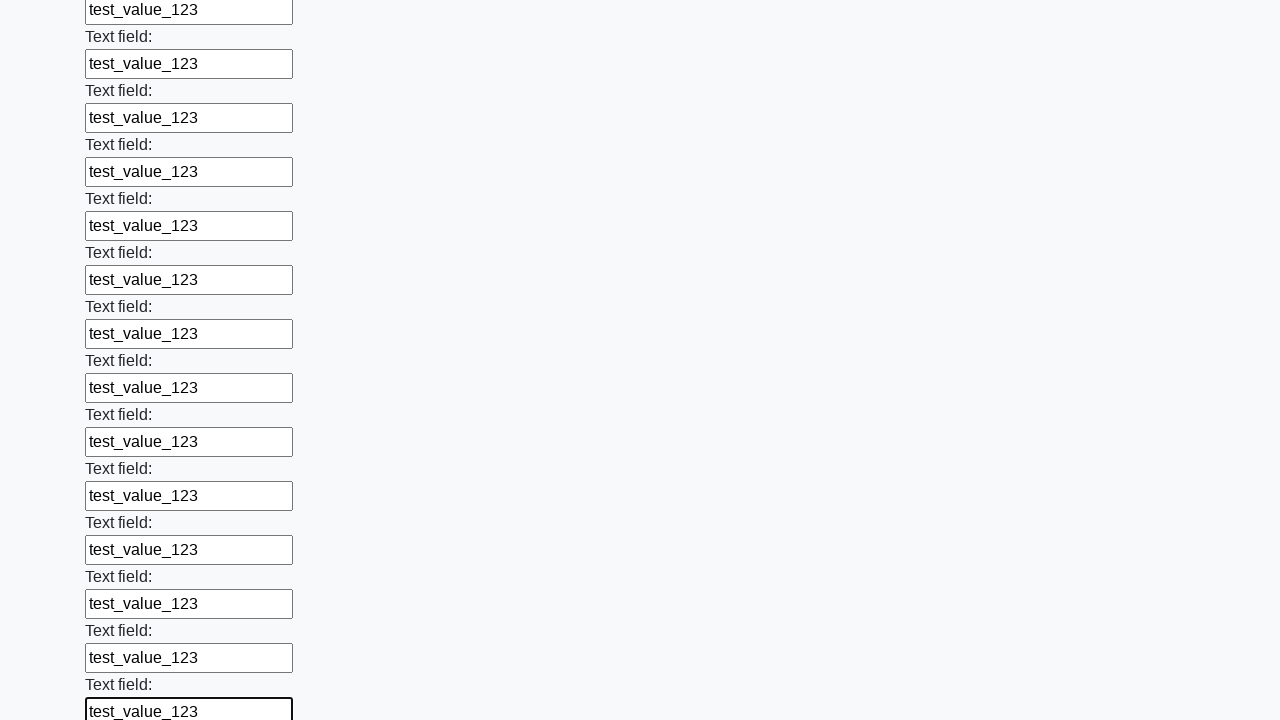

Filled input field with 'test_value_123' on input >> nth=67
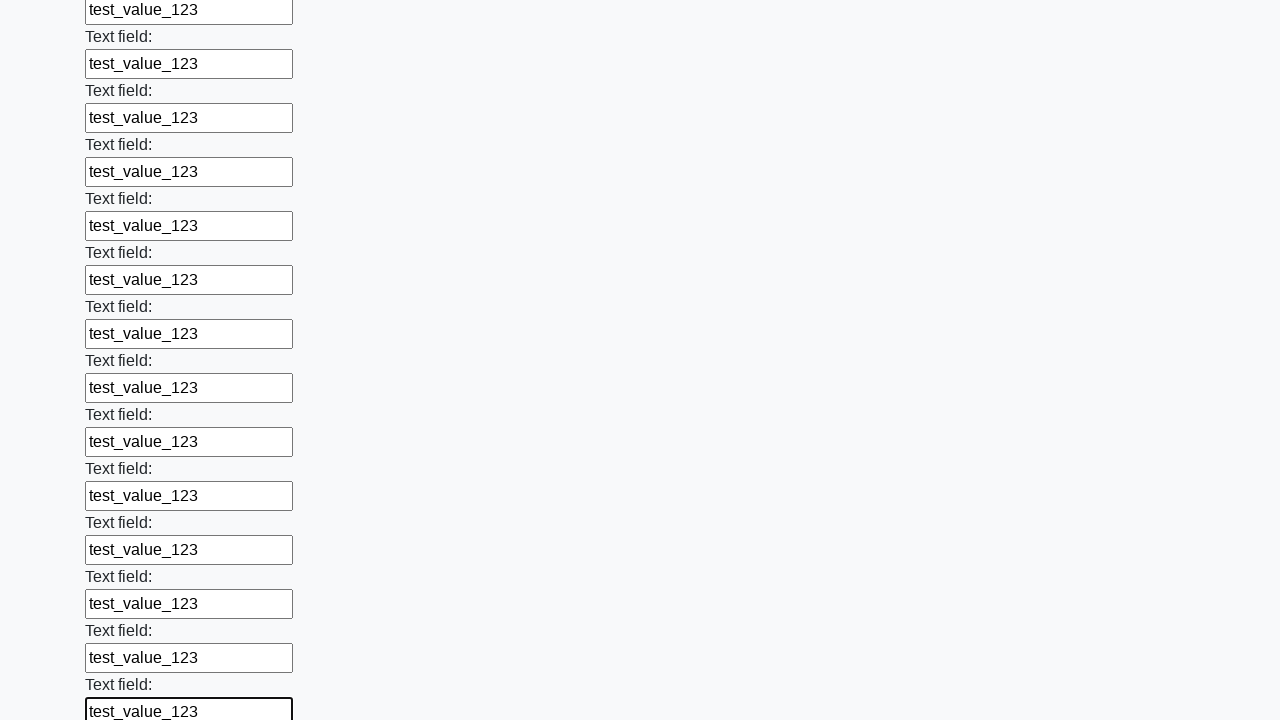

Filled input field with 'test_value_123' on input >> nth=68
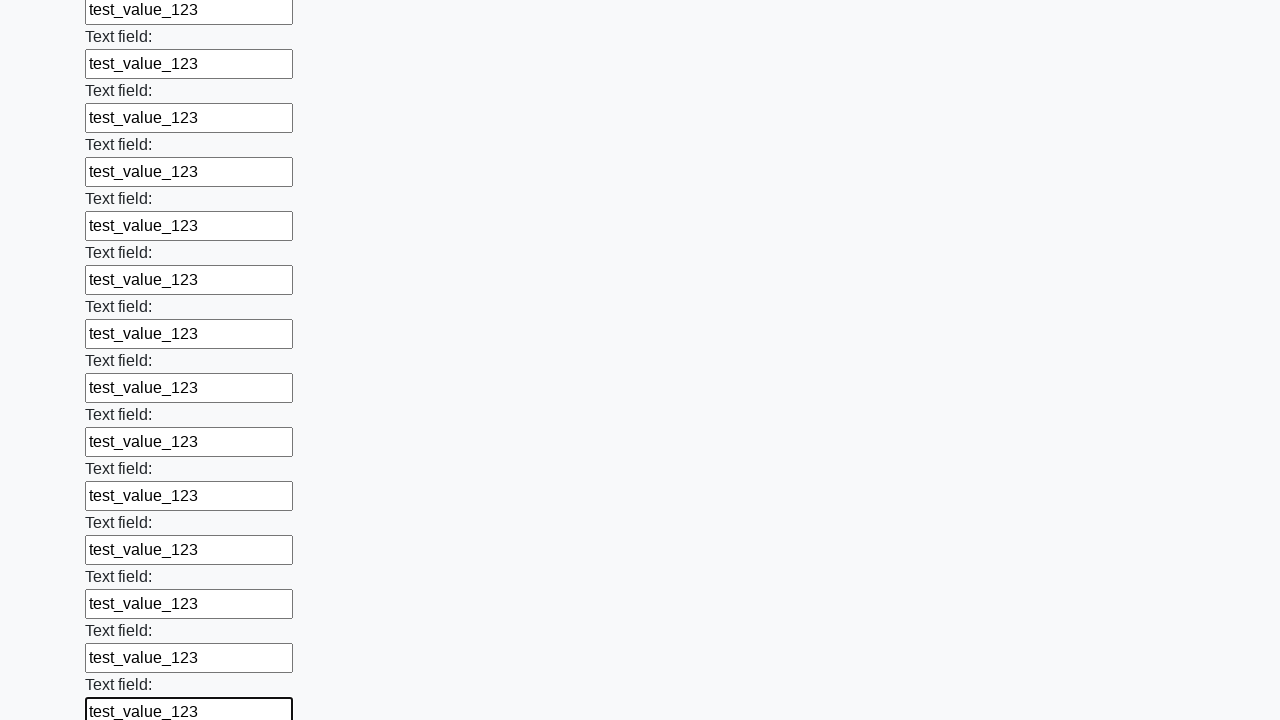

Filled input field with 'test_value_123' on input >> nth=69
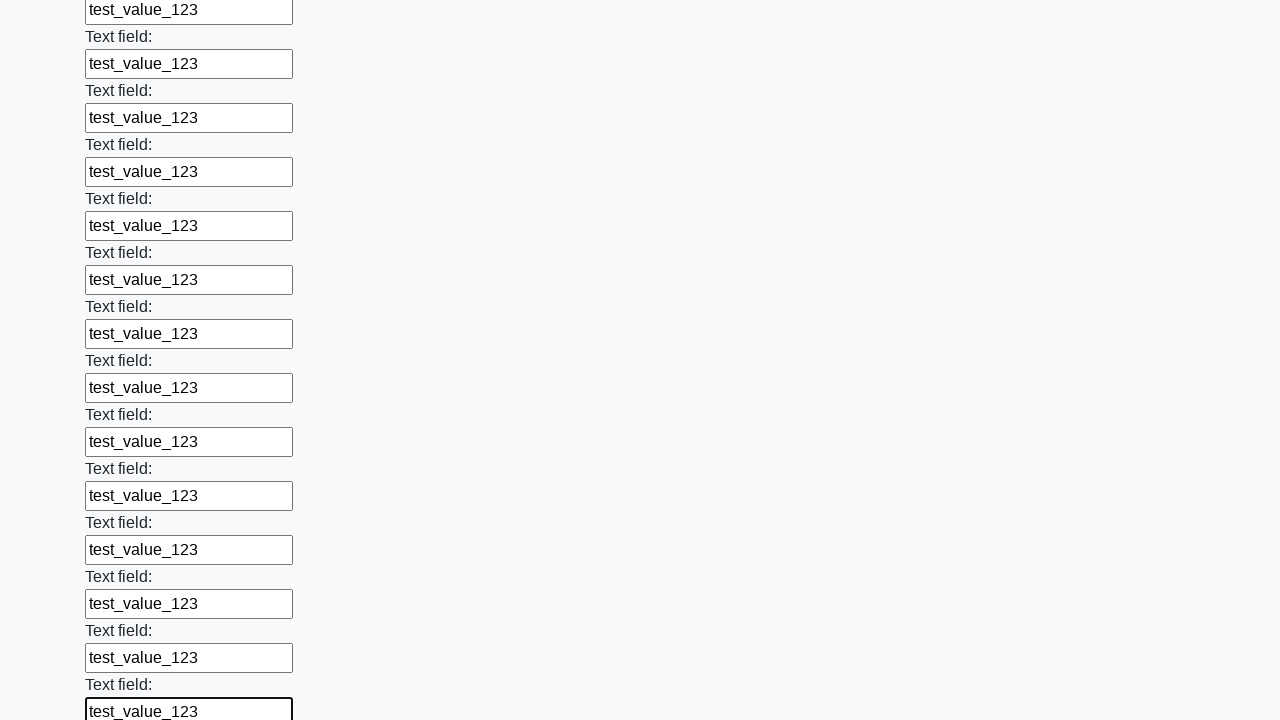

Filled input field with 'test_value_123' on input >> nth=70
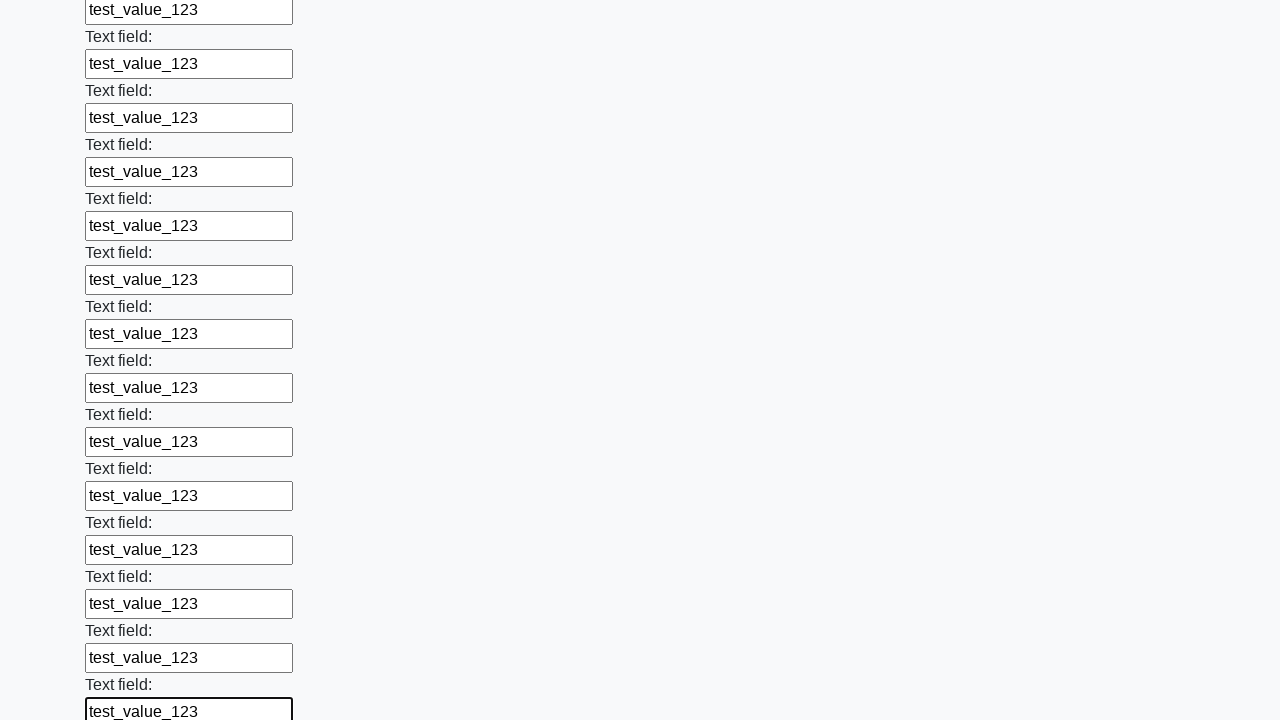

Filled input field with 'test_value_123' on input >> nth=71
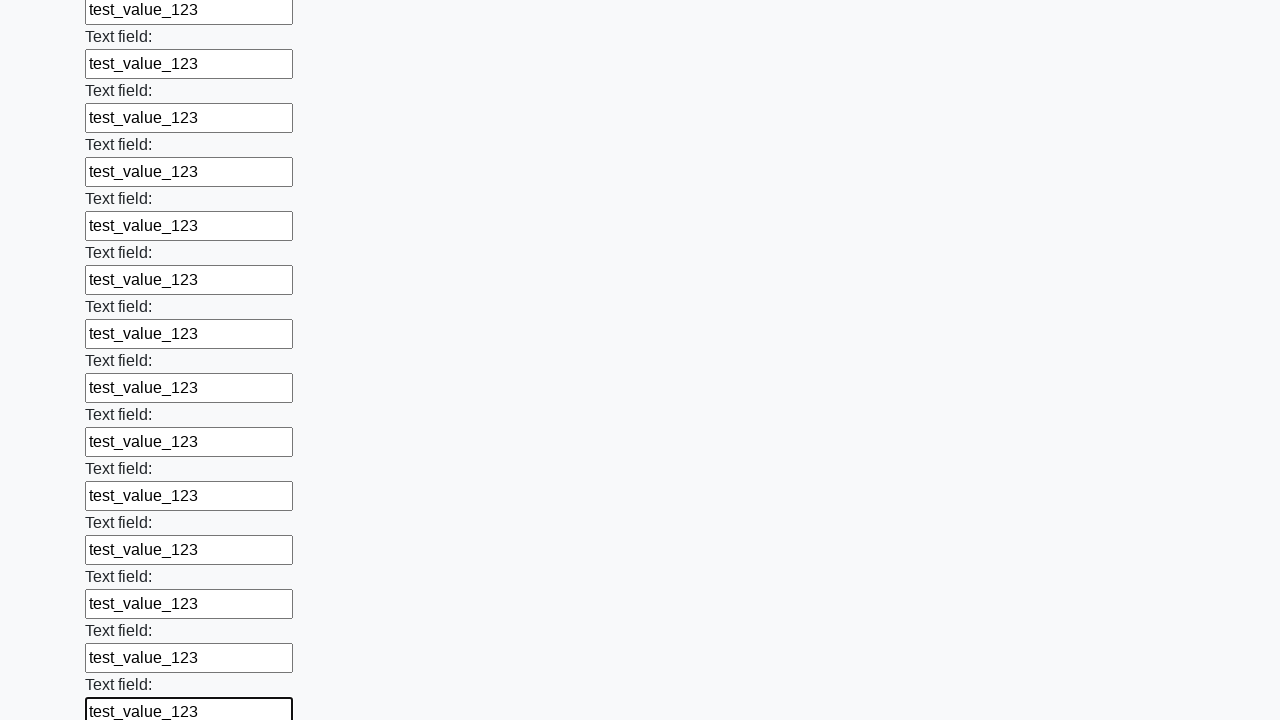

Filled input field with 'test_value_123' on input >> nth=72
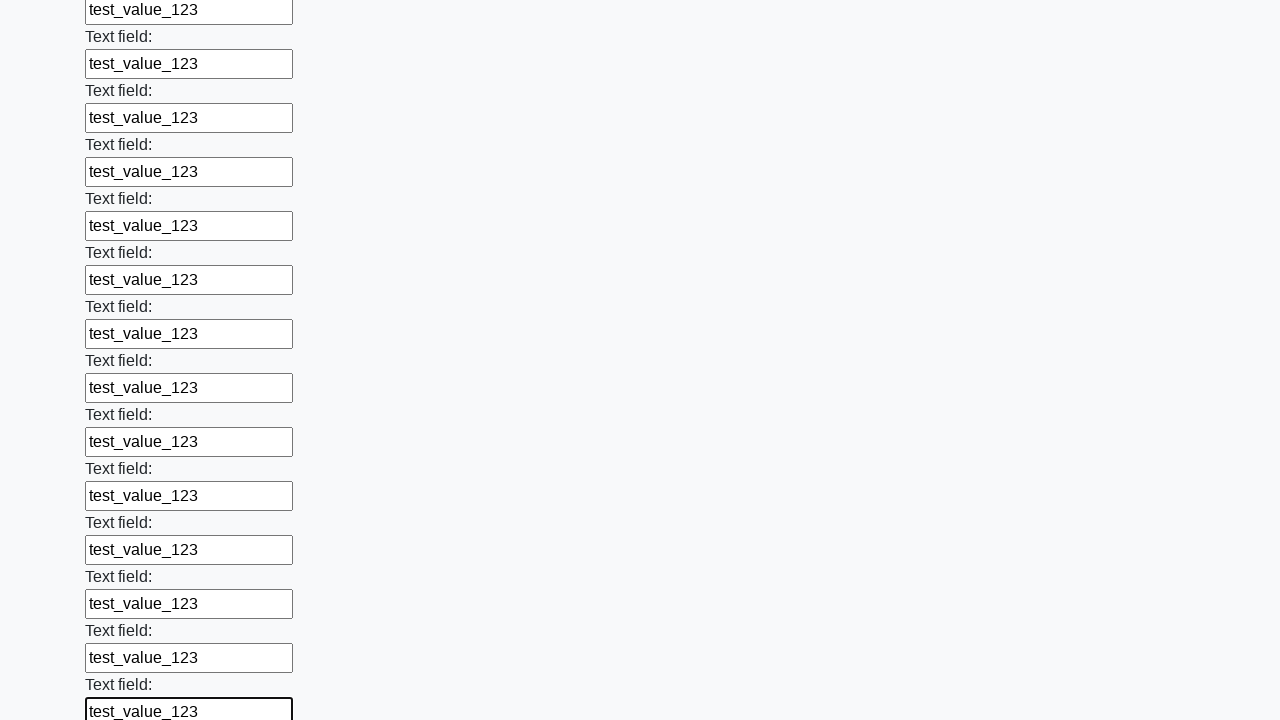

Filled input field with 'test_value_123' on input >> nth=73
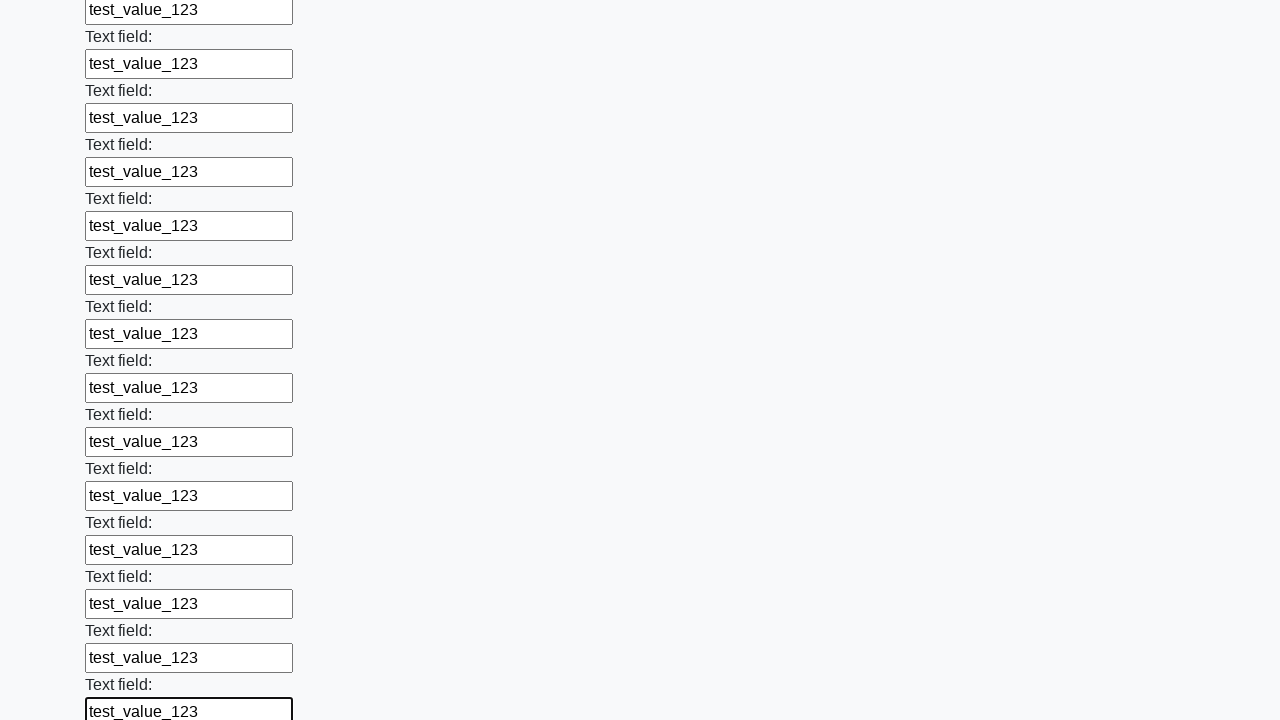

Filled input field with 'test_value_123' on input >> nth=74
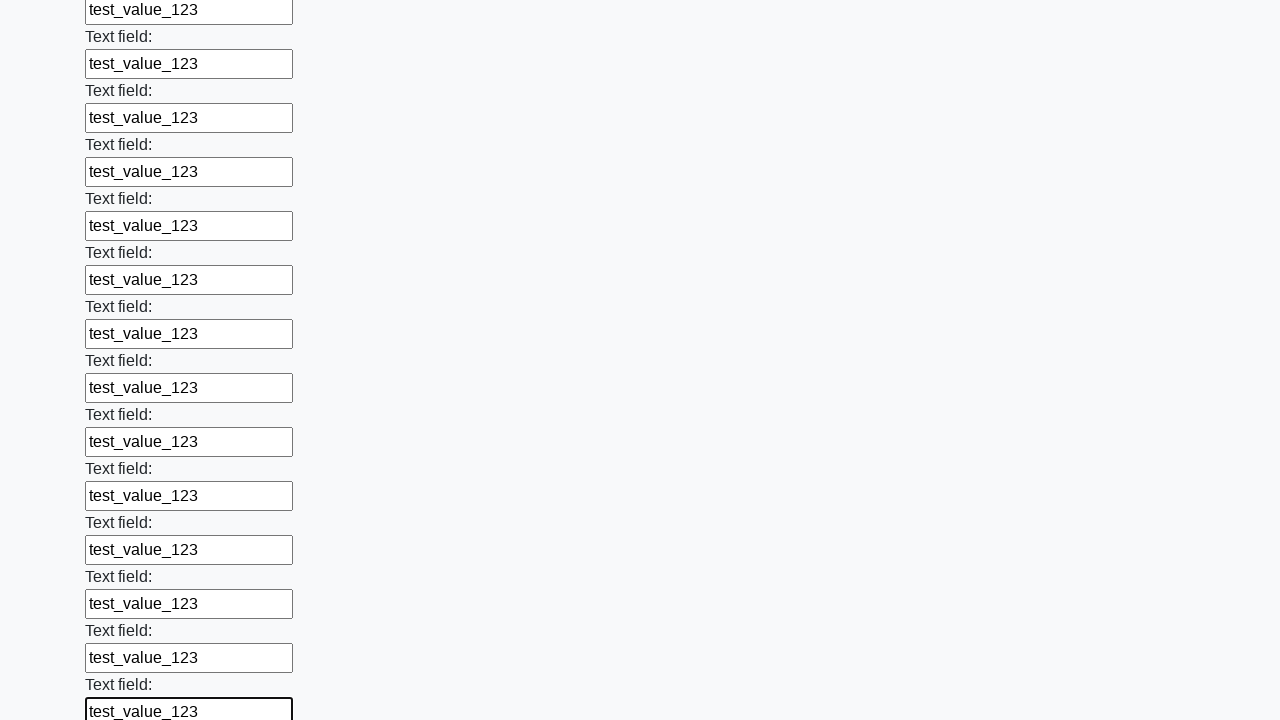

Filled input field with 'test_value_123' on input >> nth=75
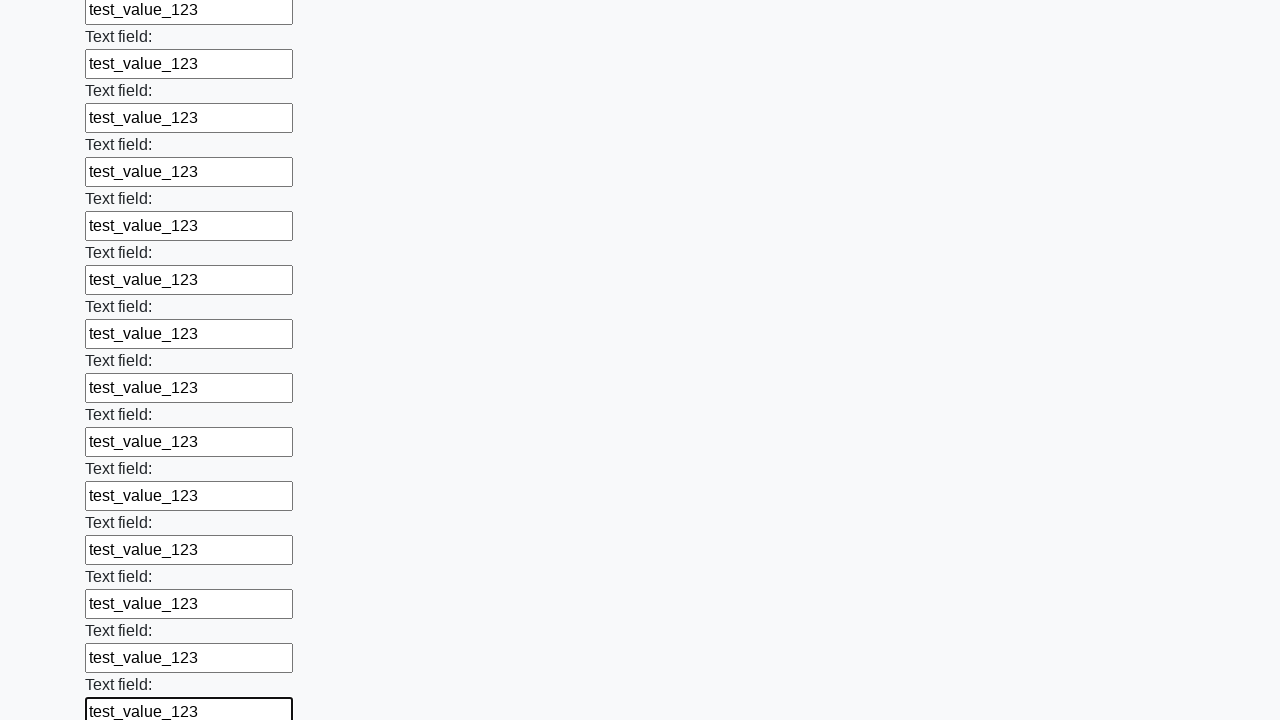

Filled input field with 'test_value_123' on input >> nth=76
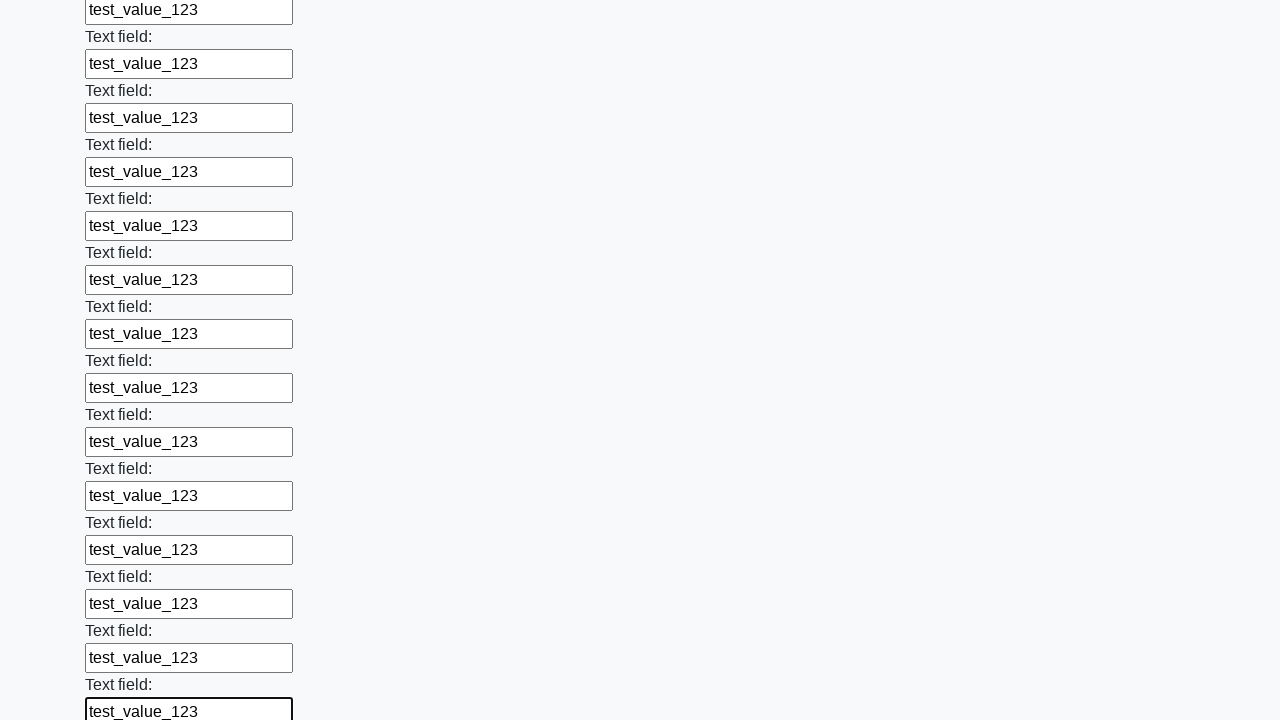

Filled input field with 'test_value_123' on input >> nth=77
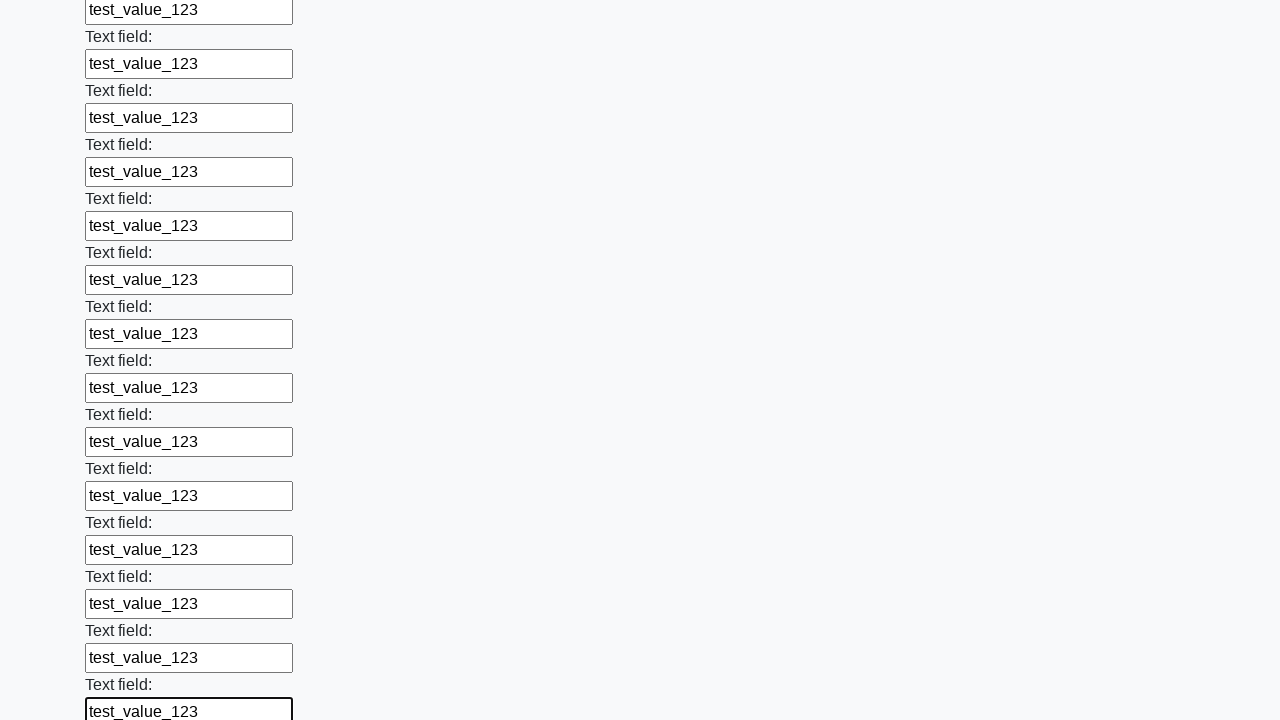

Filled input field with 'test_value_123' on input >> nth=78
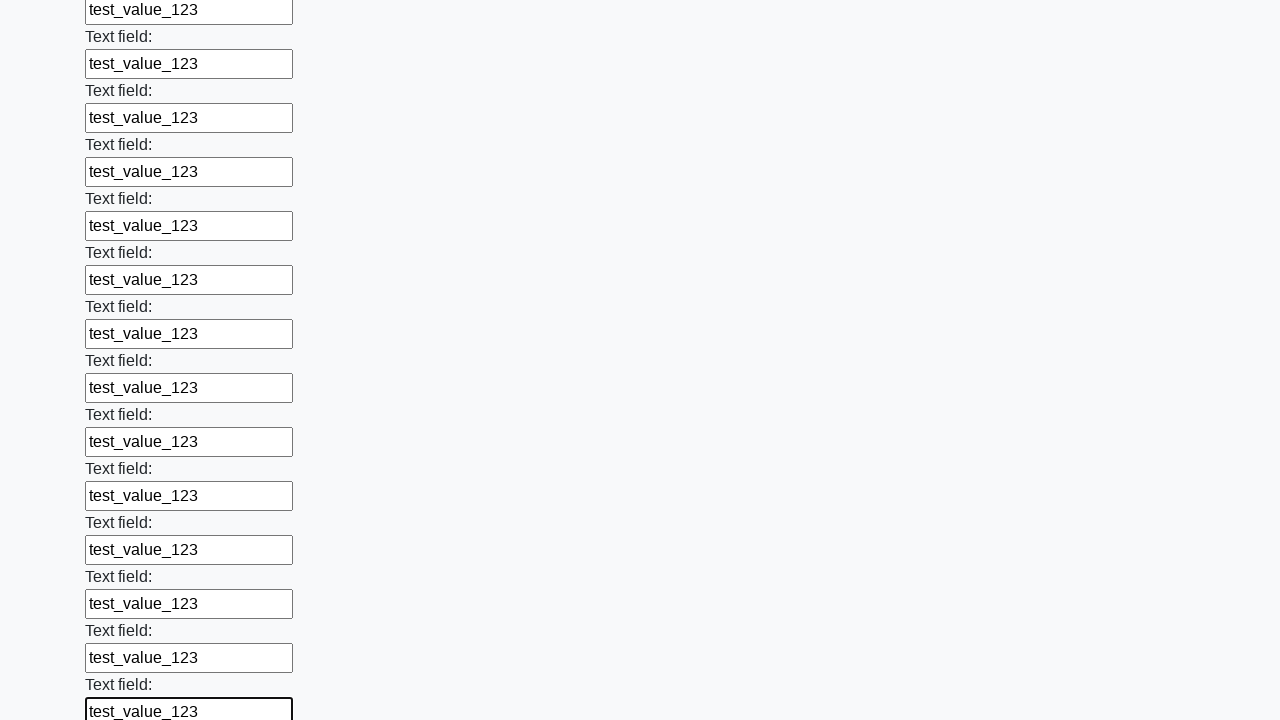

Filled input field with 'test_value_123' on input >> nth=79
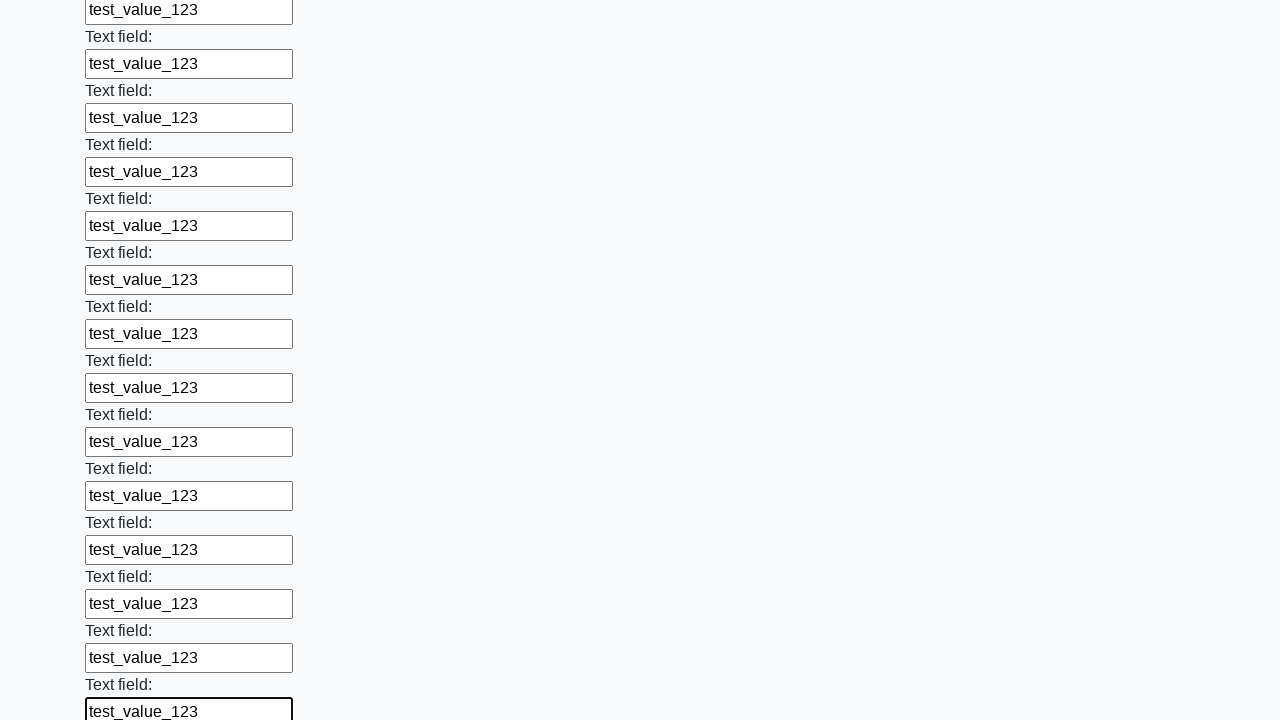

Filled input field with 'test_value_123' on input >> nth=80
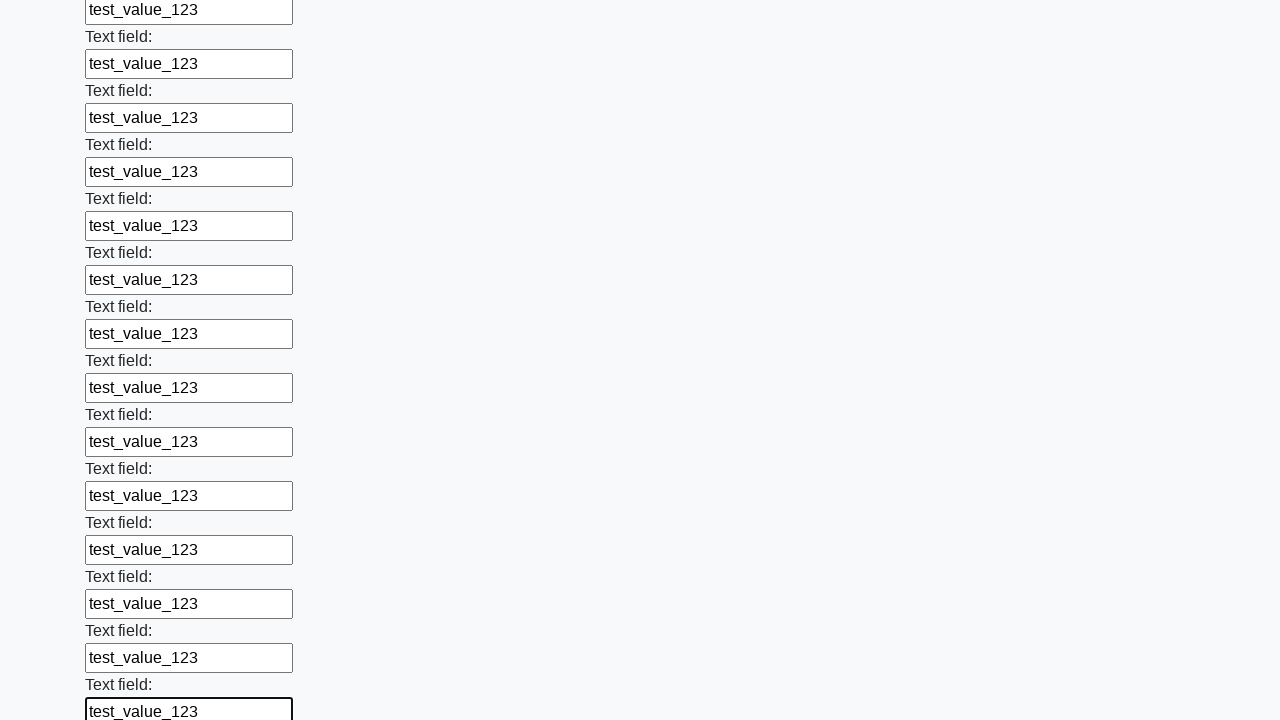

Filled input field with 'test_value_123' on input >> nth=81
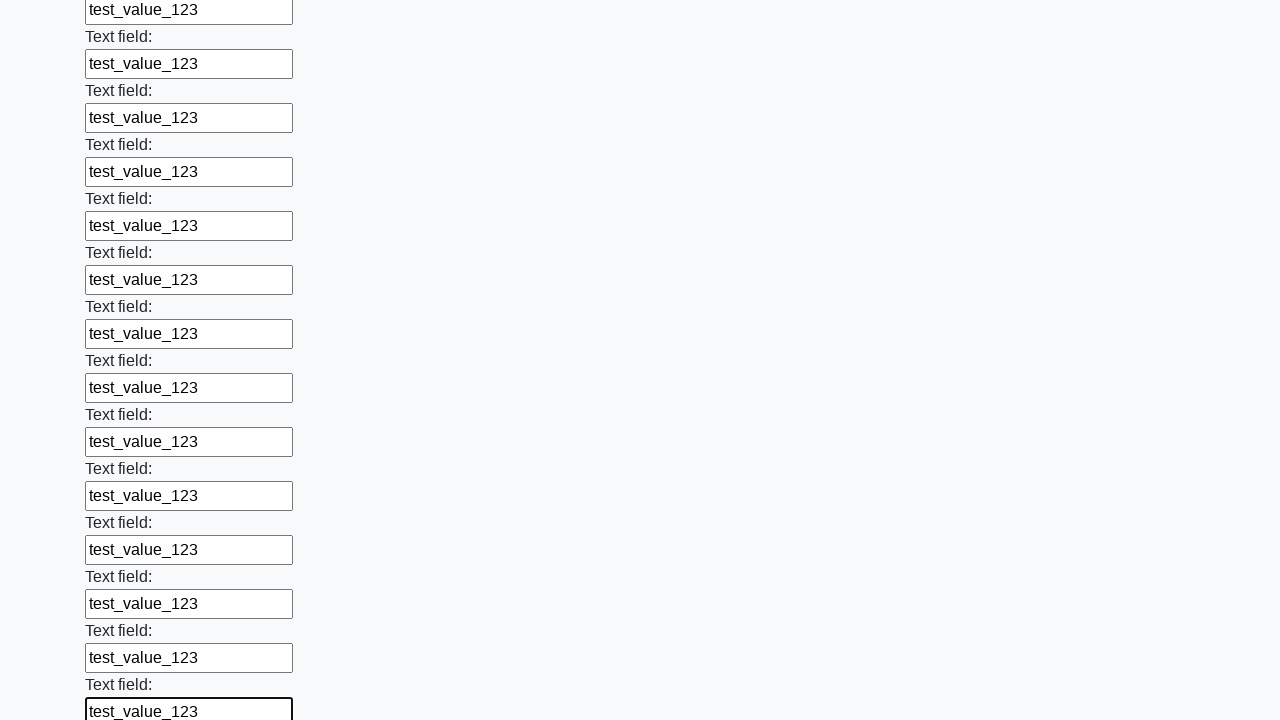

Filled input field with 'test_value_123' on input >> nth=82
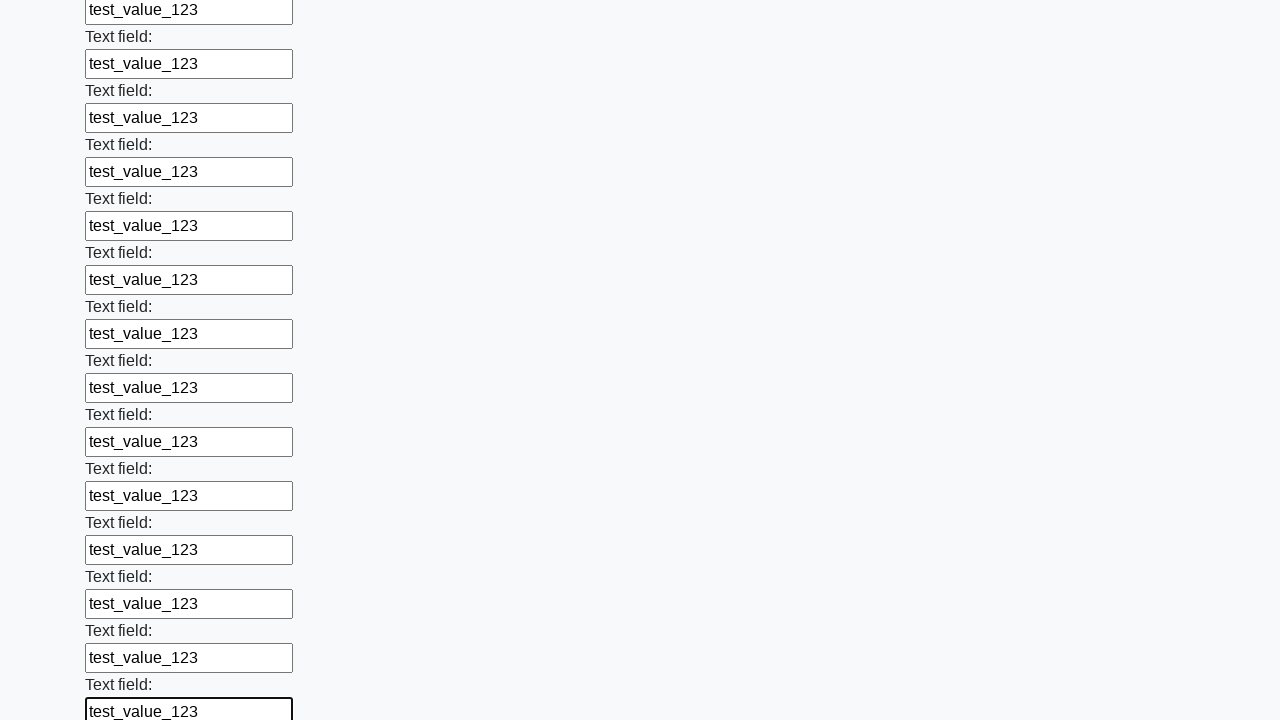

Filled input field with 'test_value_123' on input >> nth=83
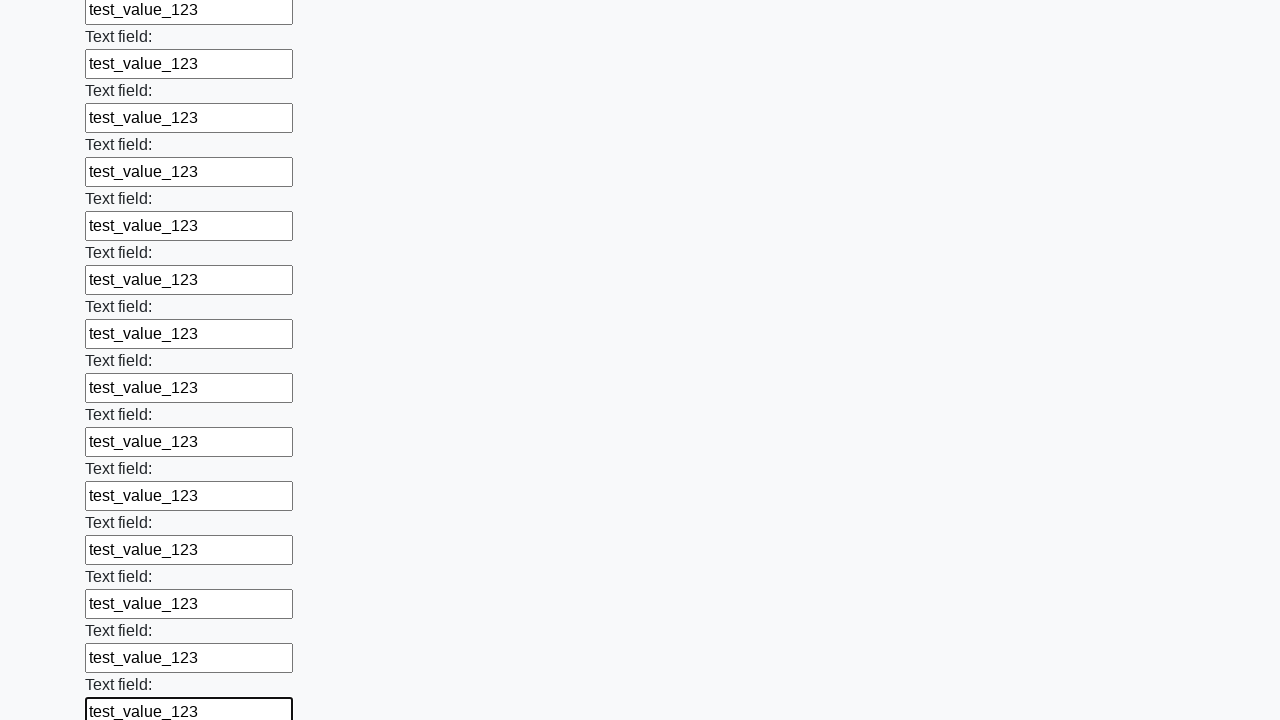

Filled input field with 'test_value_123' on input >> nth=84
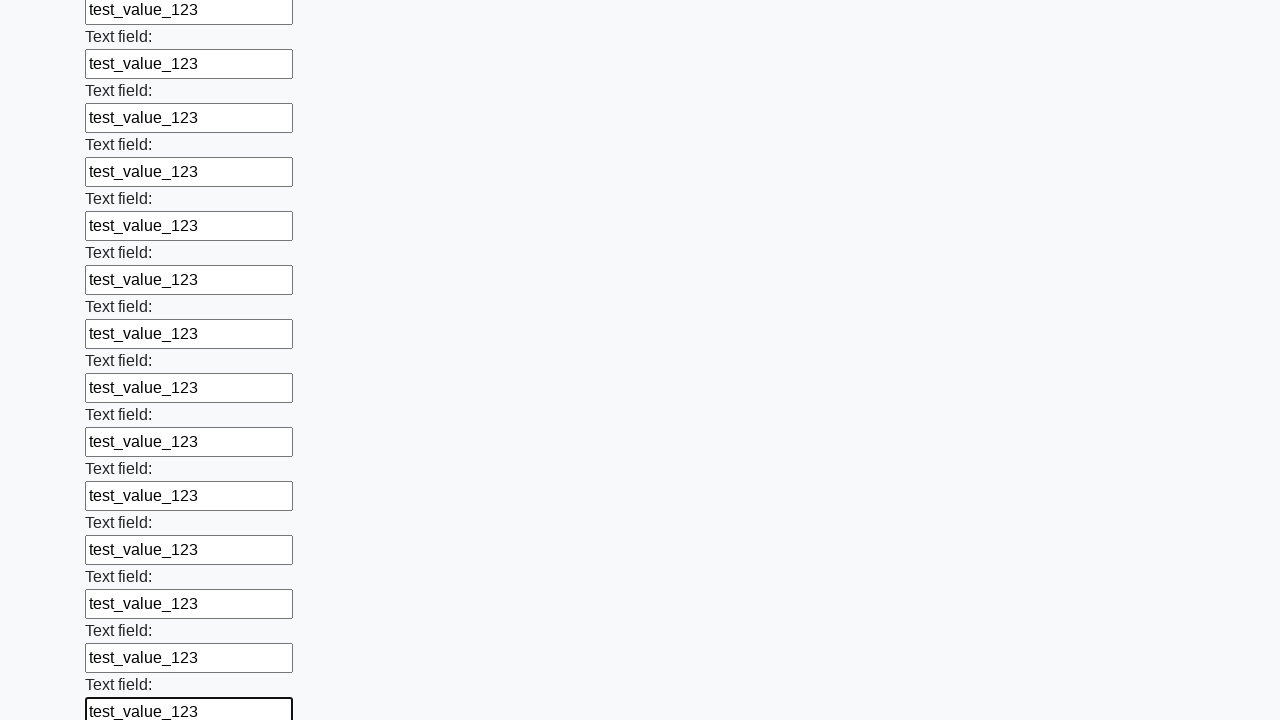

Filled input field with 'test_value_123' on input >> nth=85
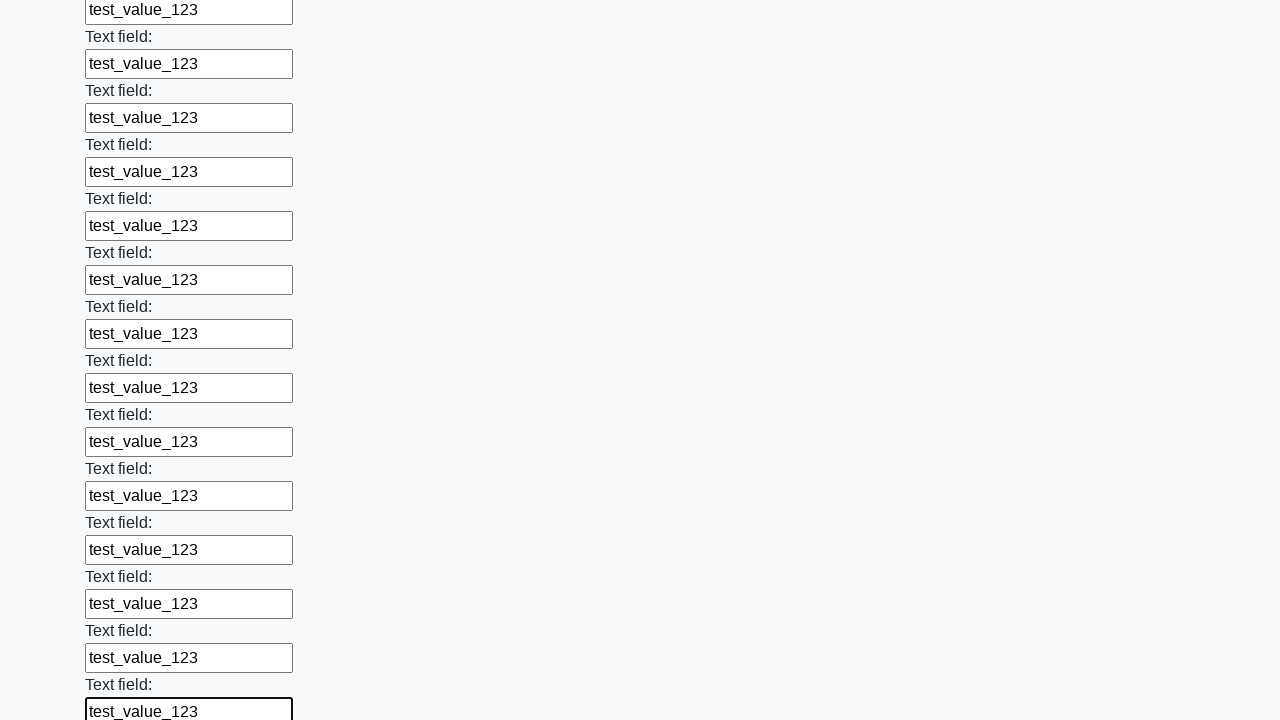

Filled input field with 'test_value_123' on input >> nth=86
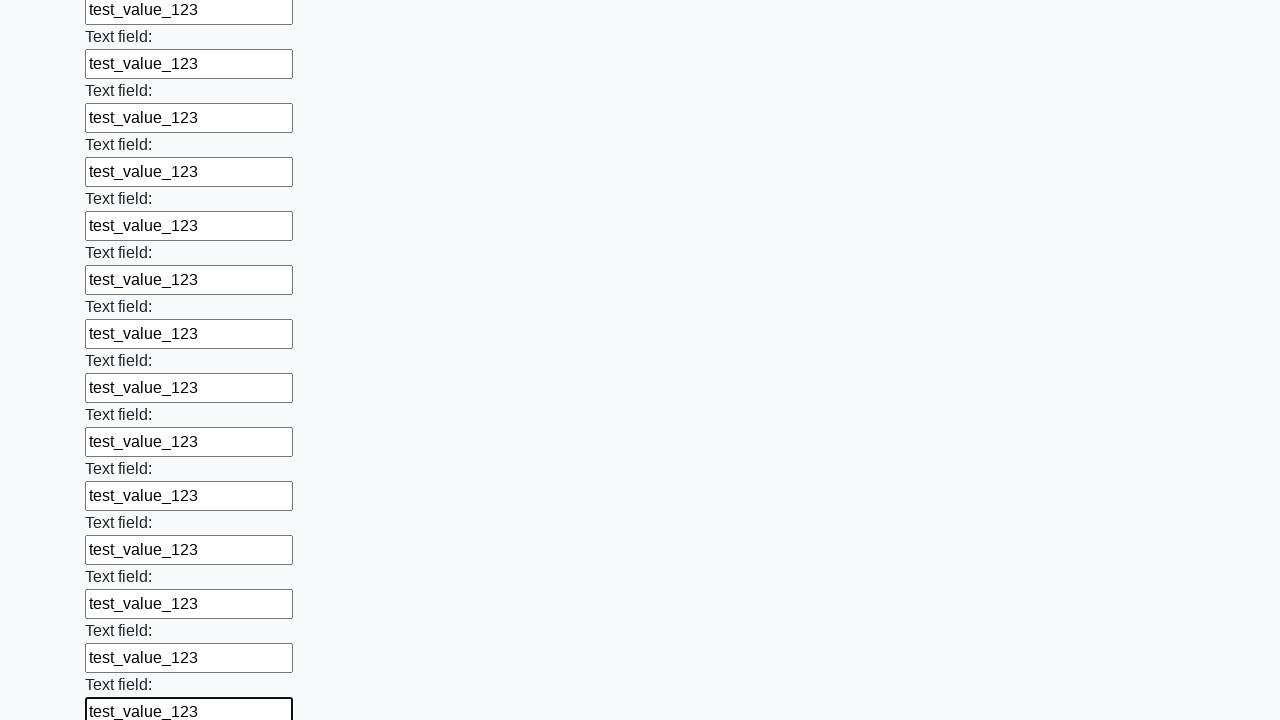

Filled input field with 'test_value_123' on input >> nth=87
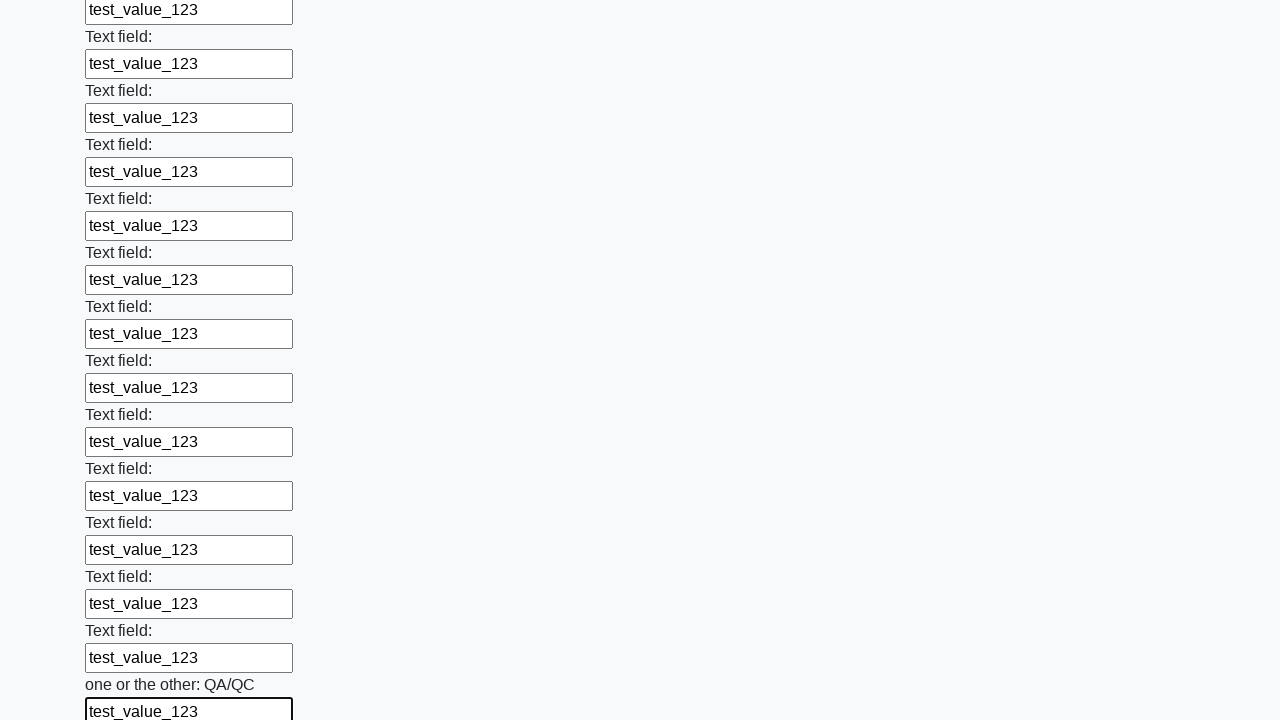

Filled input field with 'test_value_123' on input >> nth=88
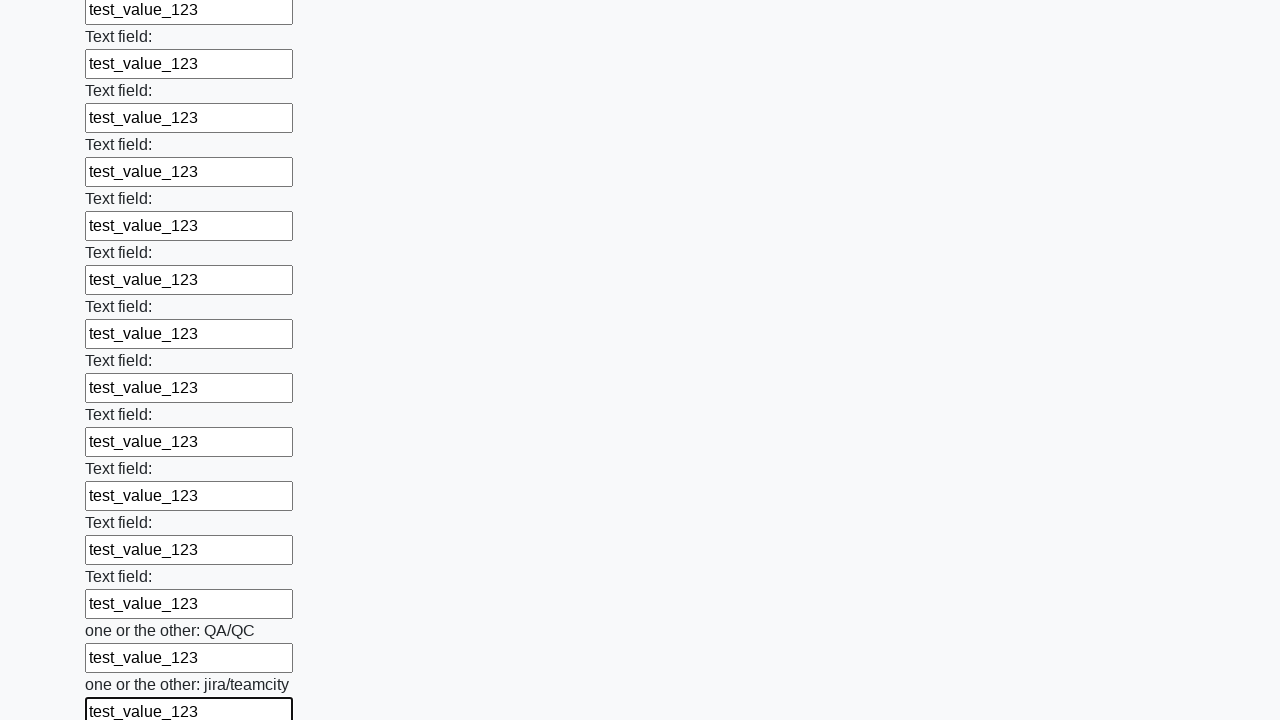

Filled input field with 'test_value_123' on input >> nth=89
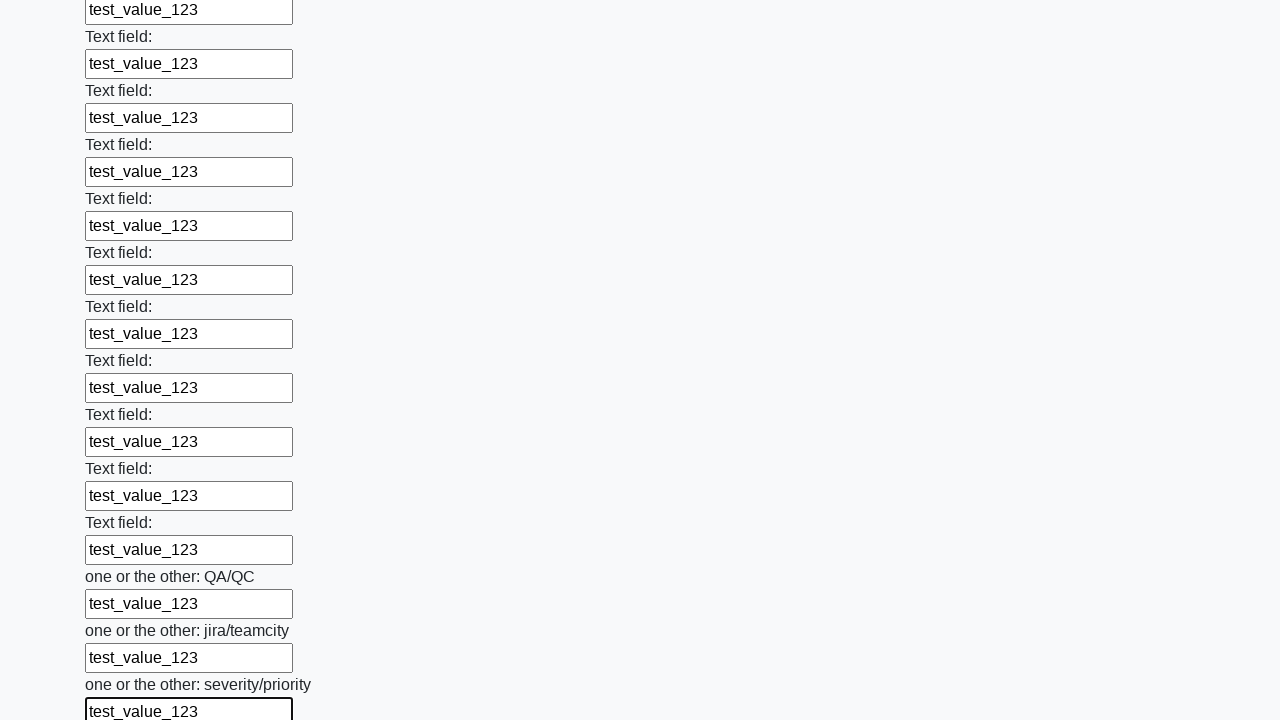

Filled input field with 'test_value_123' on input >> nth=90
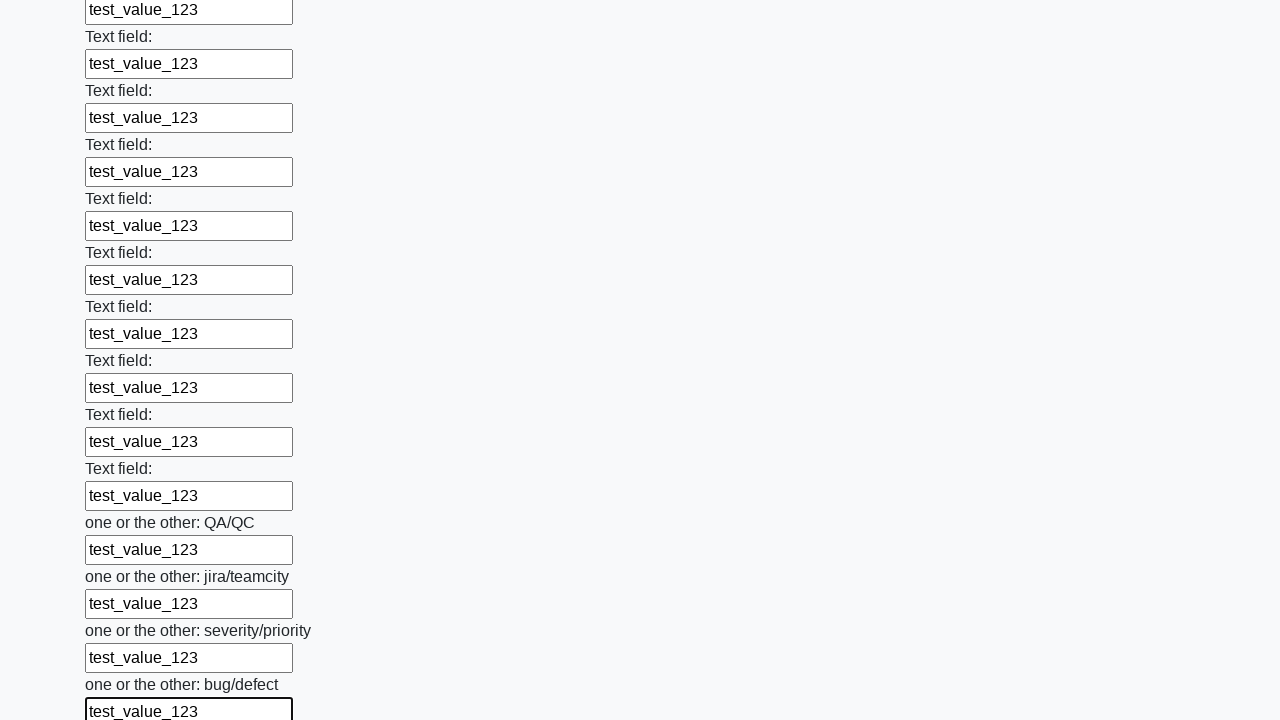

Filled input field with 'test_value_123' on input >> nth=91
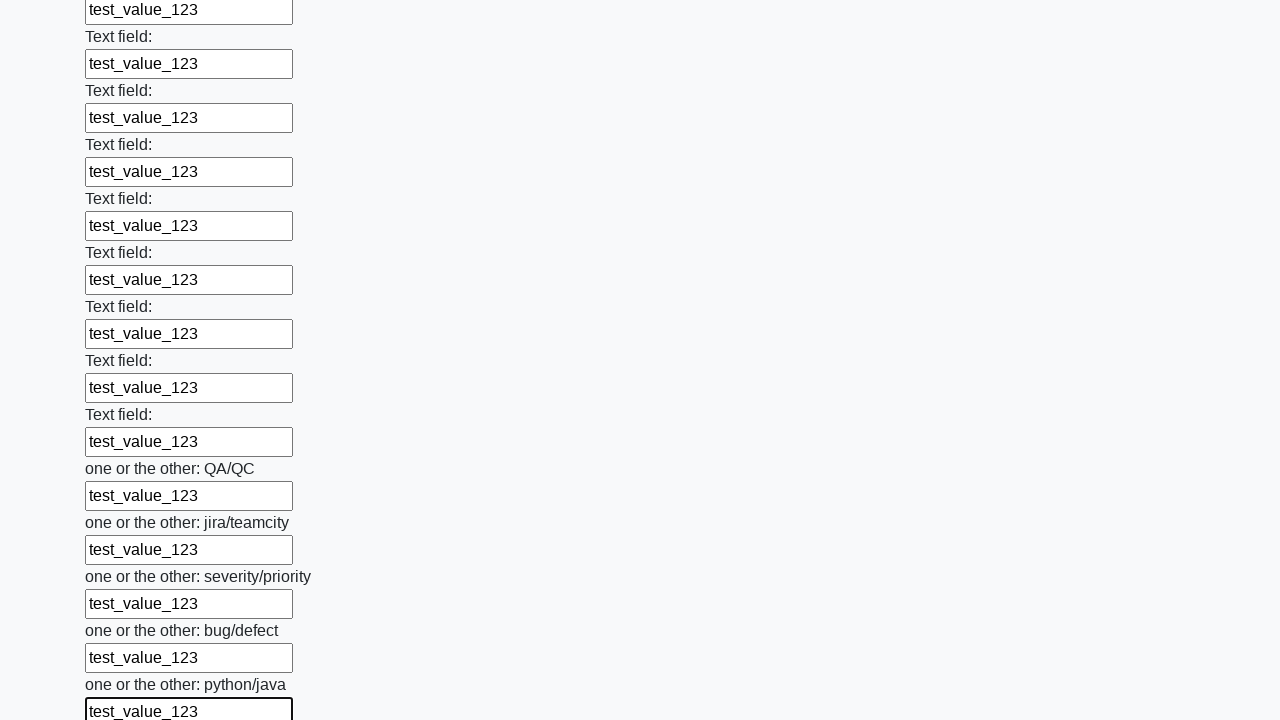

Filled input field with 'test_value_123' on input >> nth=92
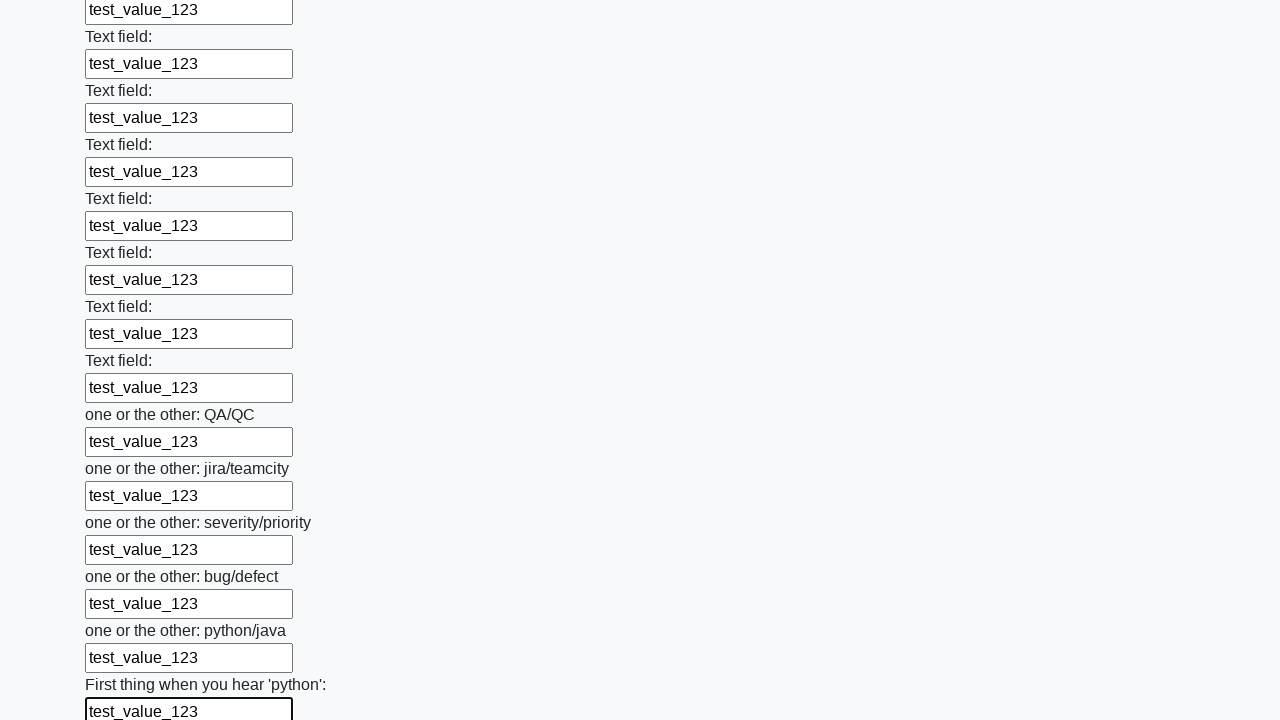

Filled input field with 'test_value_123' on input >> nth=93
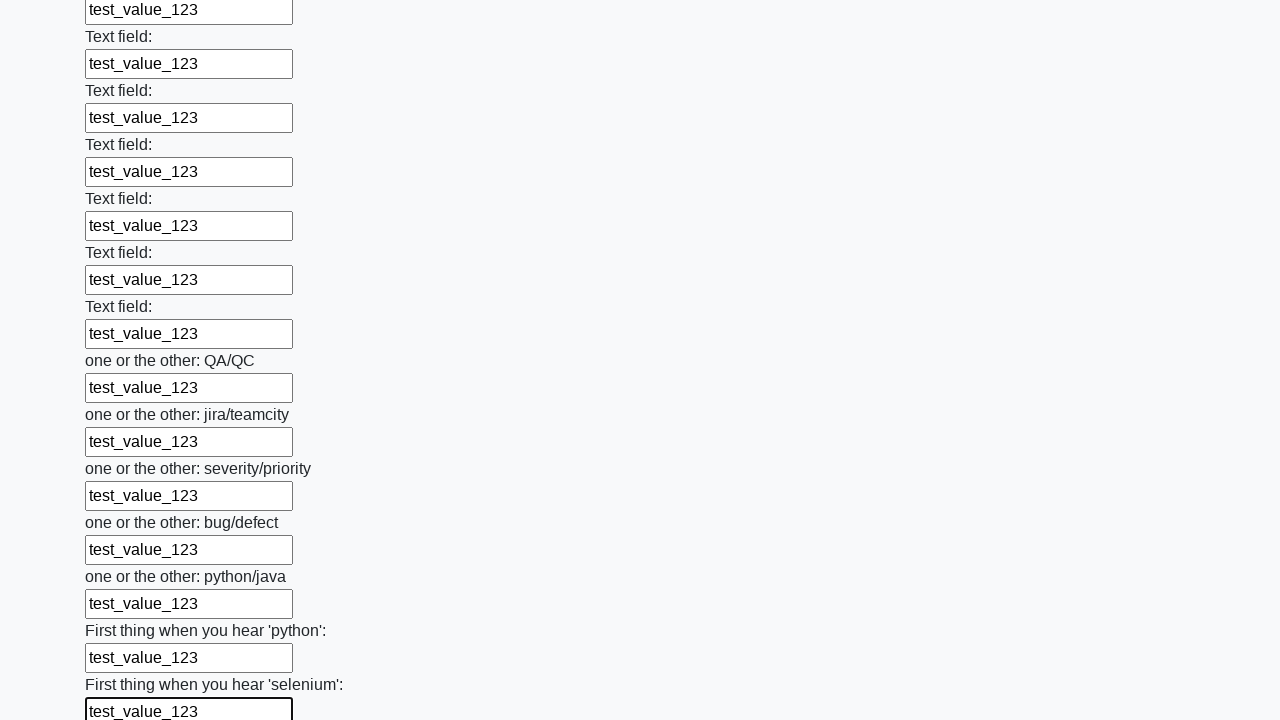

Filled input field with 'test_value_123' on input >> nth=94
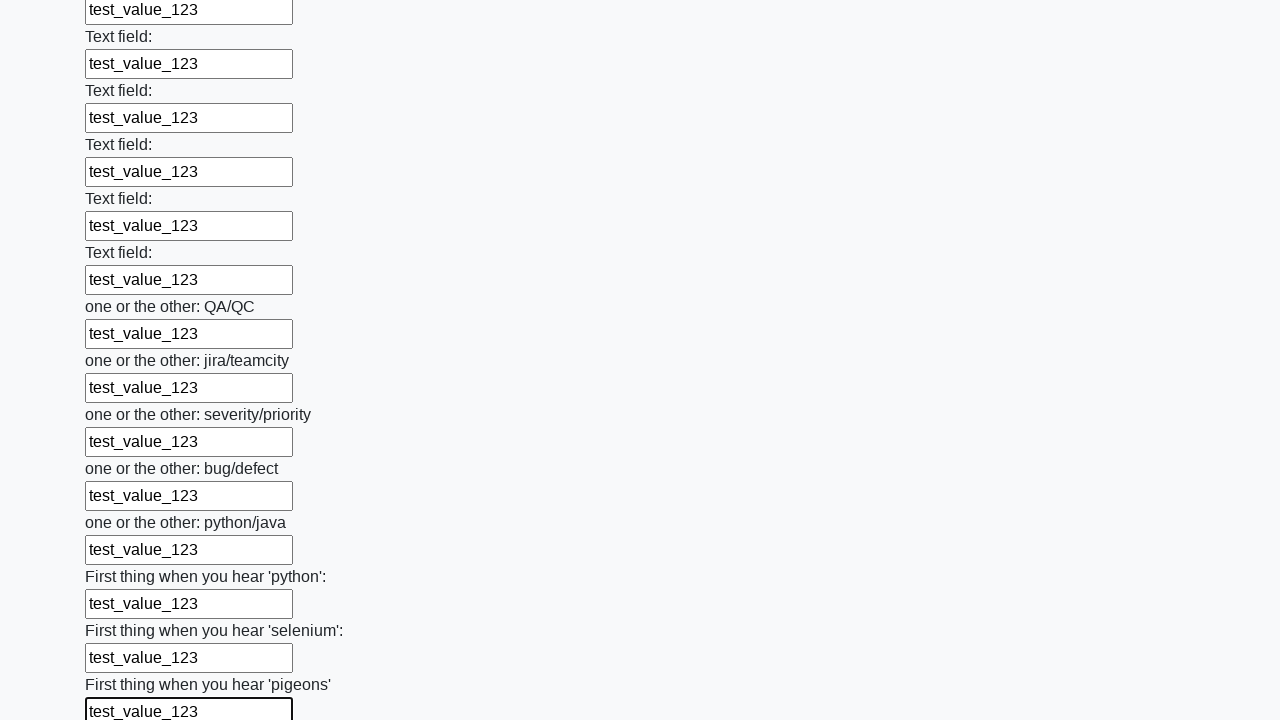

Filled input field with 'test_value_123' on input >> nth=95
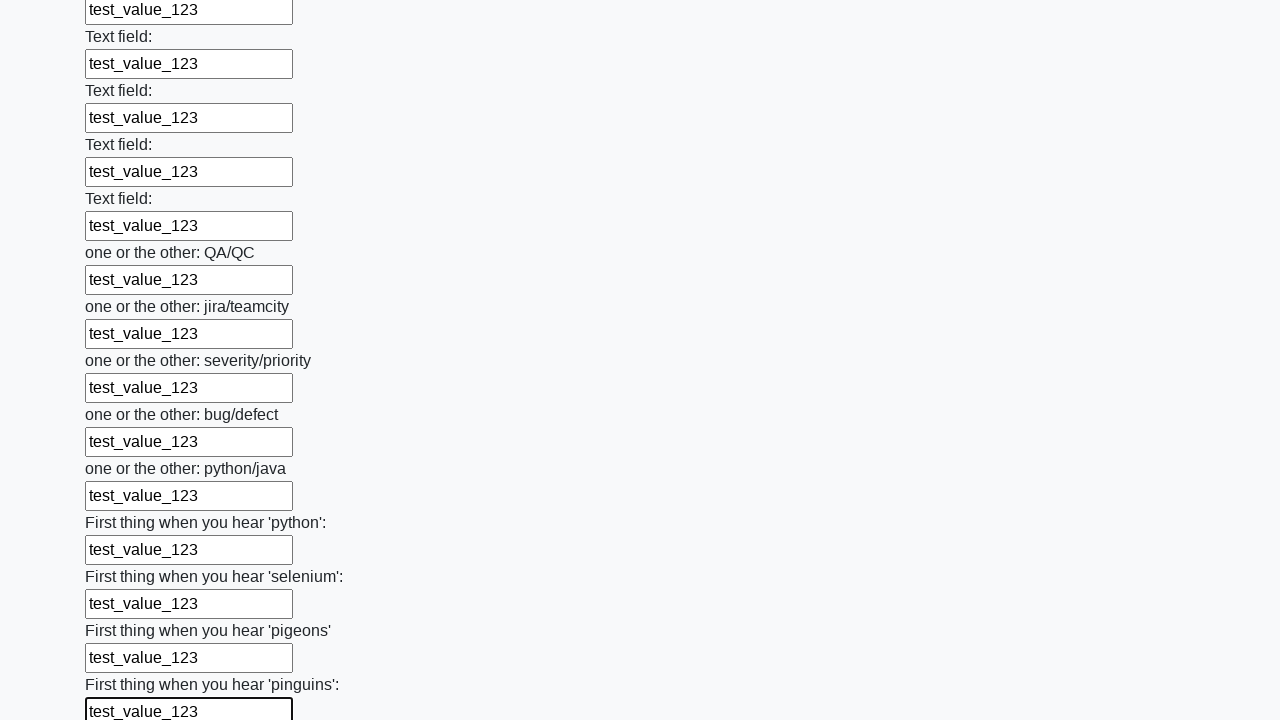

Filled input field with 'test_value_123' on input >> nth=96
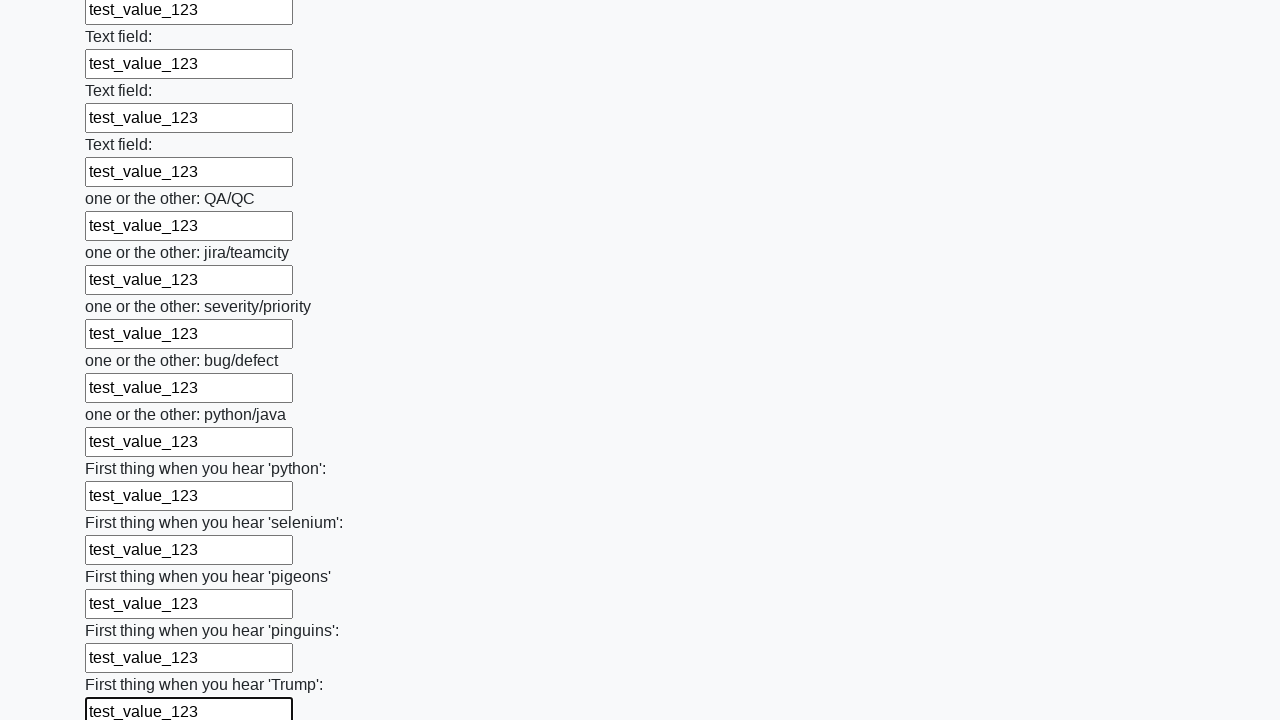

Filled input field with 'test_value_123' on input >> nth=97
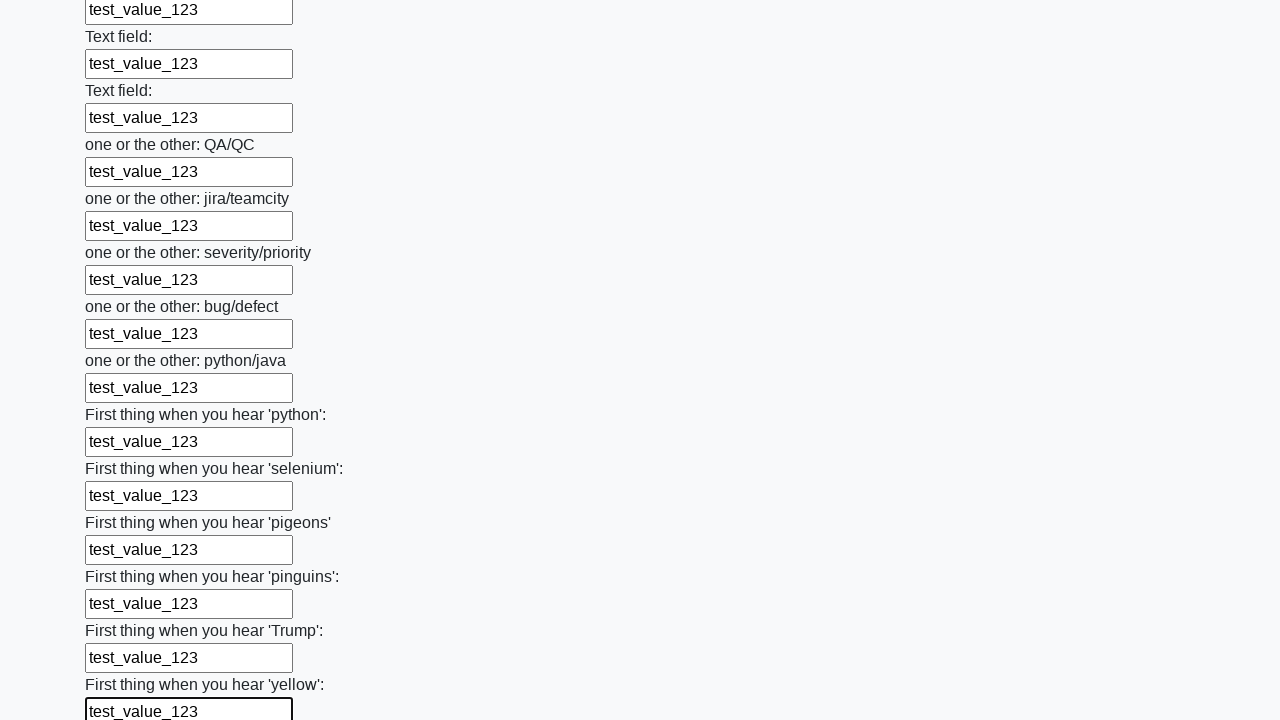

Filled input field with 'test_value_123' on input >> nth=98
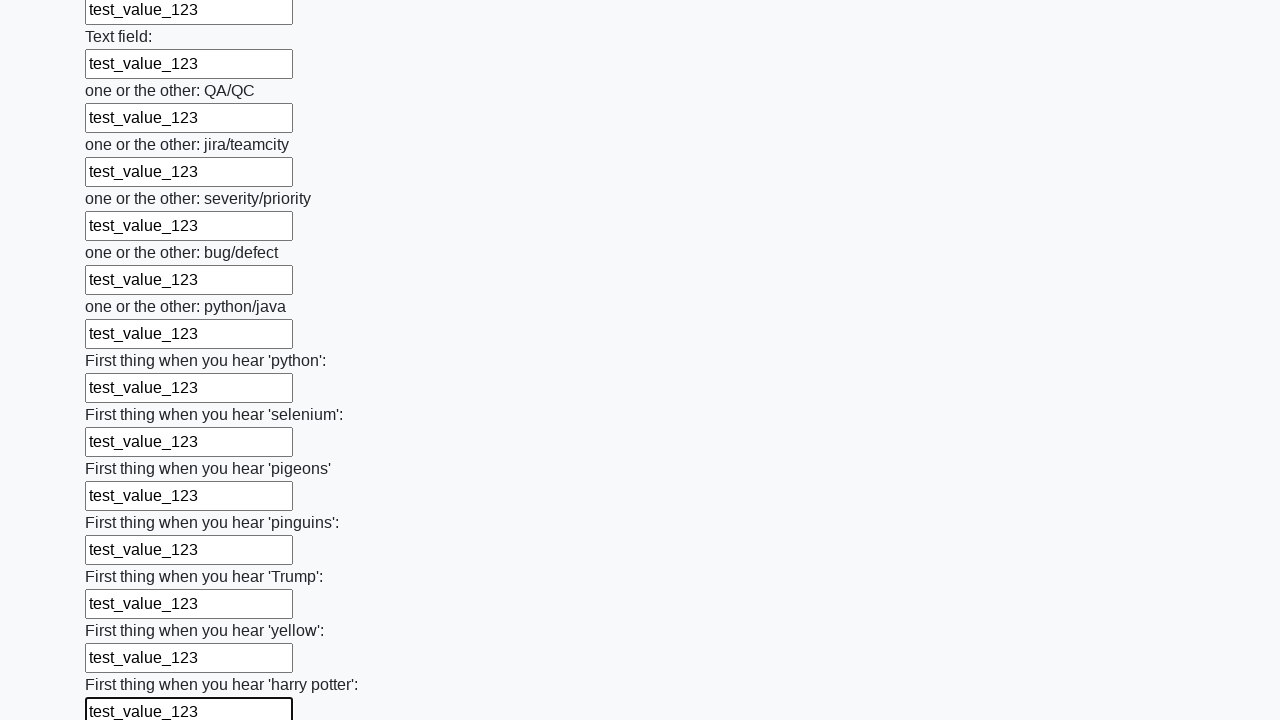

Filled input field with 'test_value_123' on input >> nth=99
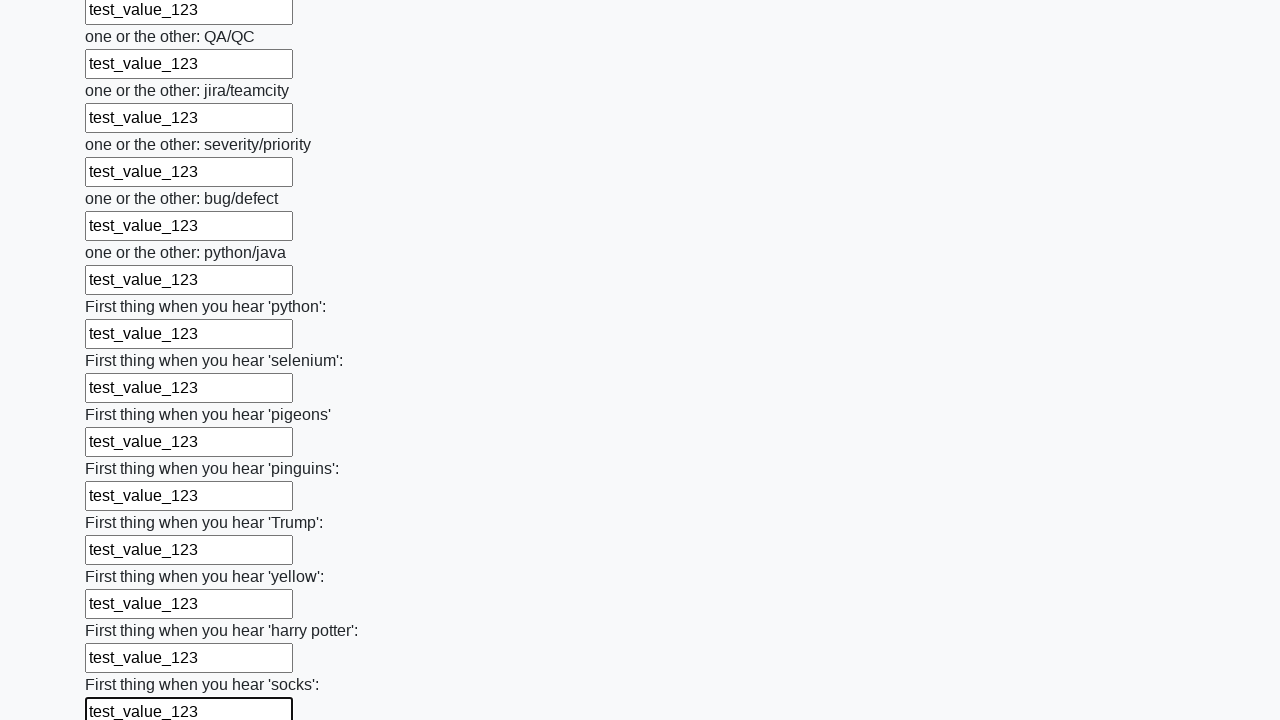

Clicked the submit button to submit the form at (123, 611) on button.btn
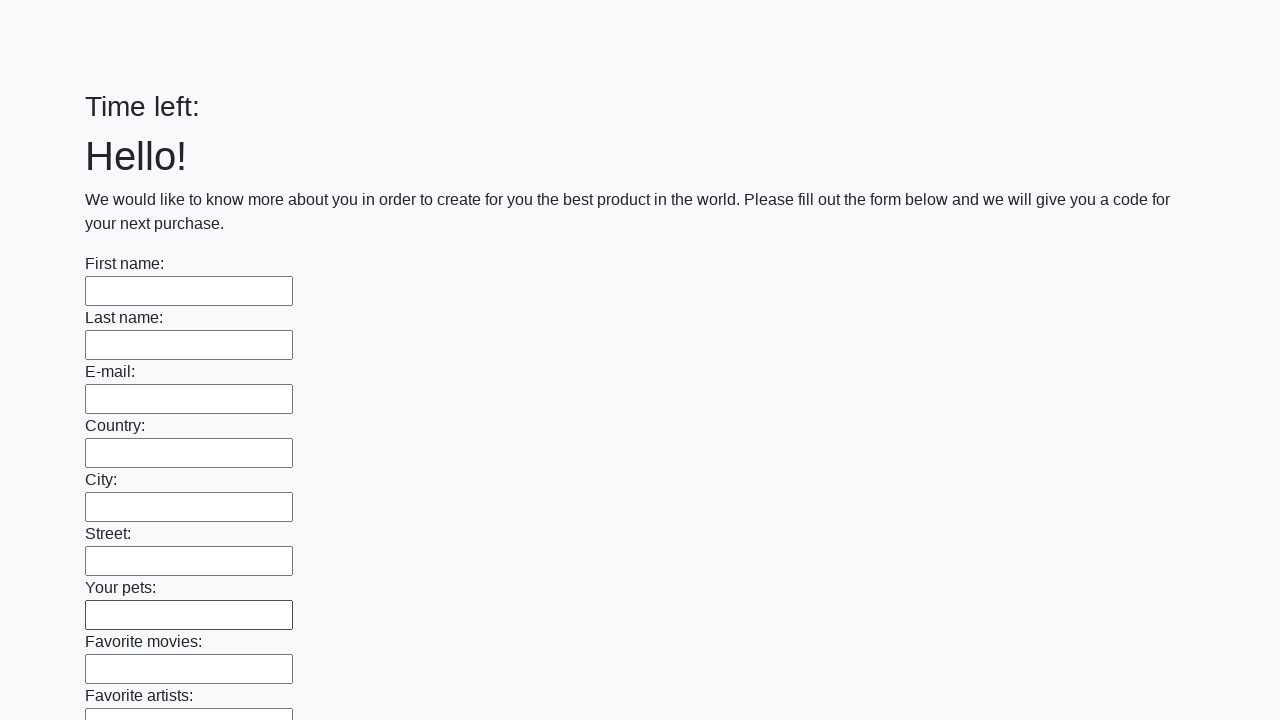

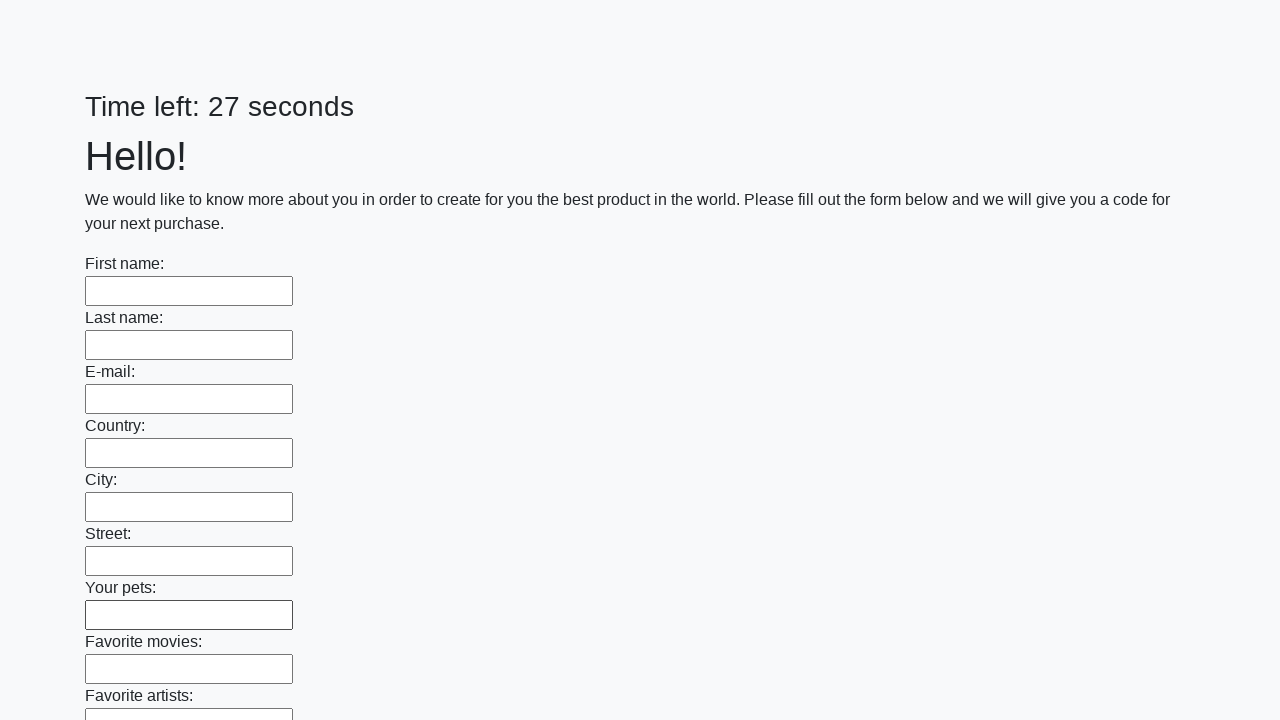